Tests filling out a large form by entering text into all text input fields and clicking the submit button

Starting URL: http://suninjuly.github.io/huge_form.html

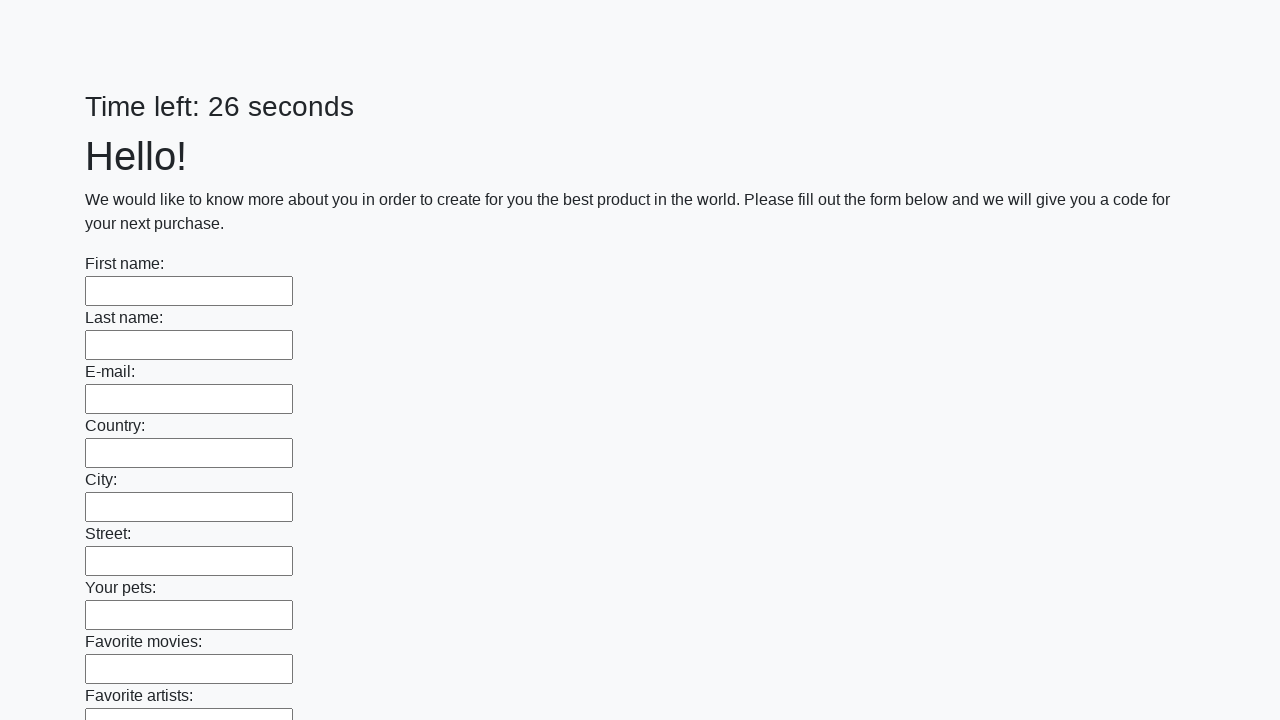

Waited for text input fields to load on the huge form page
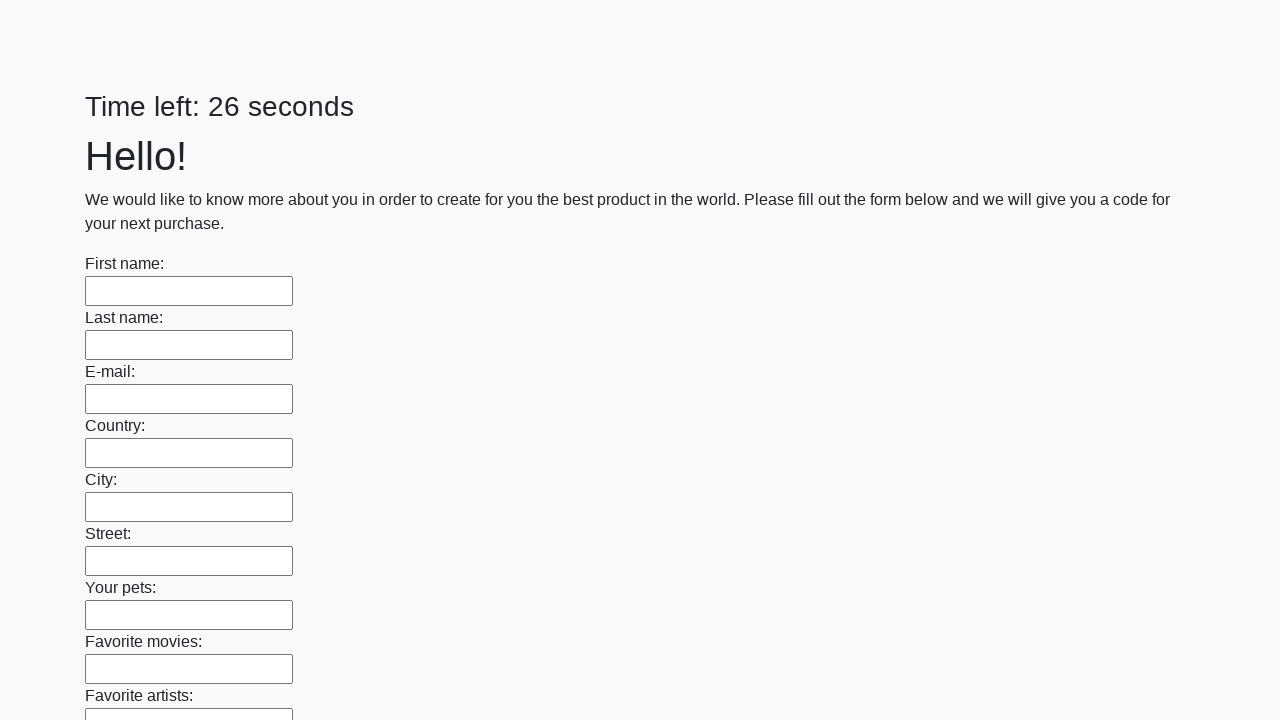

Located all text input fields on the form
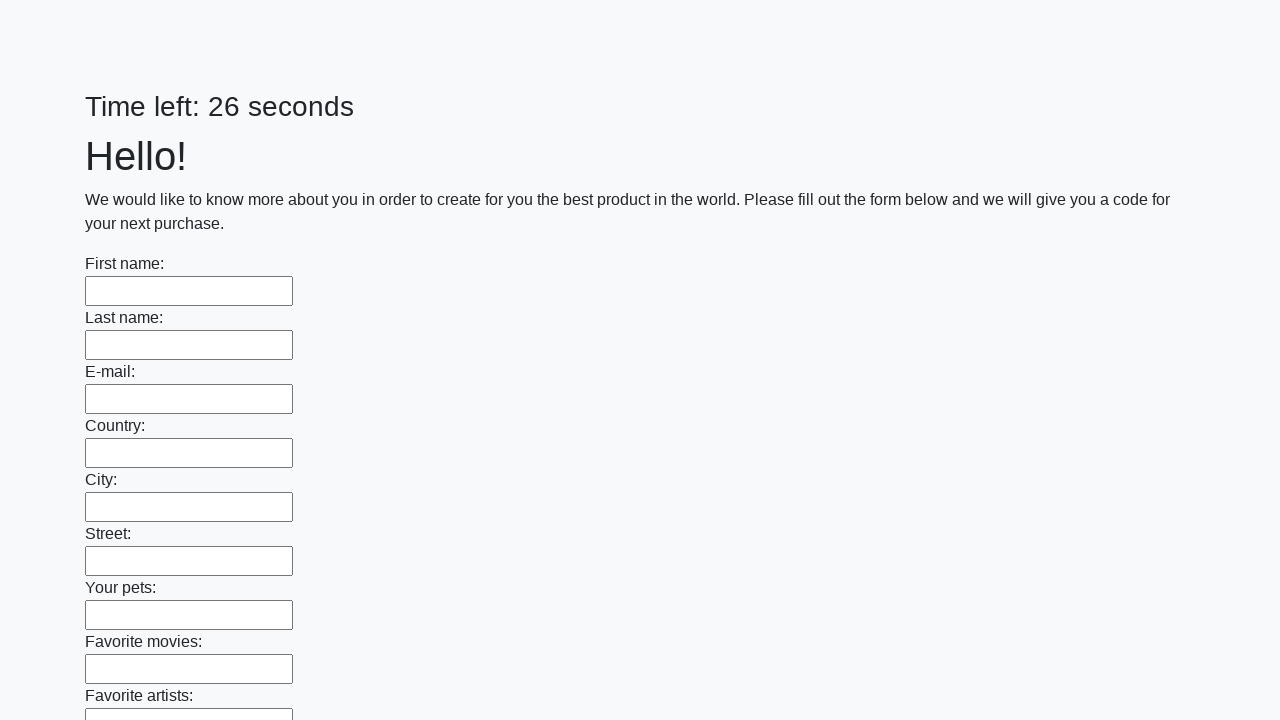

Filled a text input field with 'TestUser2024' on xpath=//input[@type='text'] >> nth=0
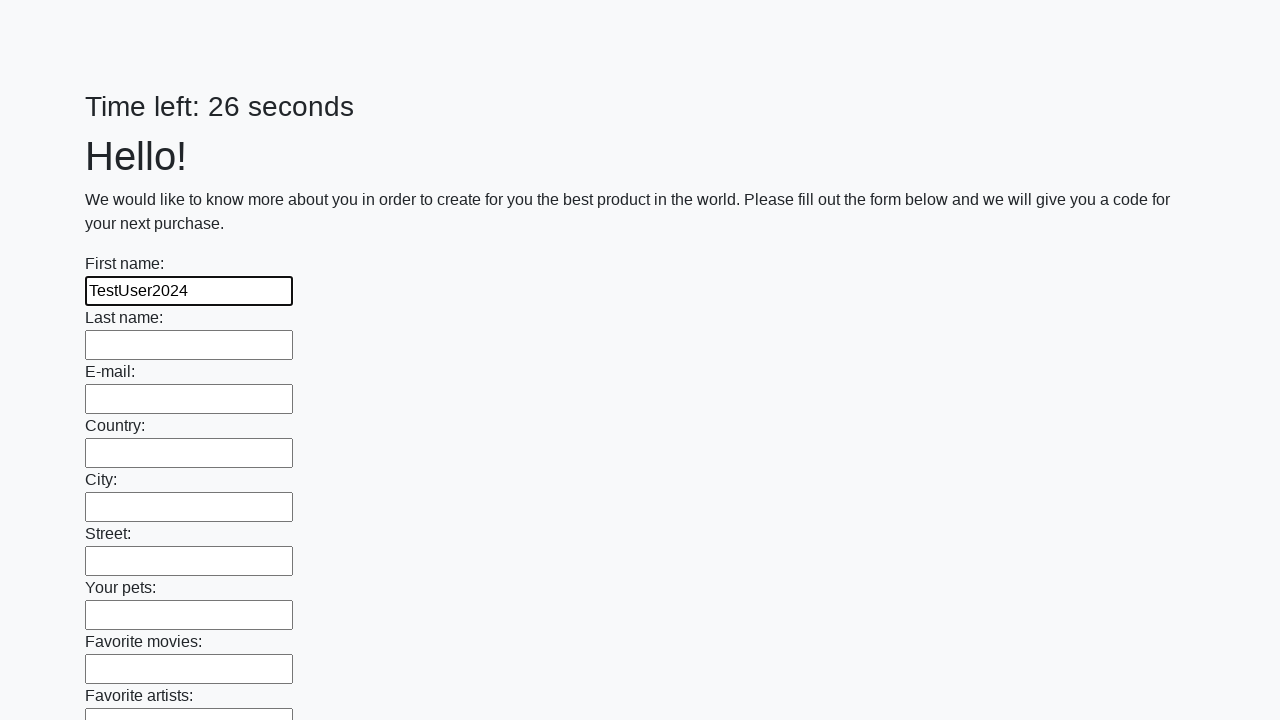

Filled a text input field with 'TestUser2024' on xpath=//input[@type='text'] >> nth=1
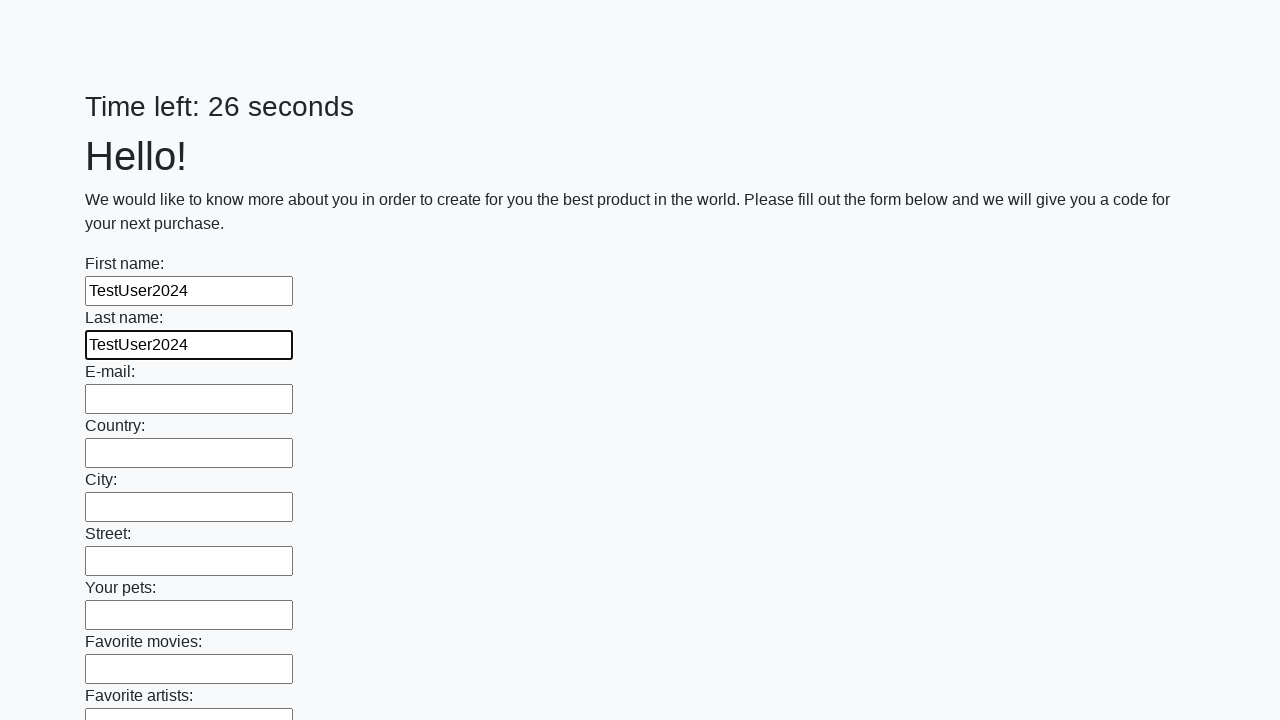

Filled a text input field with 'TestUser2024' on xpath=//input[@type='text'] >> nth=2
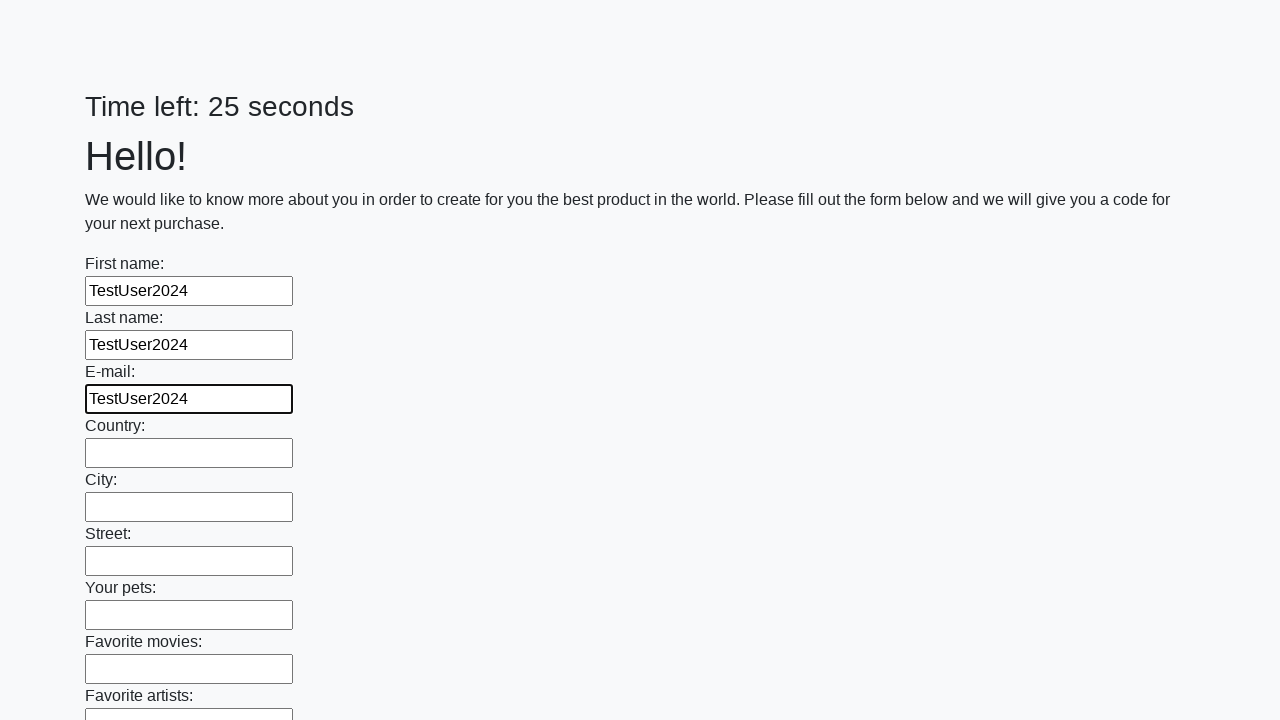

Filled a text input field with 'TestUser2024' on xpath=//input[@type='text'] >> nth=3
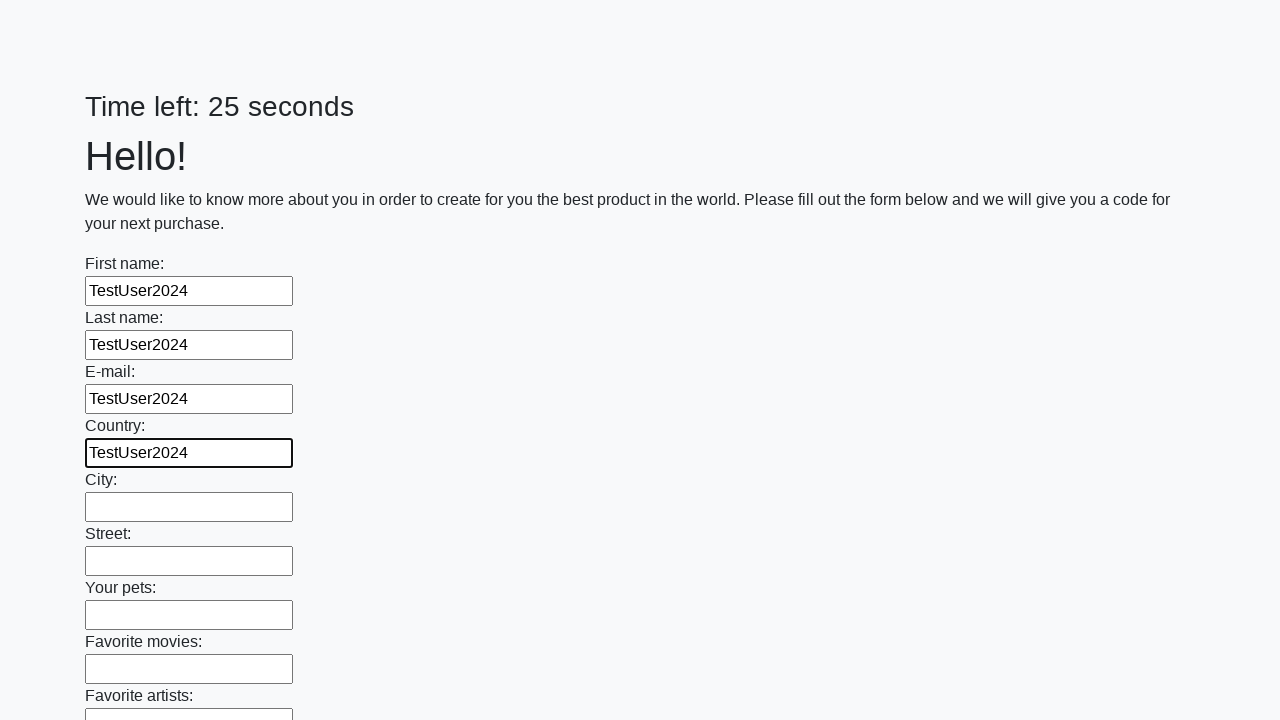

Filled a text input field with 'TestUser2024' on xpath=//input[@type='text'] >> nth=4
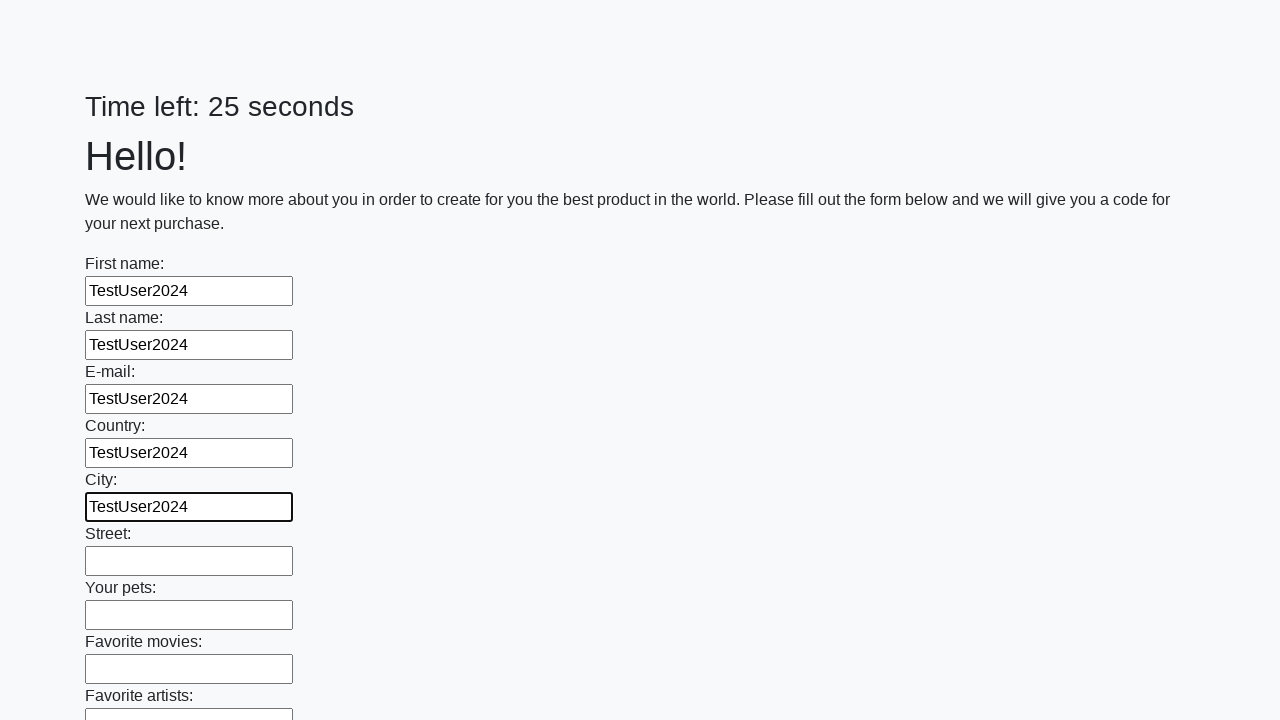

Filled a text input field with 'TestUser2024' on xpath=//input[@type='text'] >> nth=5
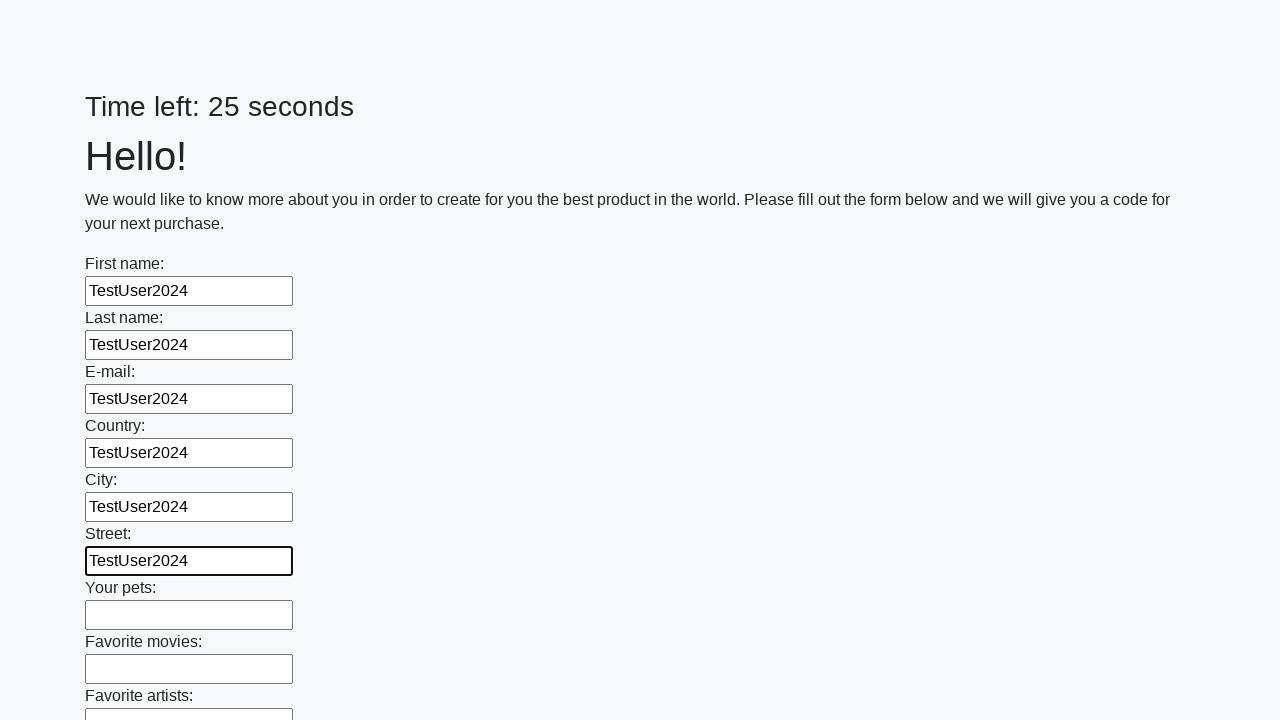

Filled a text input field with 'TestUser2024' on xpath=//input[@type='text'] >> nth=6
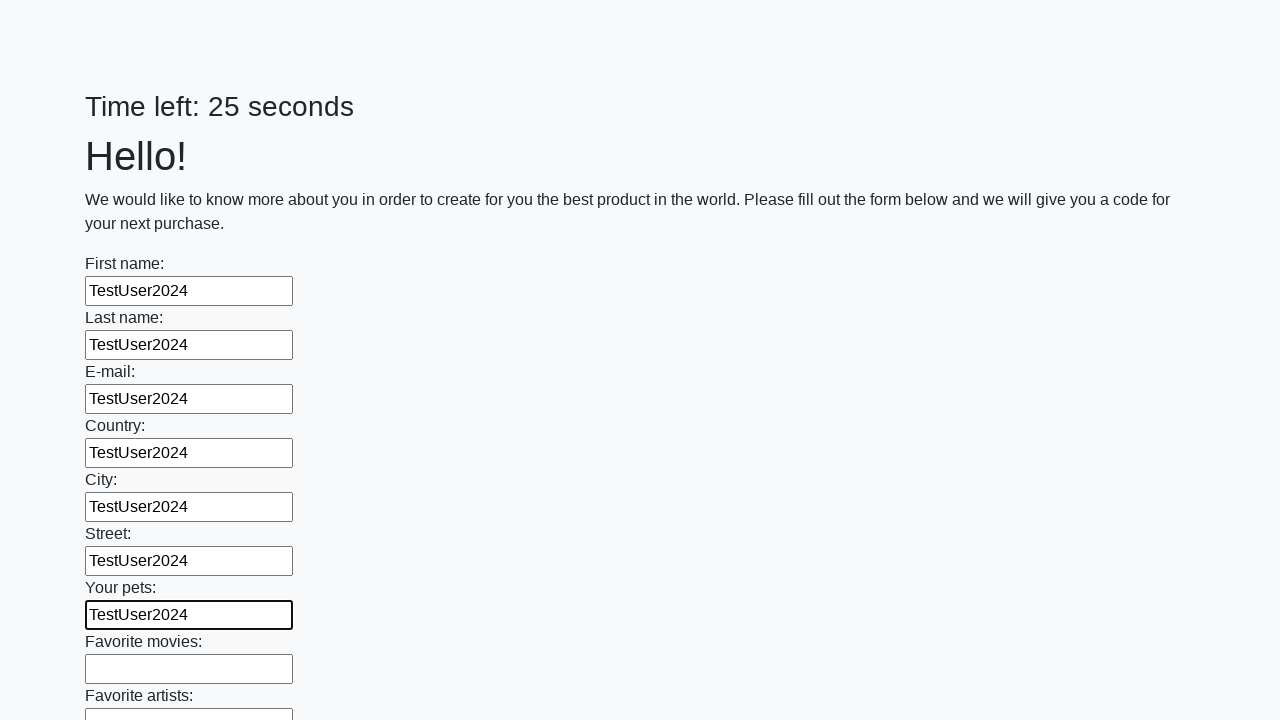

Filled a text input field with 'TestUser2024' on xpath=//input[@type='text'] >> nth=7
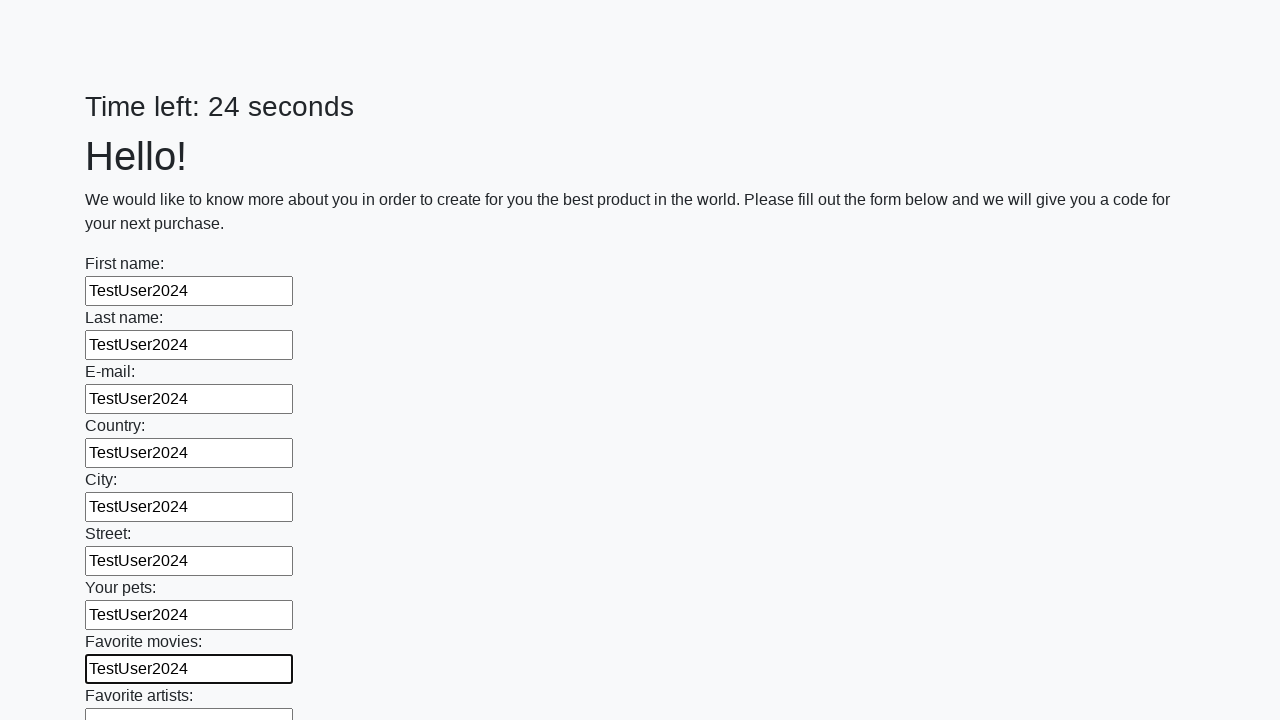

Filled a text input field with 'TestUser2024' on xpath=//input[@type='text'] >> nth=8
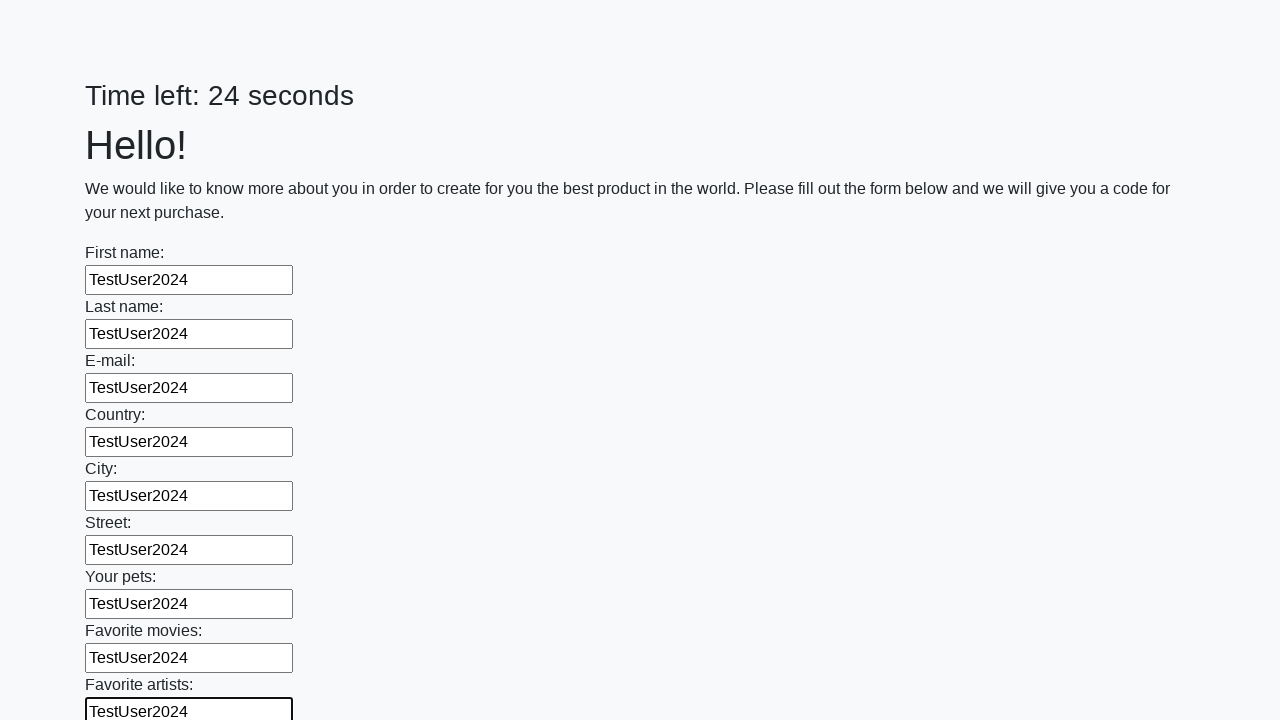

Filled a text input field with 'TestUser2024' on xpath=//input[@type='text'] >> nth=9
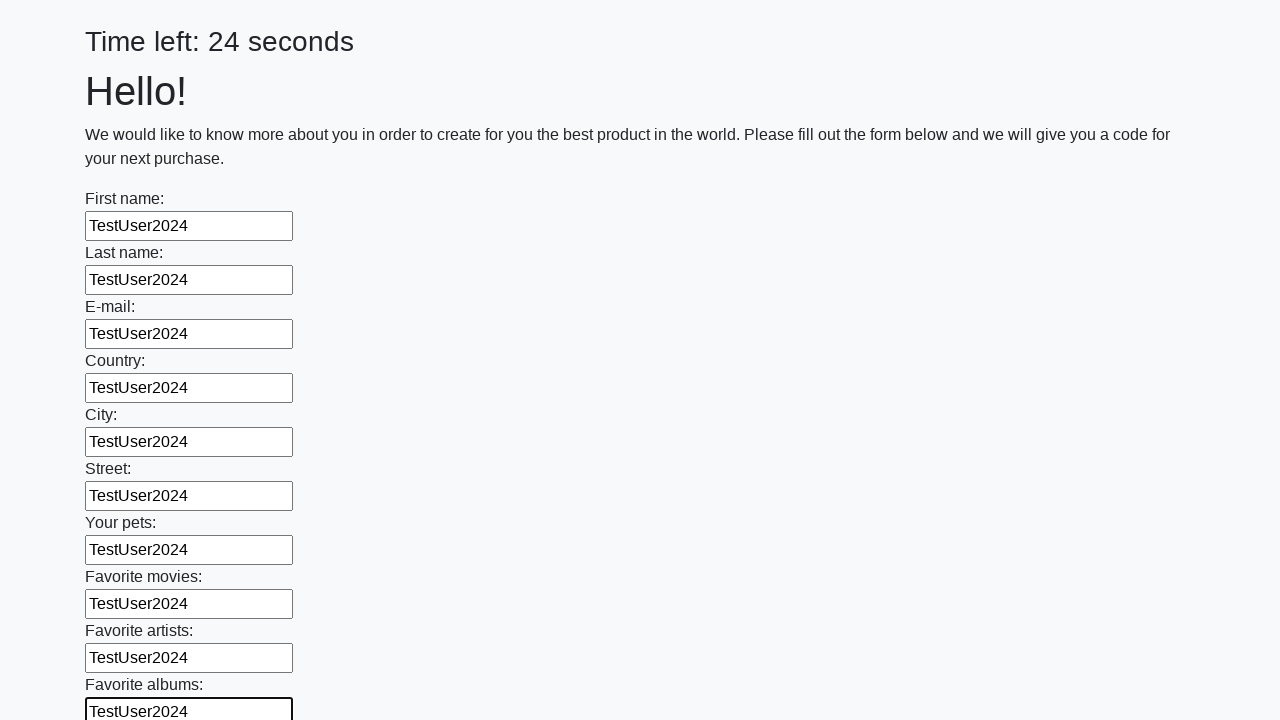

Filled a text input field with 'TestUser2024' on xpath=//input[@type='text'] >> nth=10
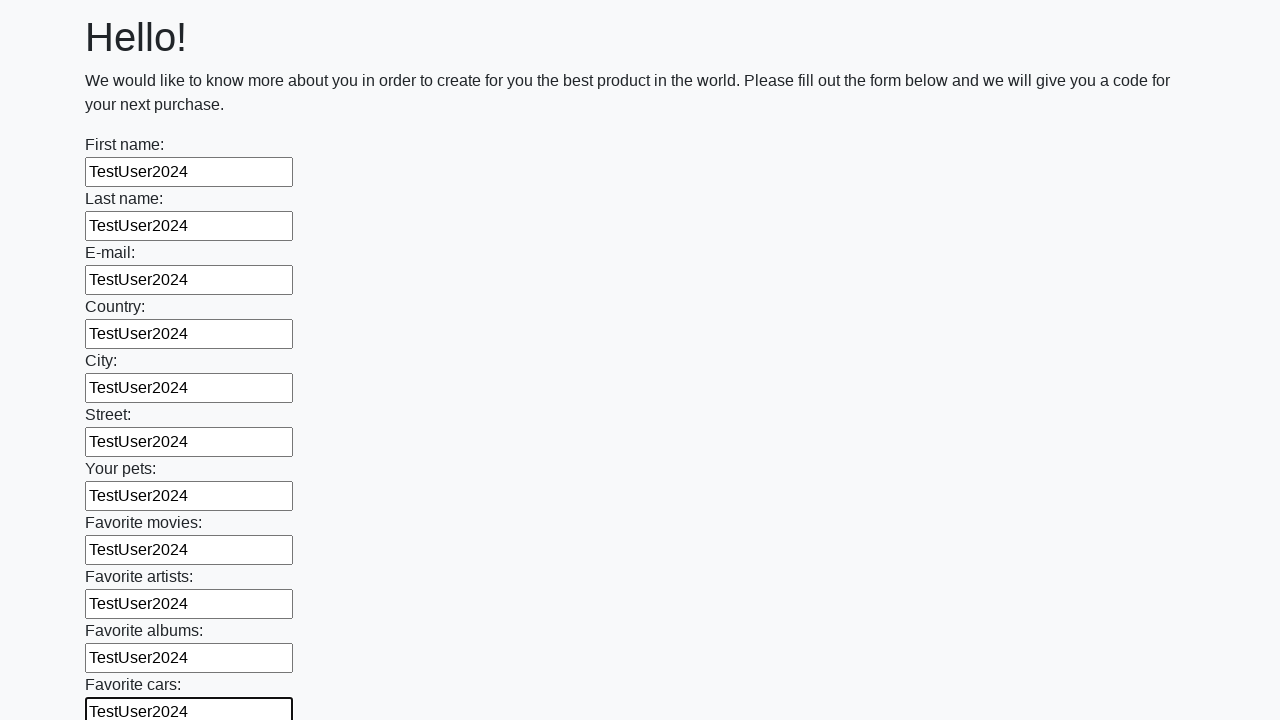

Filled a text input field with 'TestUser2024' on xpath=//input[@type='text'] >> nth=11
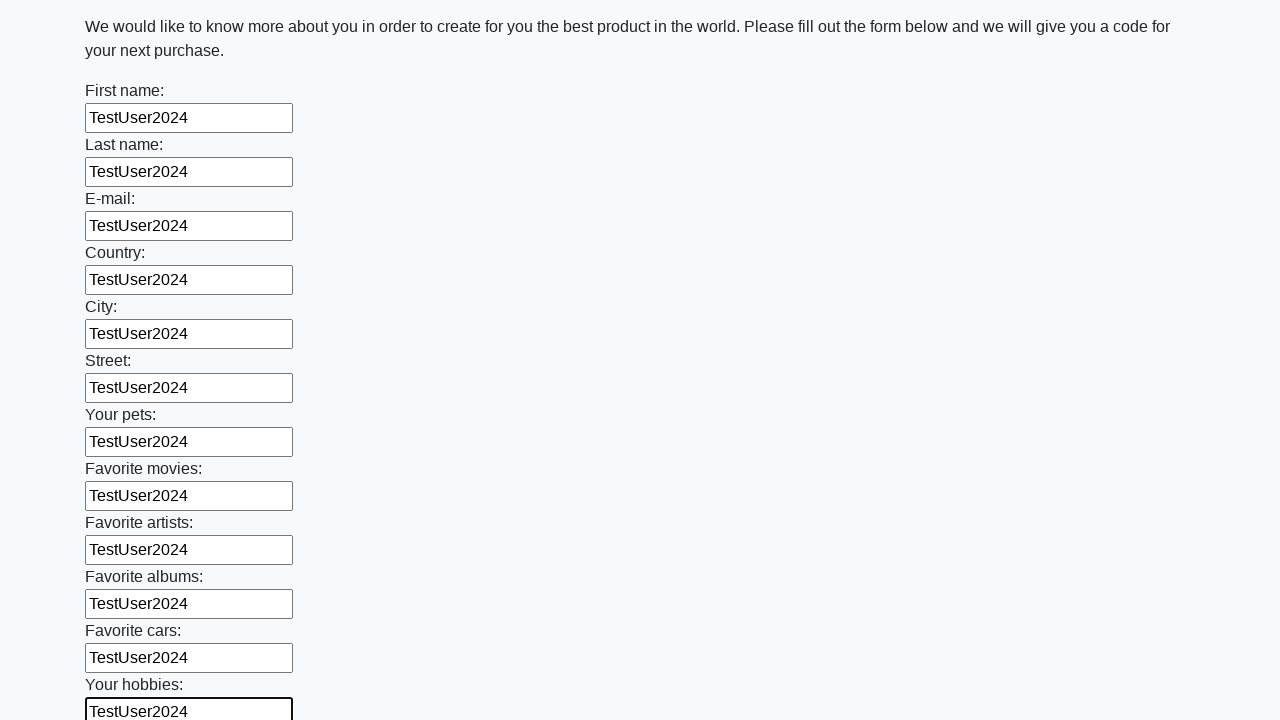

Filled a text input field with 'TestUser2024' on xpath=//input[@type='text'] >> nth=12
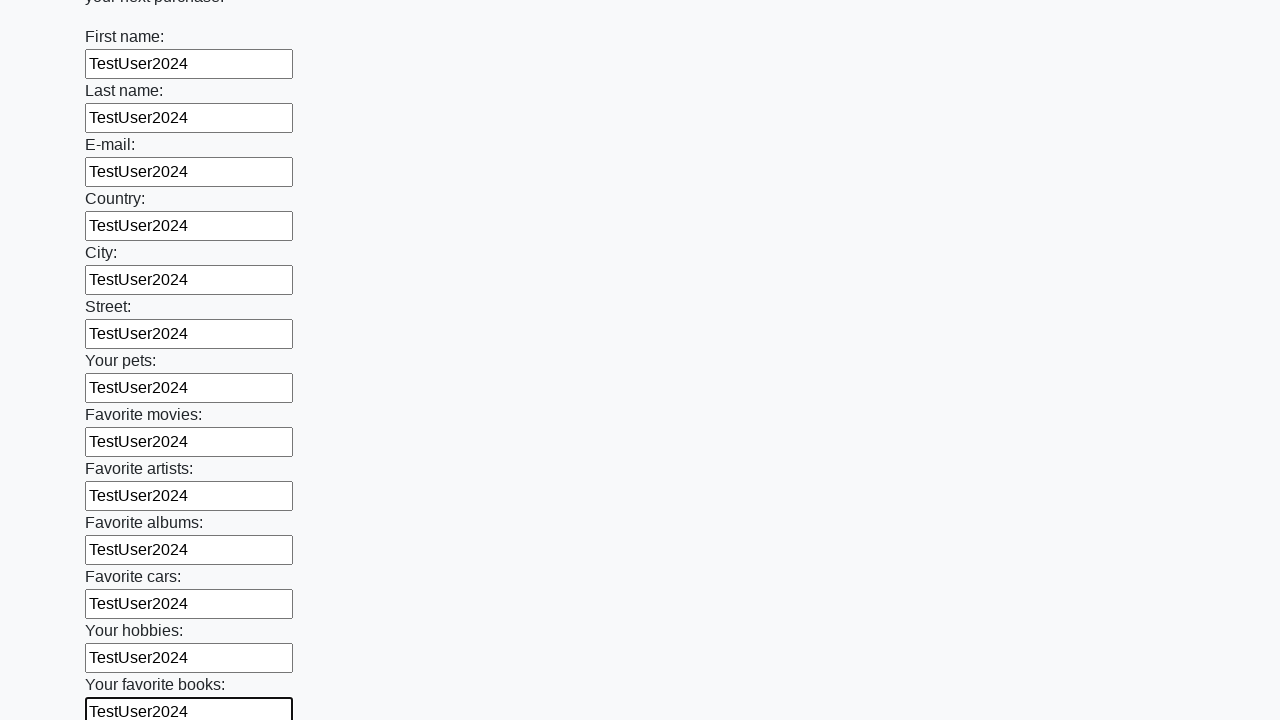

Filled a text input field with 'TestUser2024' on xpath=//input[@type='text'] >> nth=13
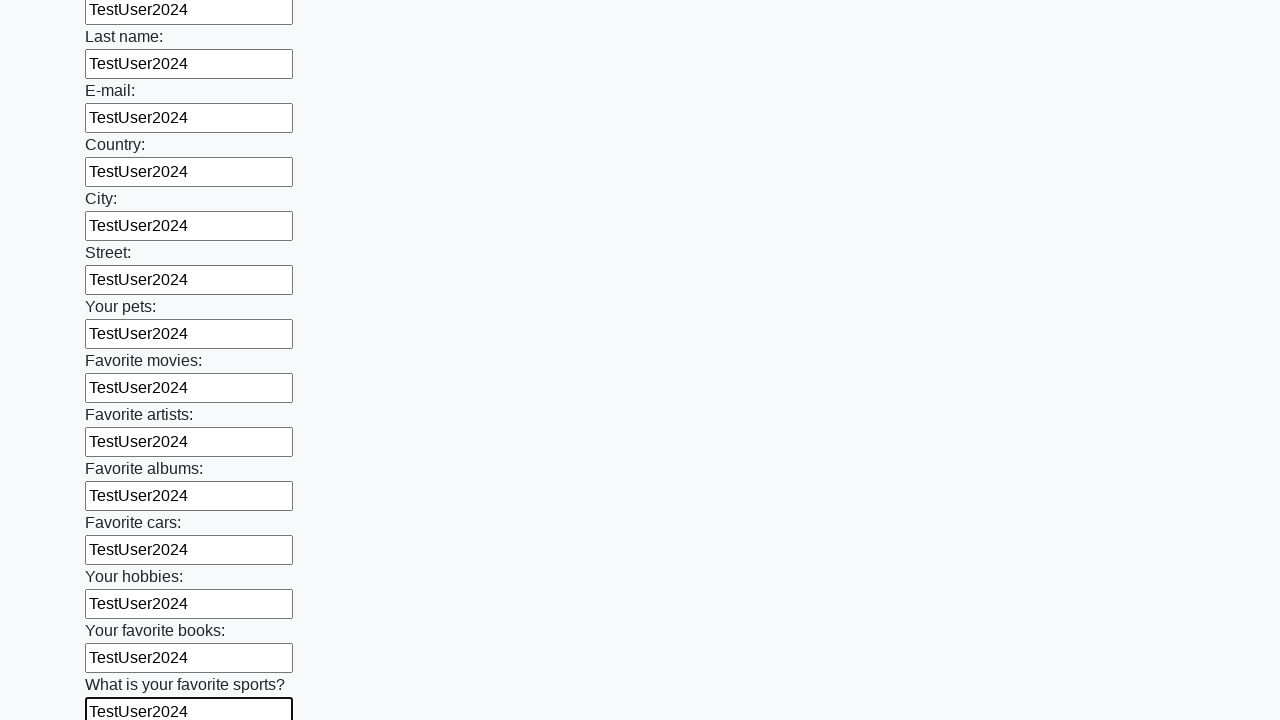

Filled a text input field with 'TestUser2024' on xpath=//input[@type='text'] >> nth=14
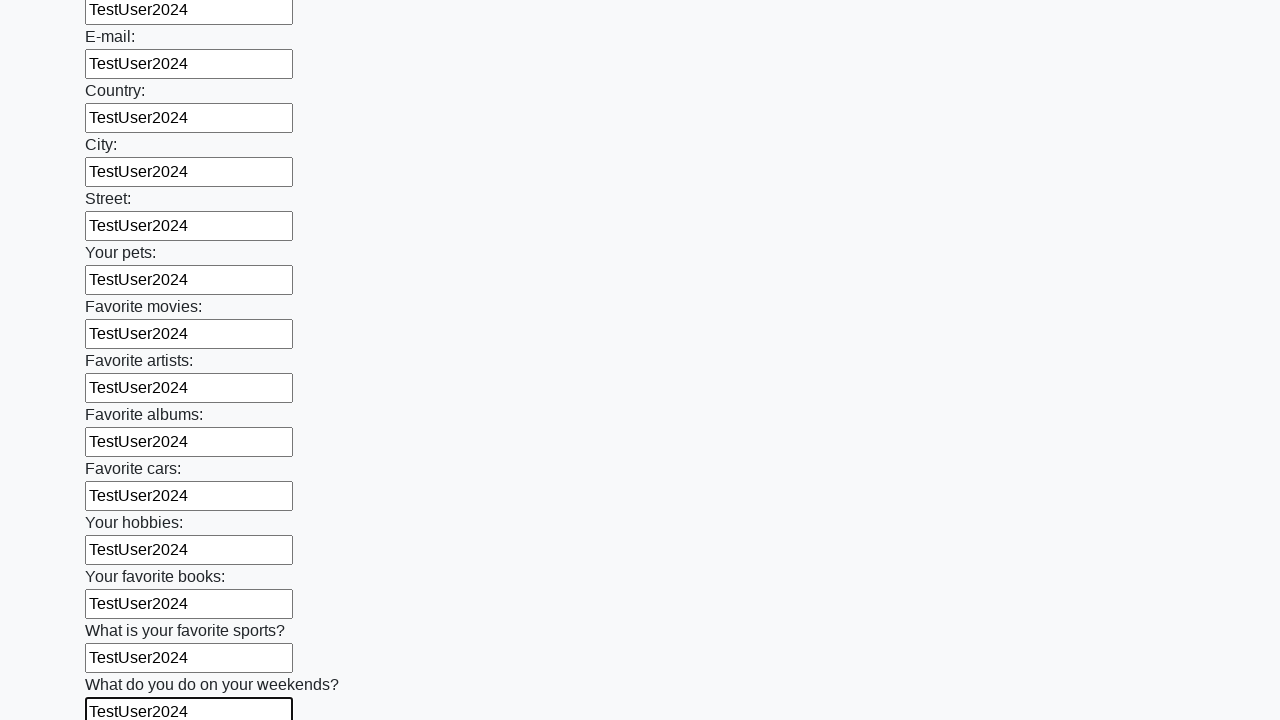

Filled a text input field with 'TestUser2024' on xpath=//input[@type='text'] >> nth=15
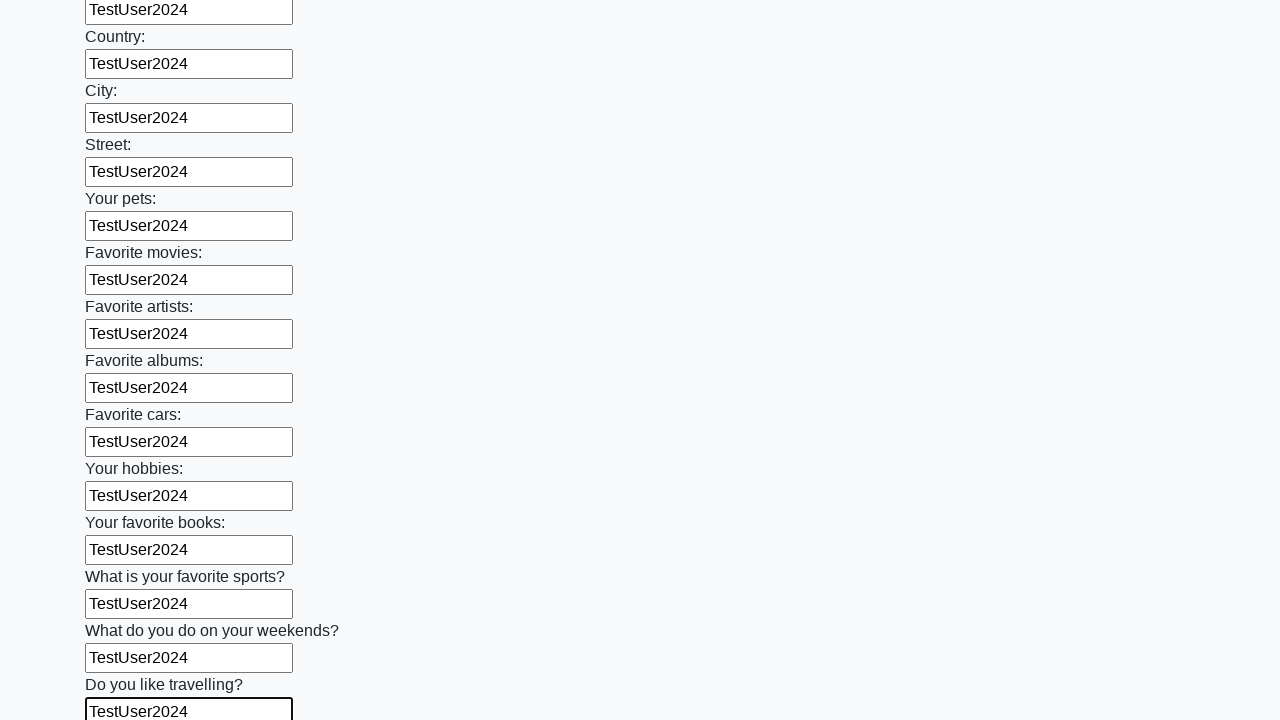

Filled a text input field with 'TestUser2024' on xpath=//input[@type='text'] >> nth=16
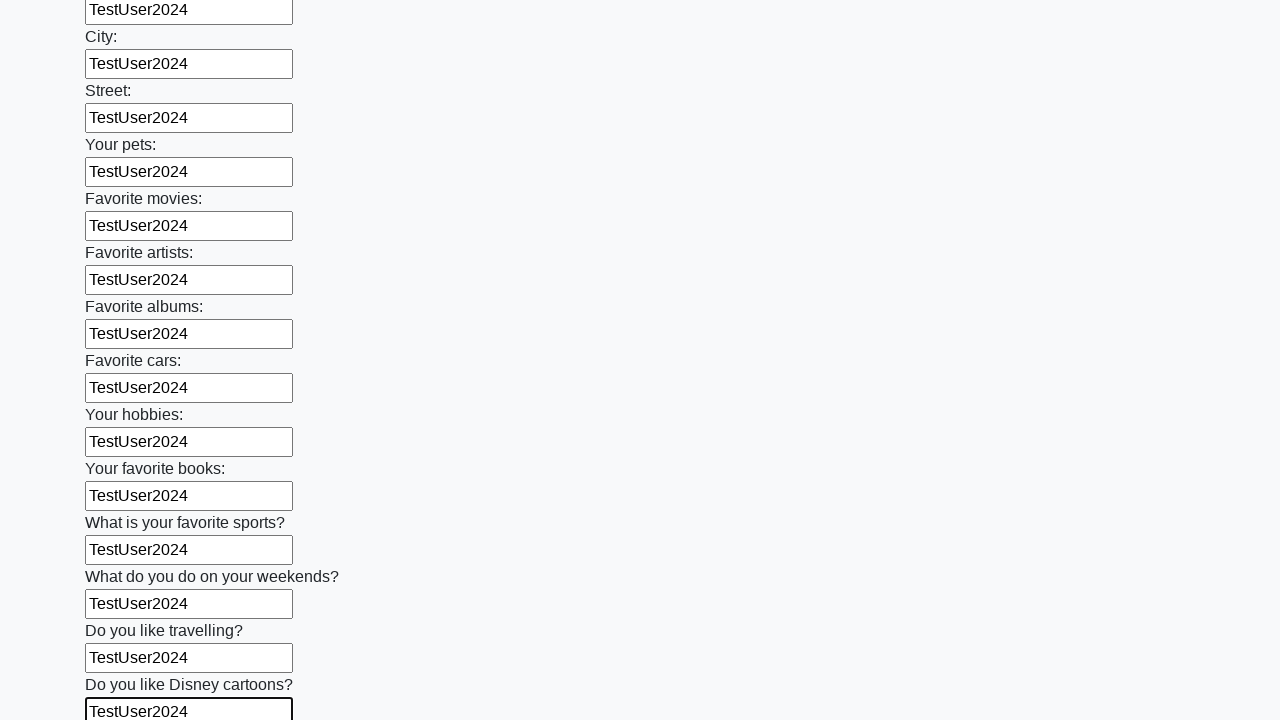

Filled a text input field with 'TestUser2024' on xpath=//input[@type='text'] >> nth=17
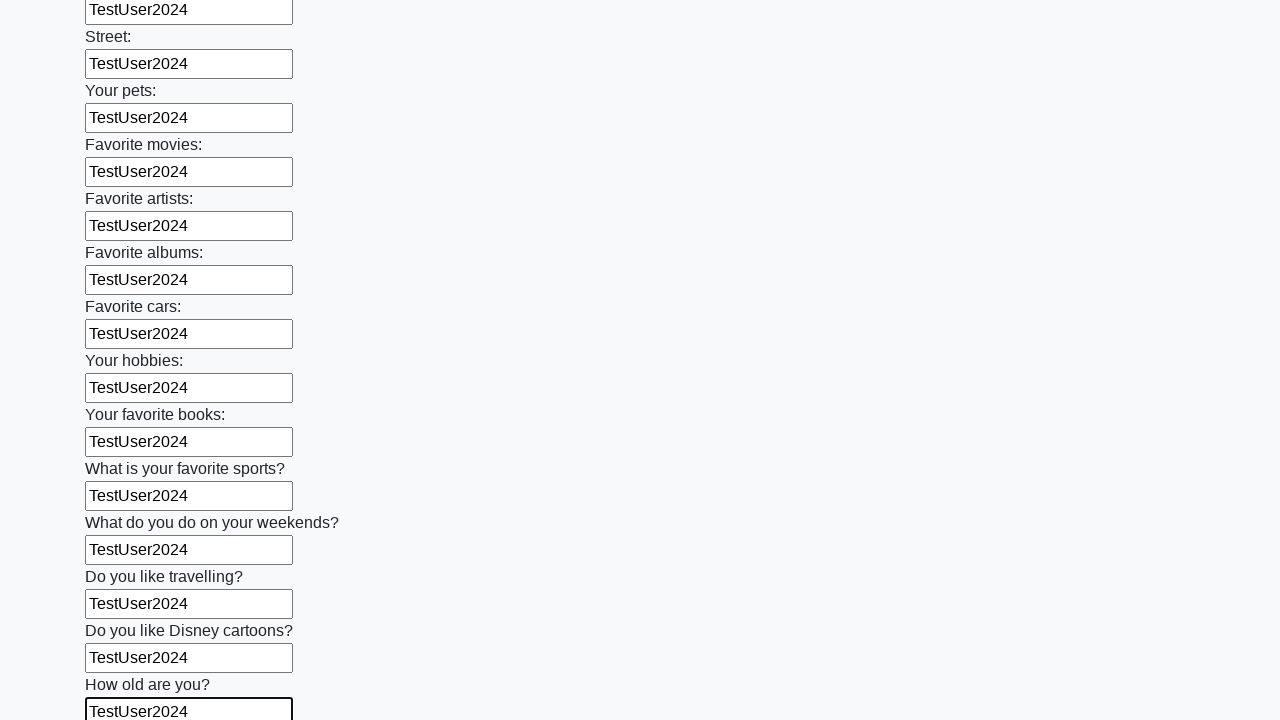

Filled a text input field with 'TestUser2024' on xpath=//input[@type='text'] >> nth=18
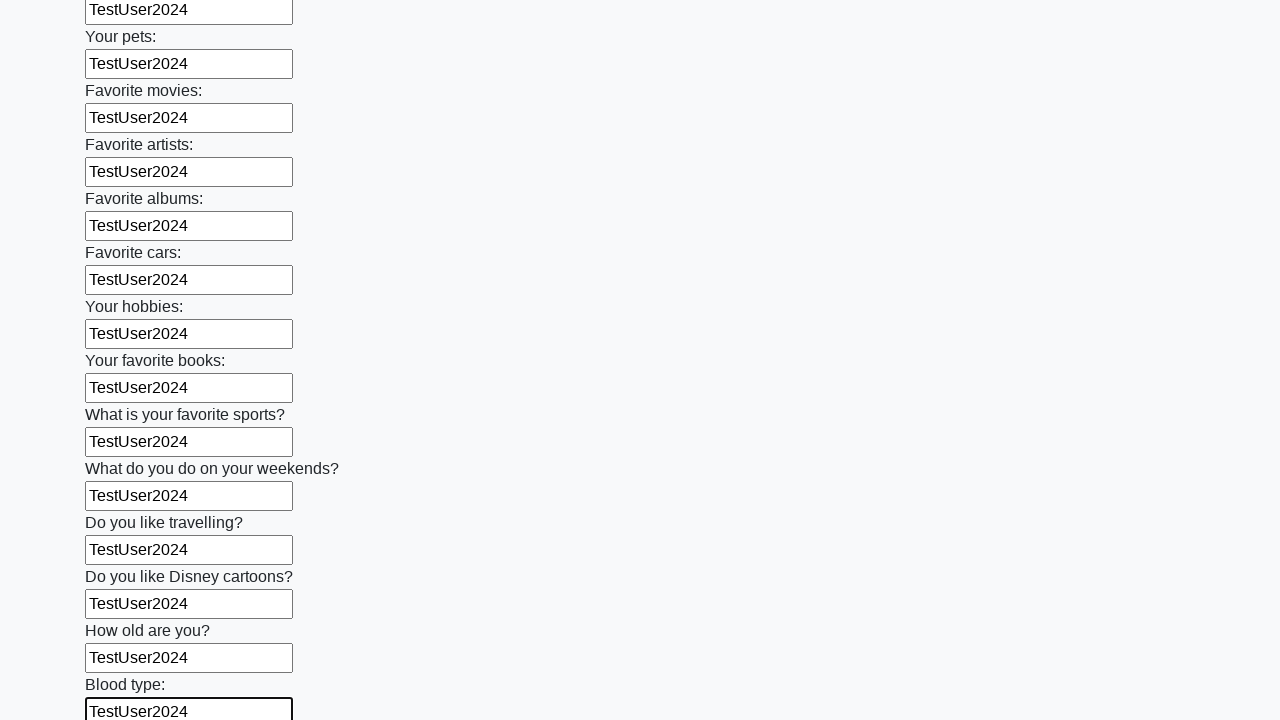

Filled a text input field with 'TestUser2024' on xpath=//input[@type='text'] >> nth=19
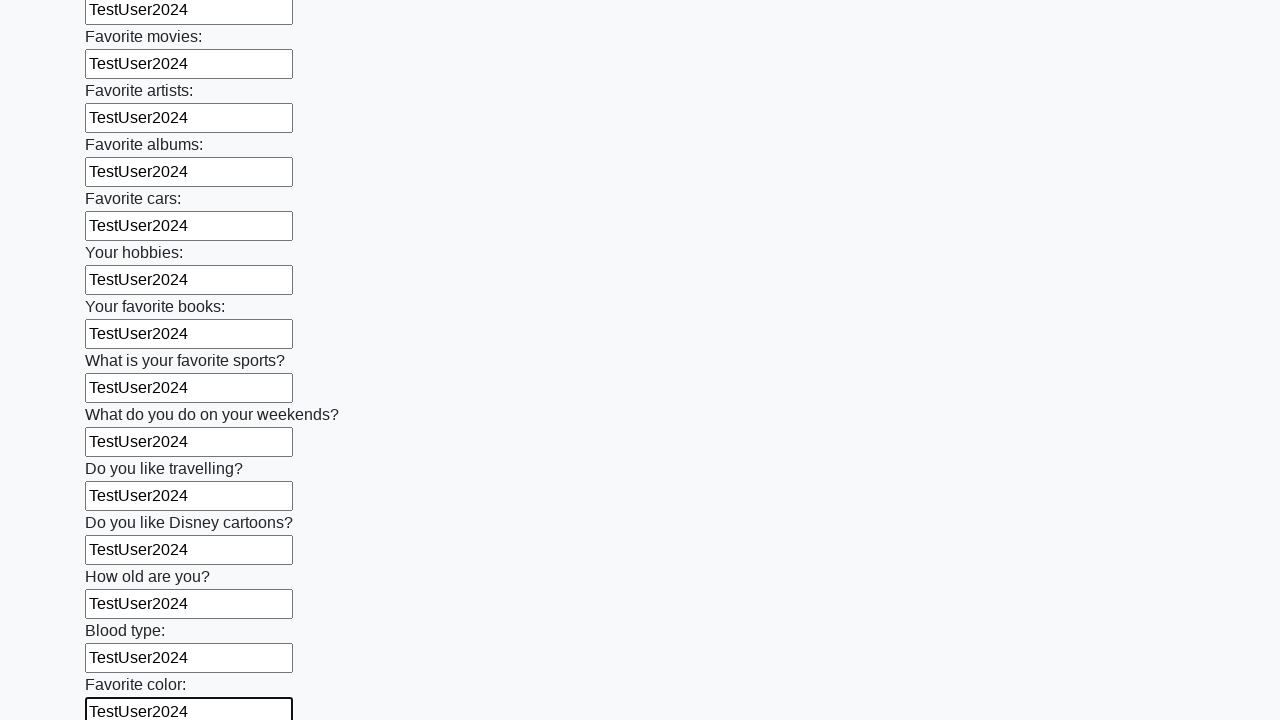

Filled a text input field with 'TestUser2024' on xpath=//input[@type='text'] >> nth=20
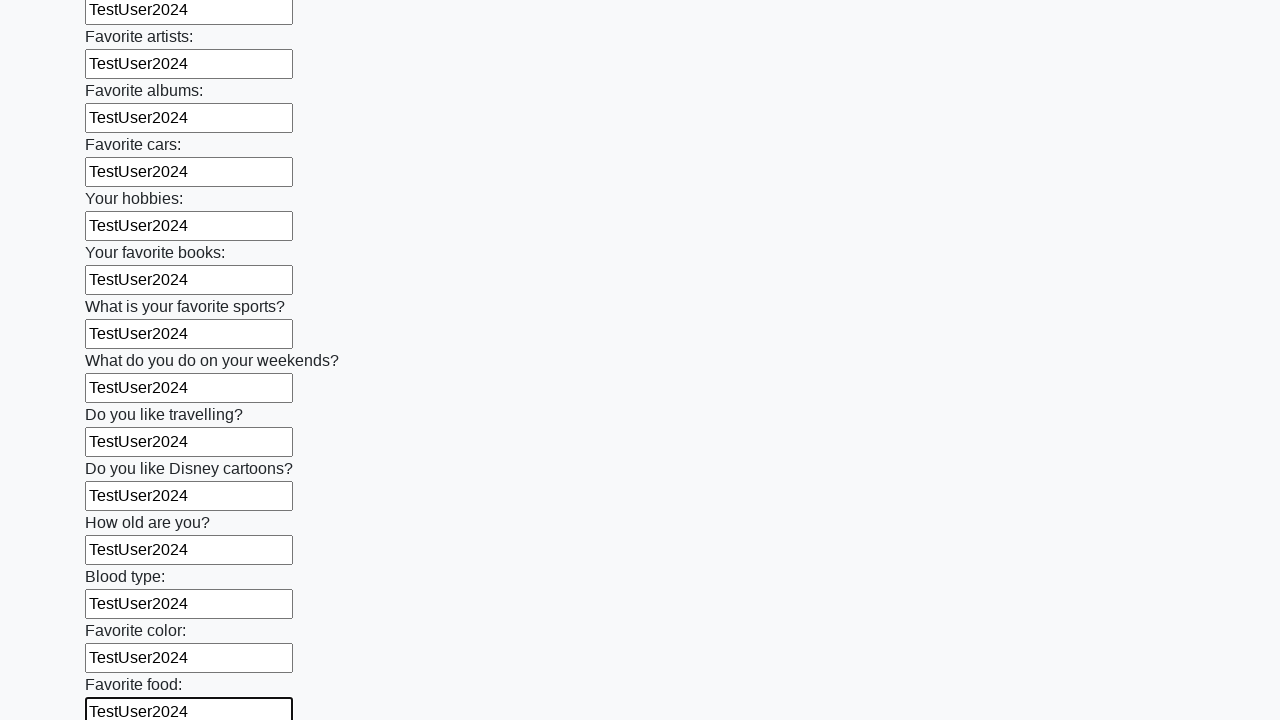

Filled a text input field with 'TestUser2024' on xpath=//input[@type='text'] >> nth=21
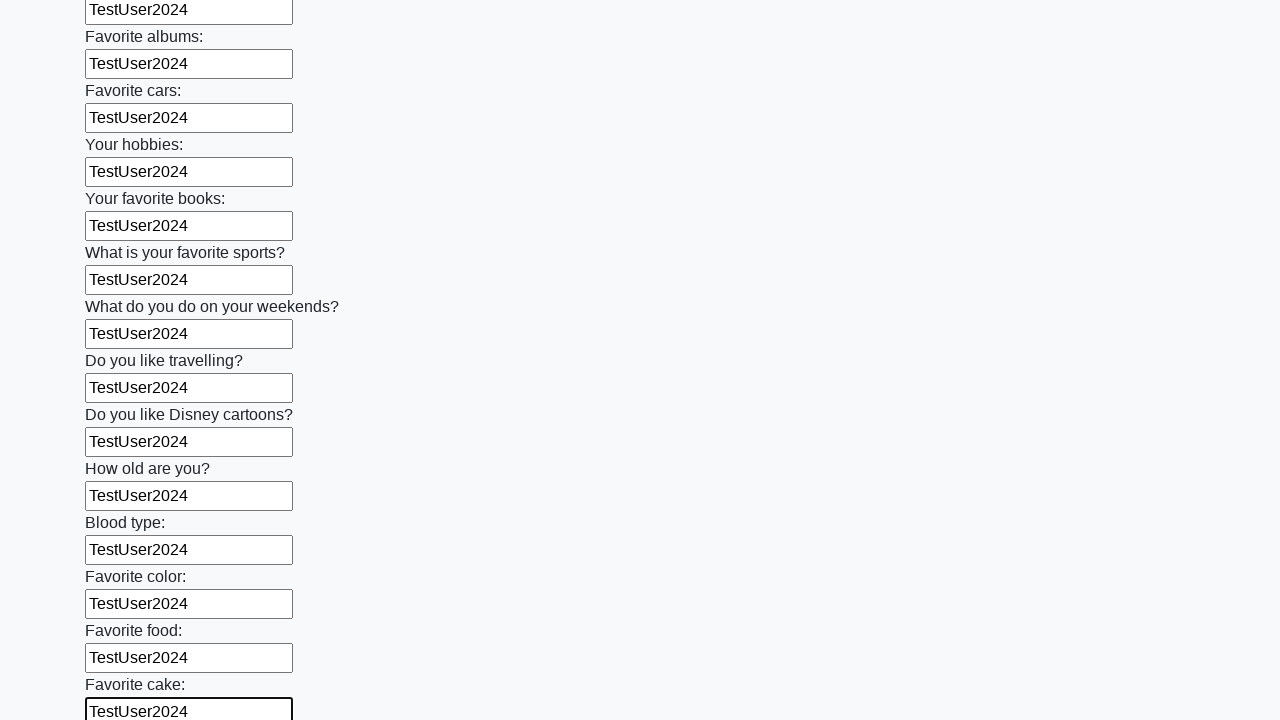

Filled a text input field with 'TestUser2024' on xpath=//input[@type='text'] >> nth=22
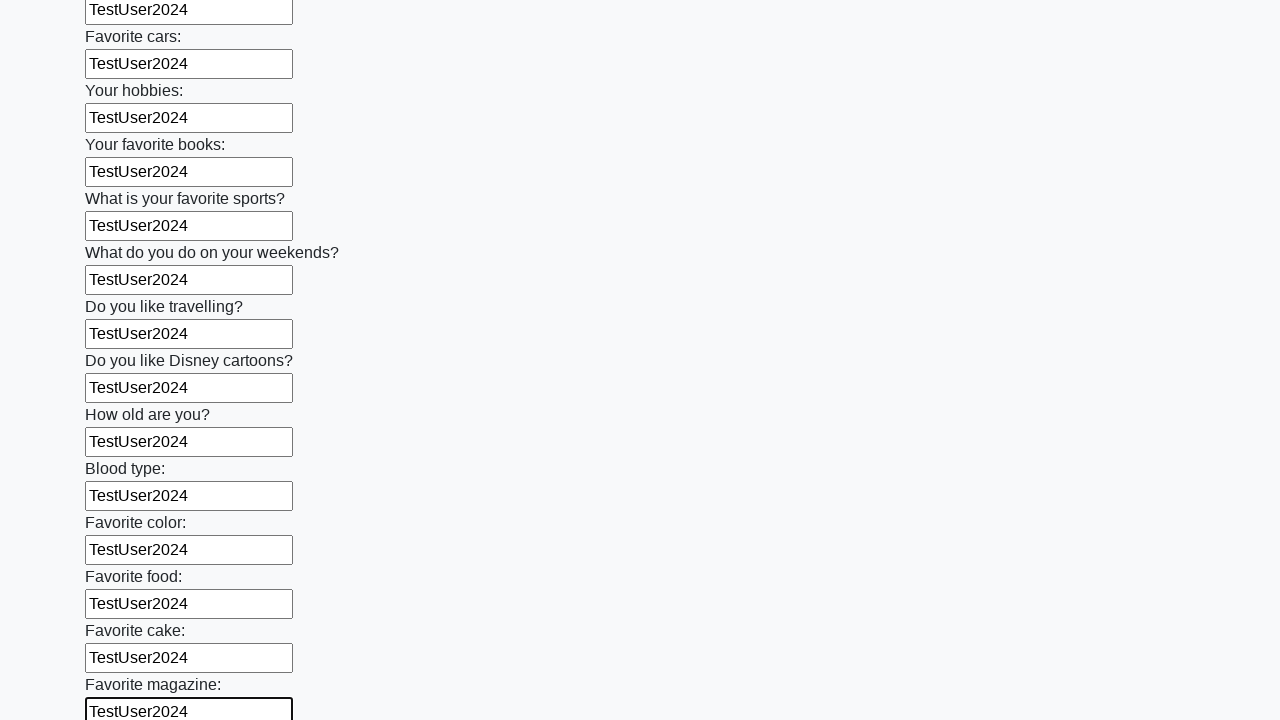

Filled a text input field with 'TestUser2024' on xpath=//input[@type='text'] >> nth=23
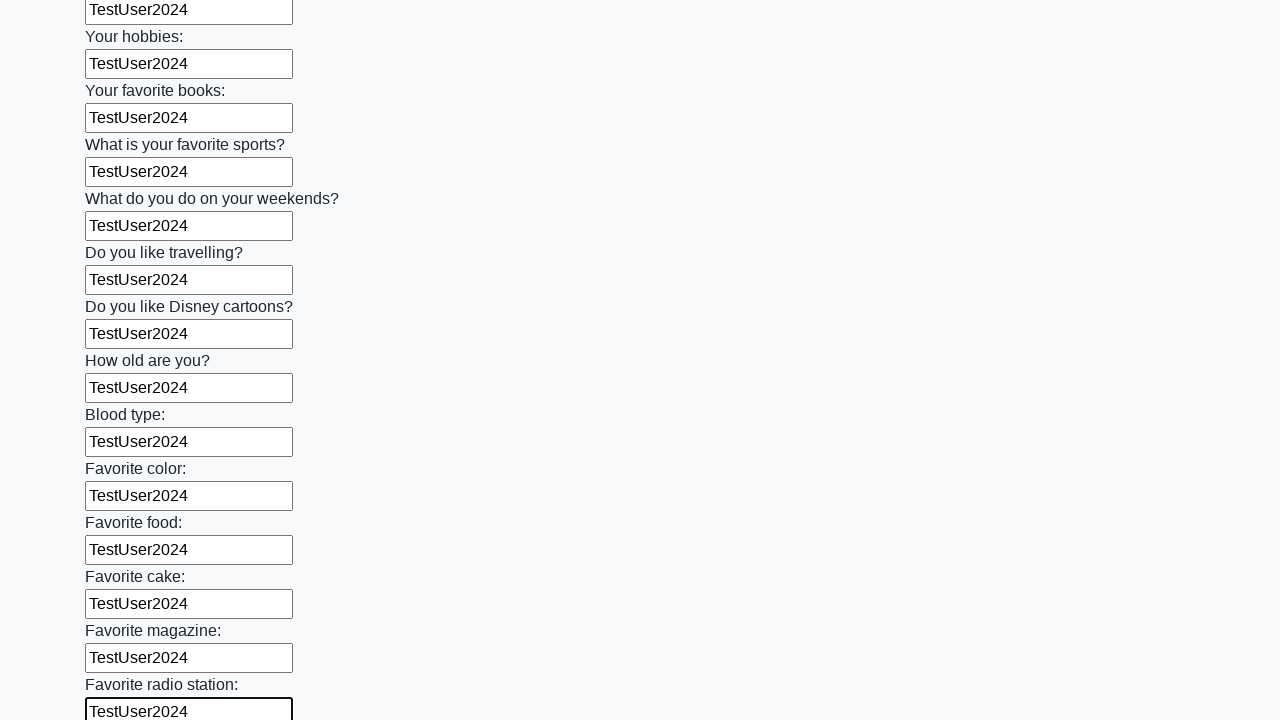

Filled a text input field with 'TestUser2024' on xpath=//input[@type='text'] >> nth=24
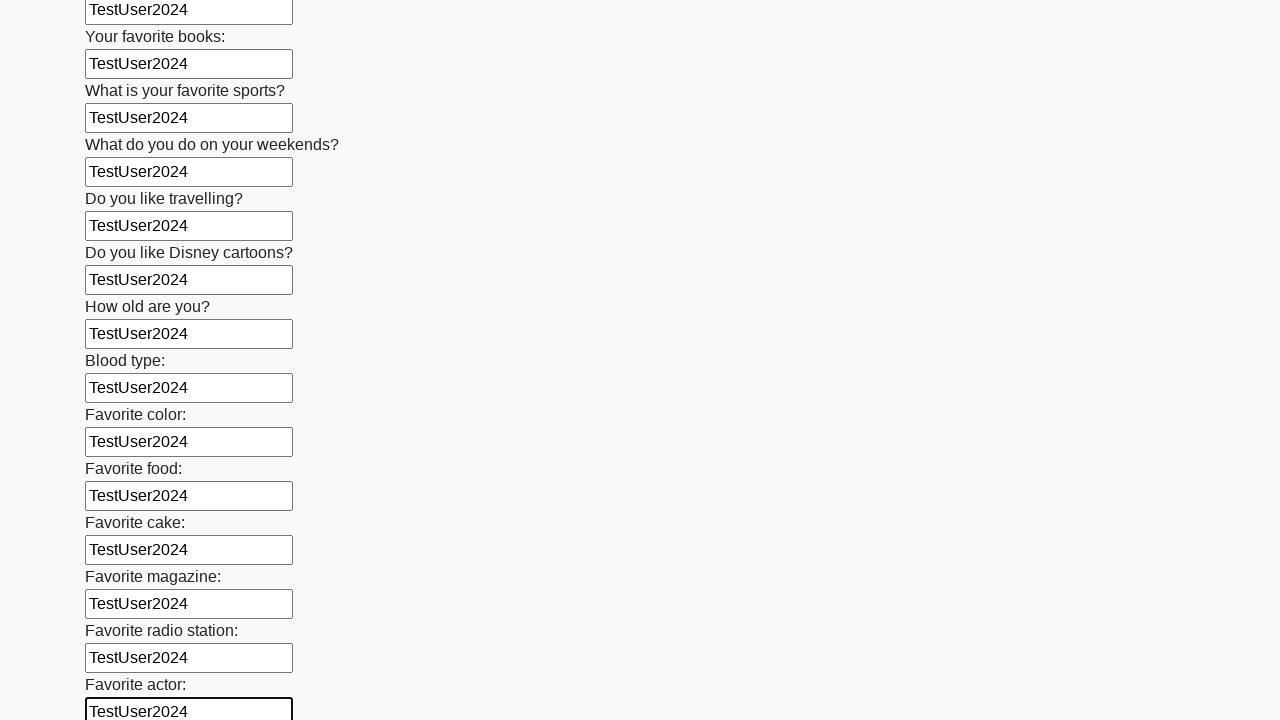

Filled a text input field with 'TestUser2024' on xpath=//input[@type='text'] >> nth=25
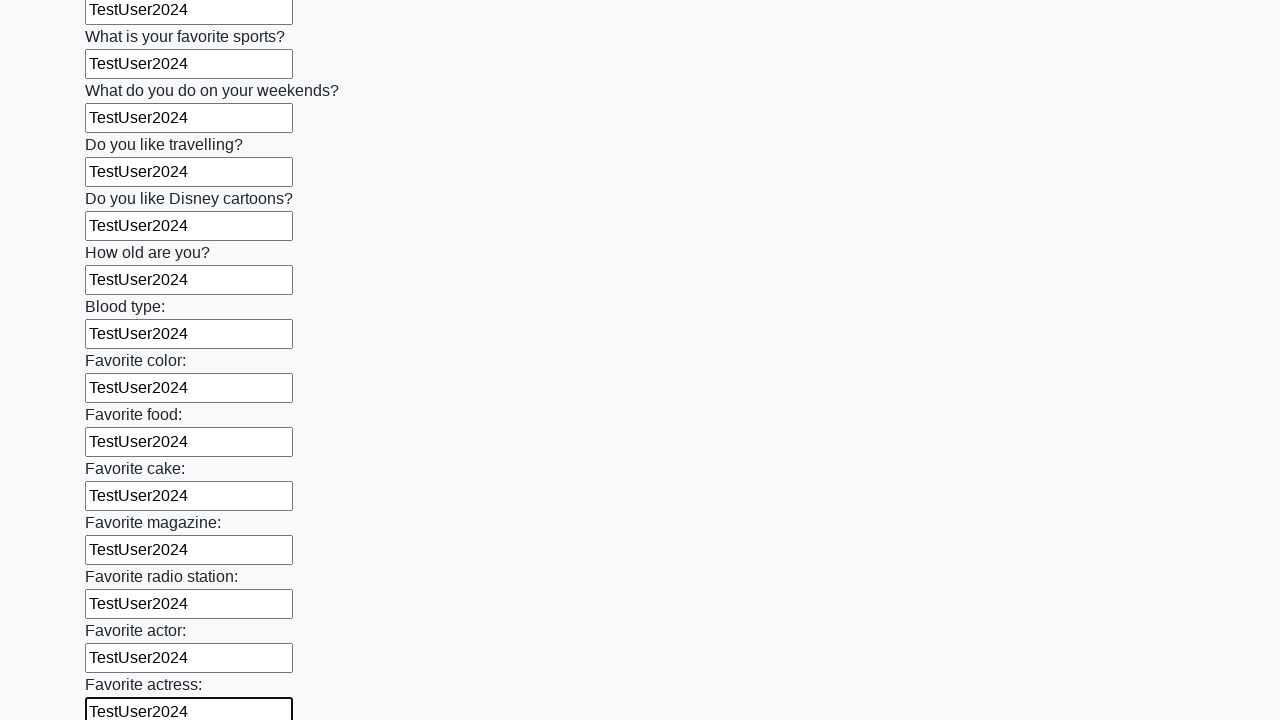

Filled a text input field with 'TestUser2024' on xpath=//input[@type='text'] >> nth=26
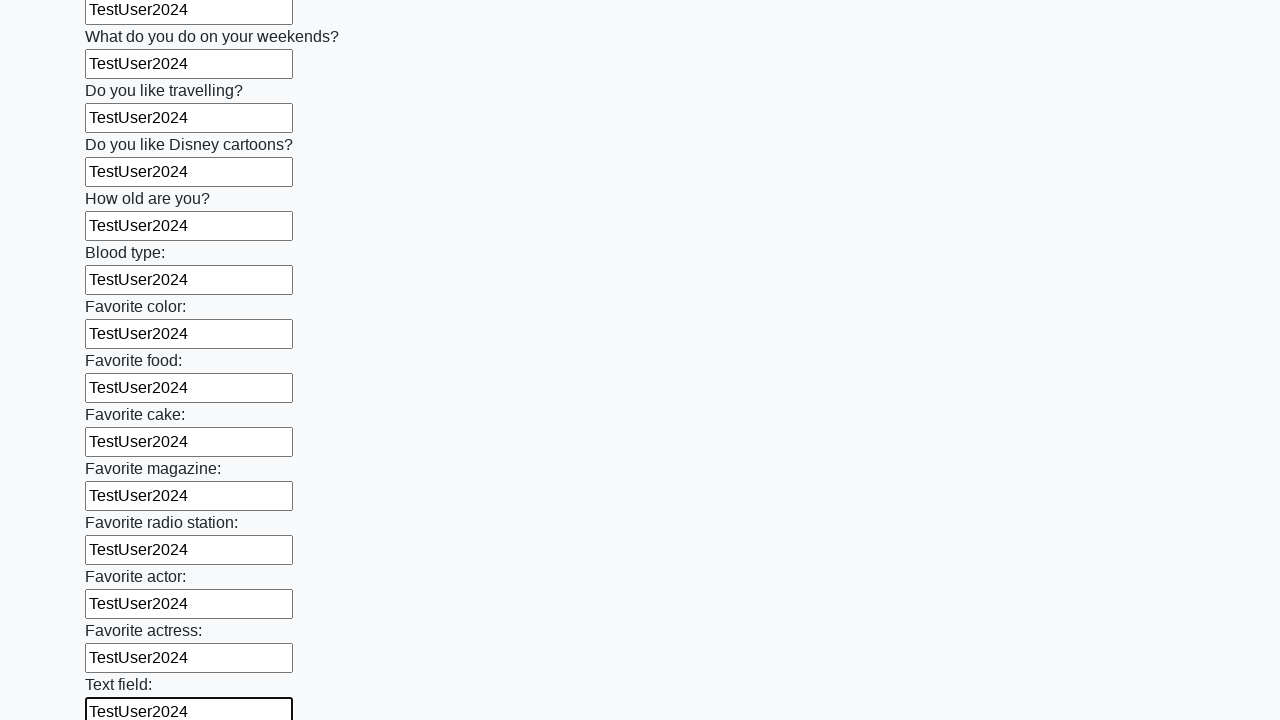

Filled a text input field with 'TestUser2024' on xpath=//input[@type='text'] >> nth=27
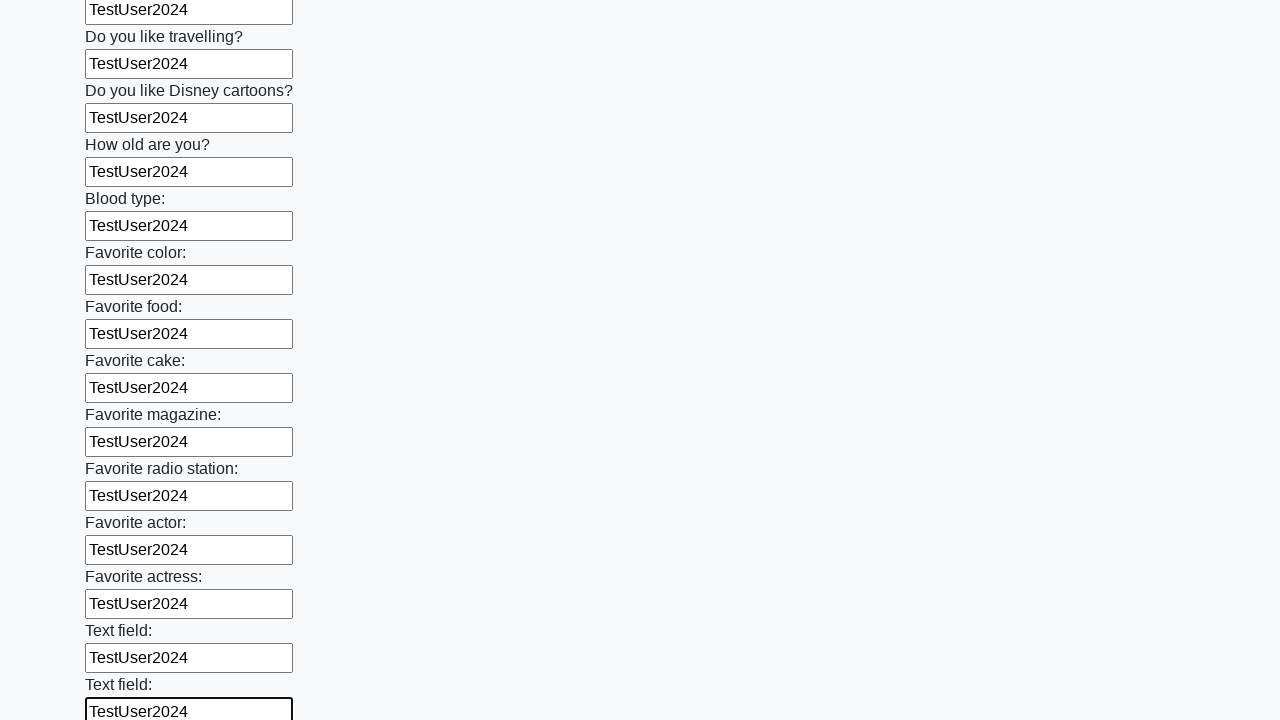

Filled a text input field with 'TestUser2024' on xpath=//input[@type='text'] >> nth=28
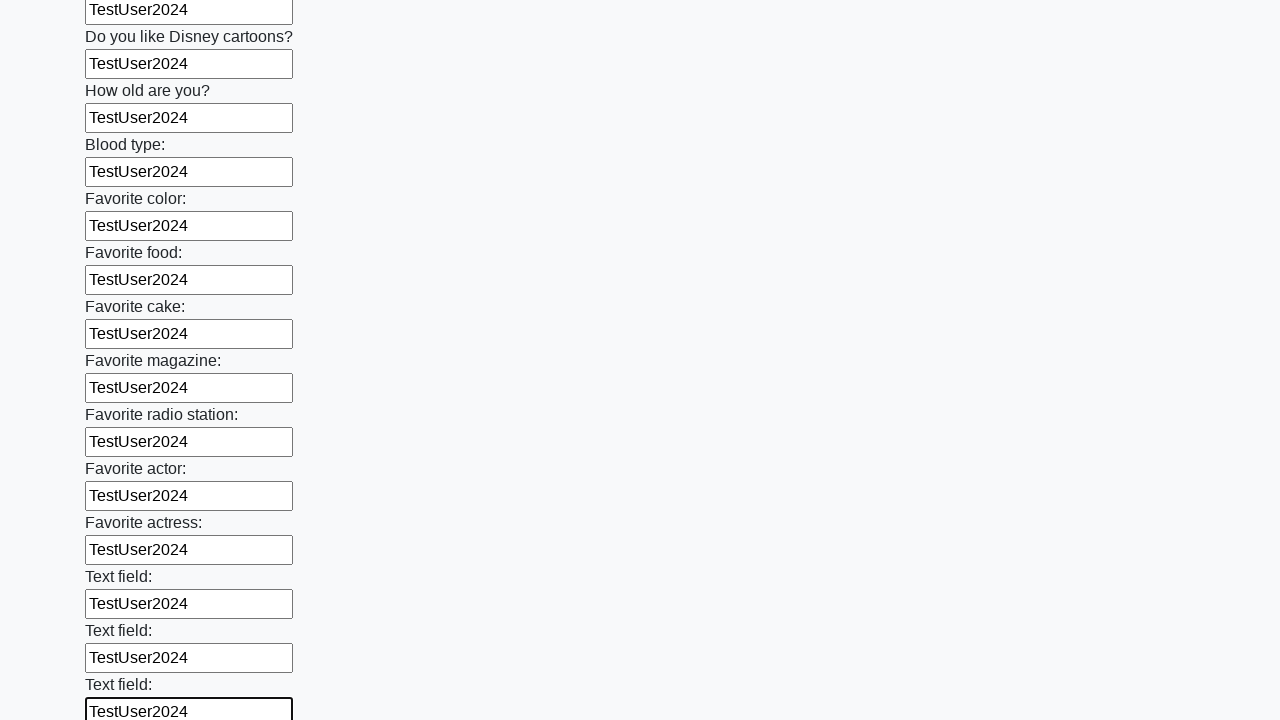

Filled a text input field with 'TestUser2024' on xpath=//input[@type='text'] >> nth=29
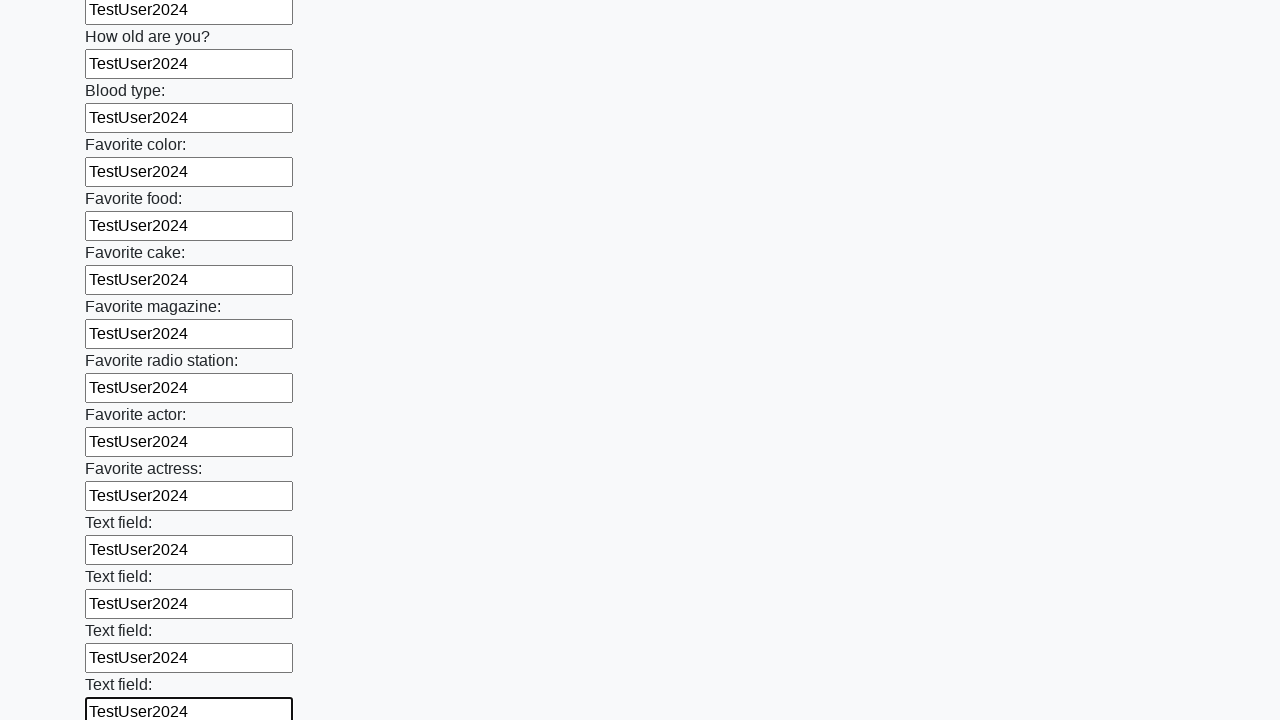

Filled a text input field with 'TestUser2024' on xpath=//input[@type='text'] >> nth=30
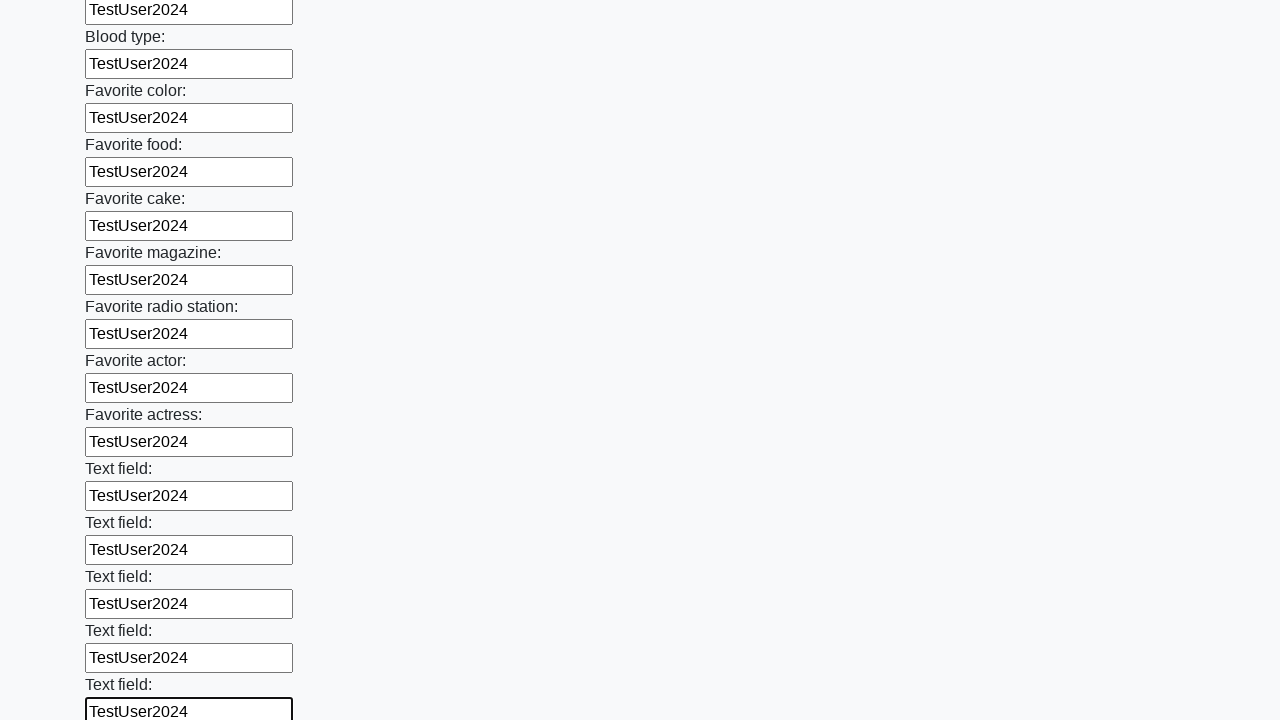

Filled a text input field with 'TestUser2024' on xpath=//input[@type='text'] >> nth=31
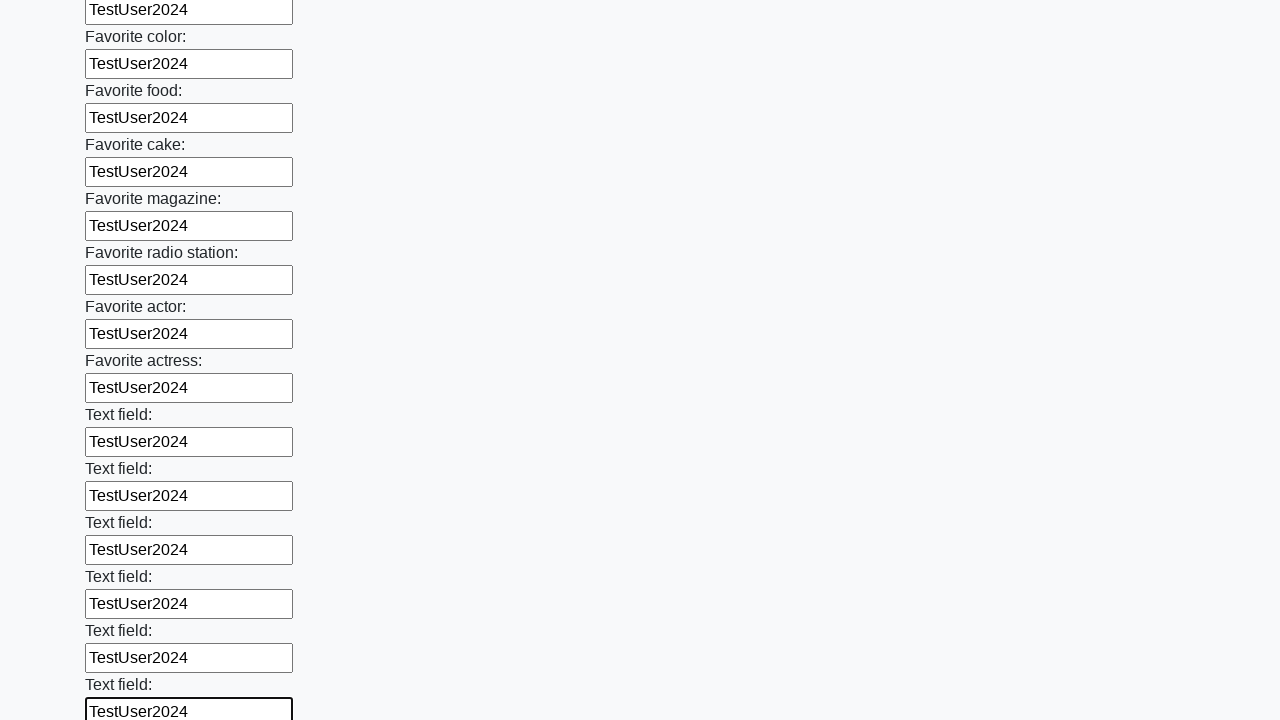

Filled a text input field with 'TestUser2024' on xpath=//input[@type='text'] >> nth=32
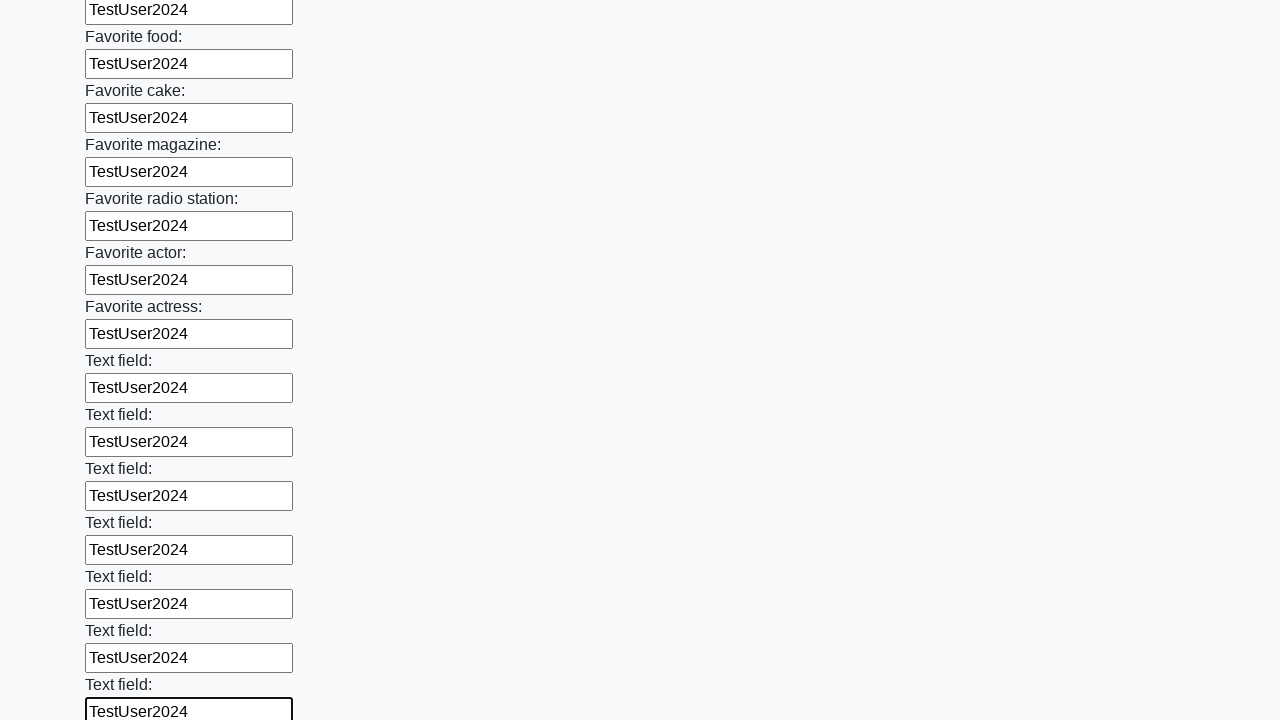

Filled a text input field with 'TestUser2024' on xpath=//input[@type='text'] >> nth=33
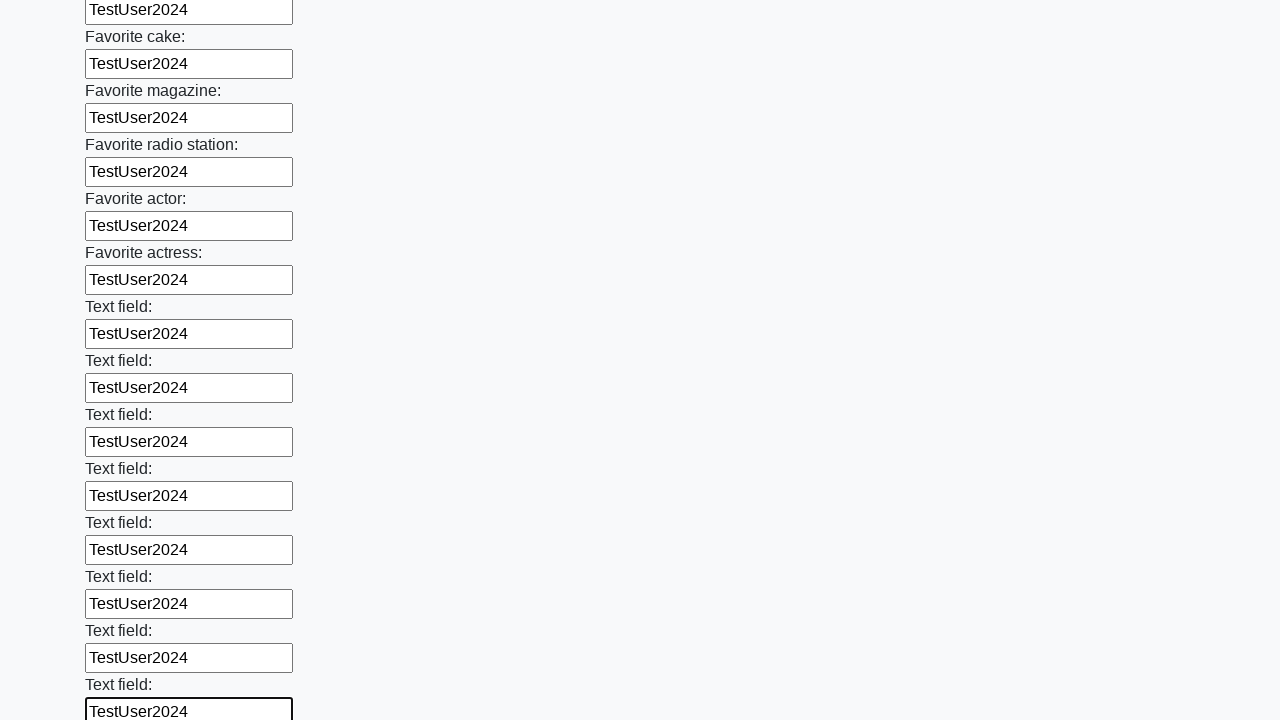

Filled a text input field with 'TestUser2024' on xpath=//input[@type='text'] >> nth=34
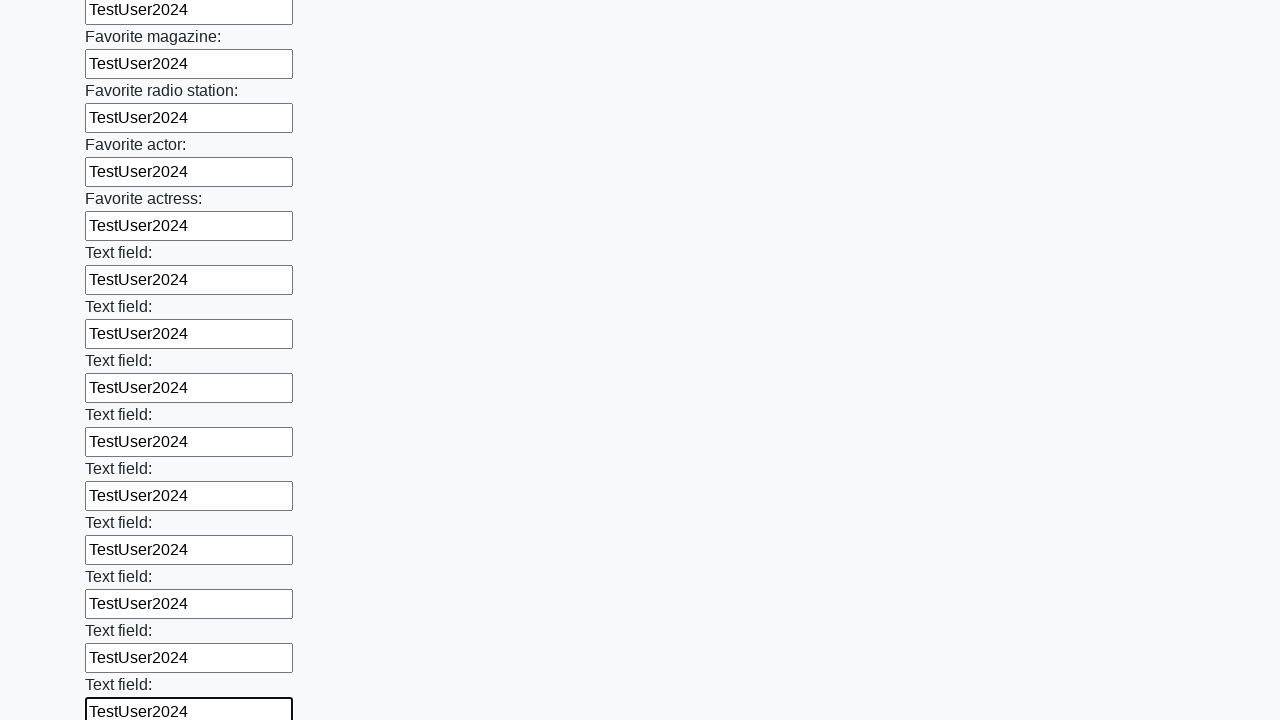

Filled a text input field with 'TestUser2024' on xpath=//input[@type='text'] >> nth=35
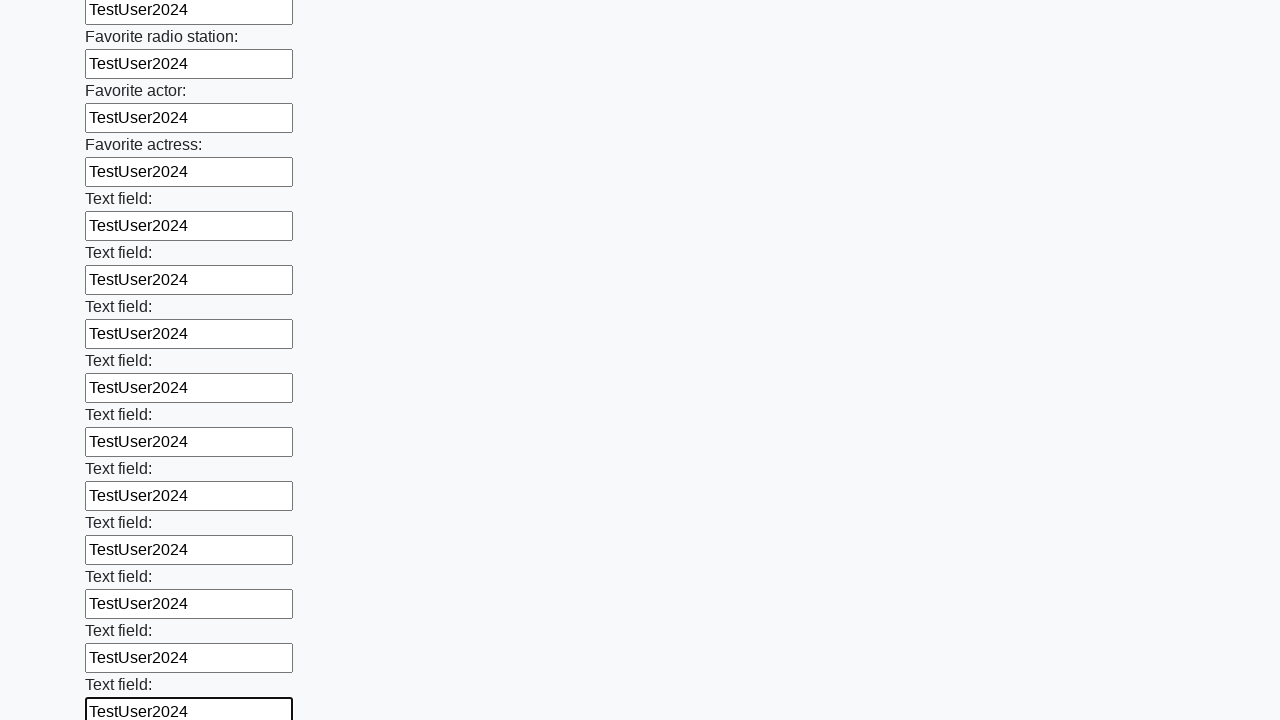

Filled a text input field with 'TestUser2024' on xpath=//input[@type='text'] >> nth=36
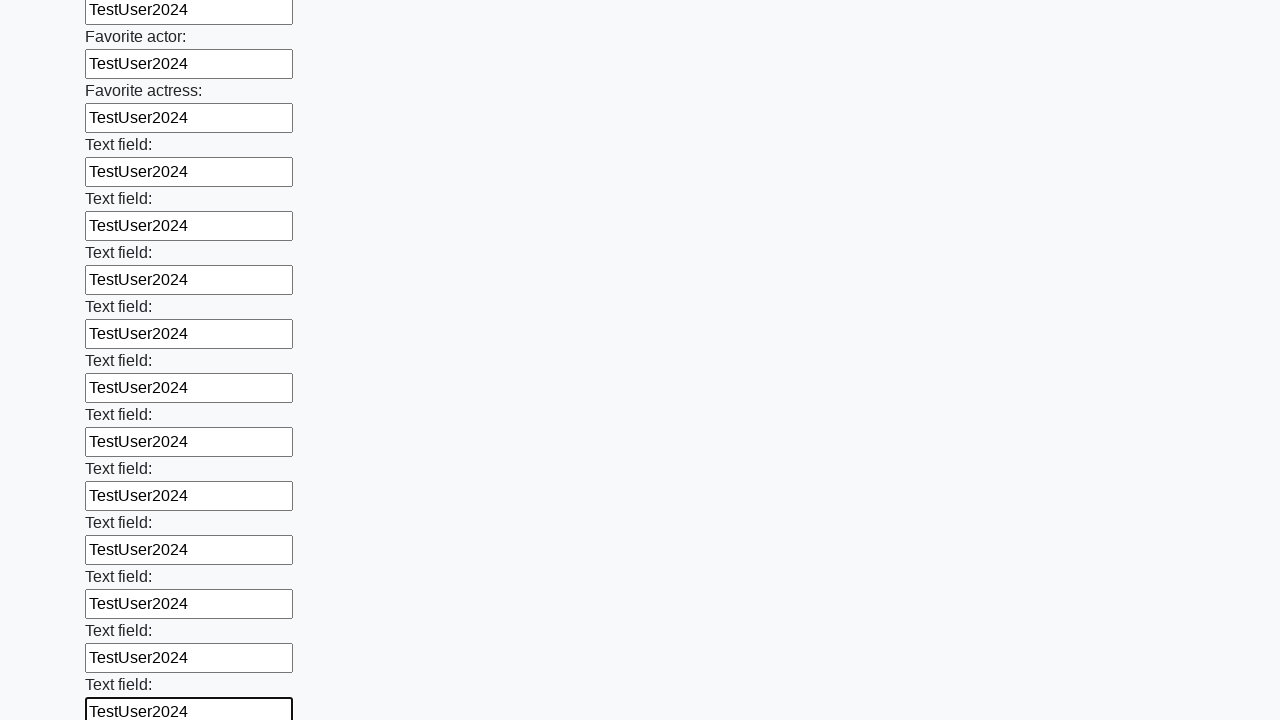

Filled a text input field with 'TestUser2024' on xpath=//input[@type='text'] >> nth=37
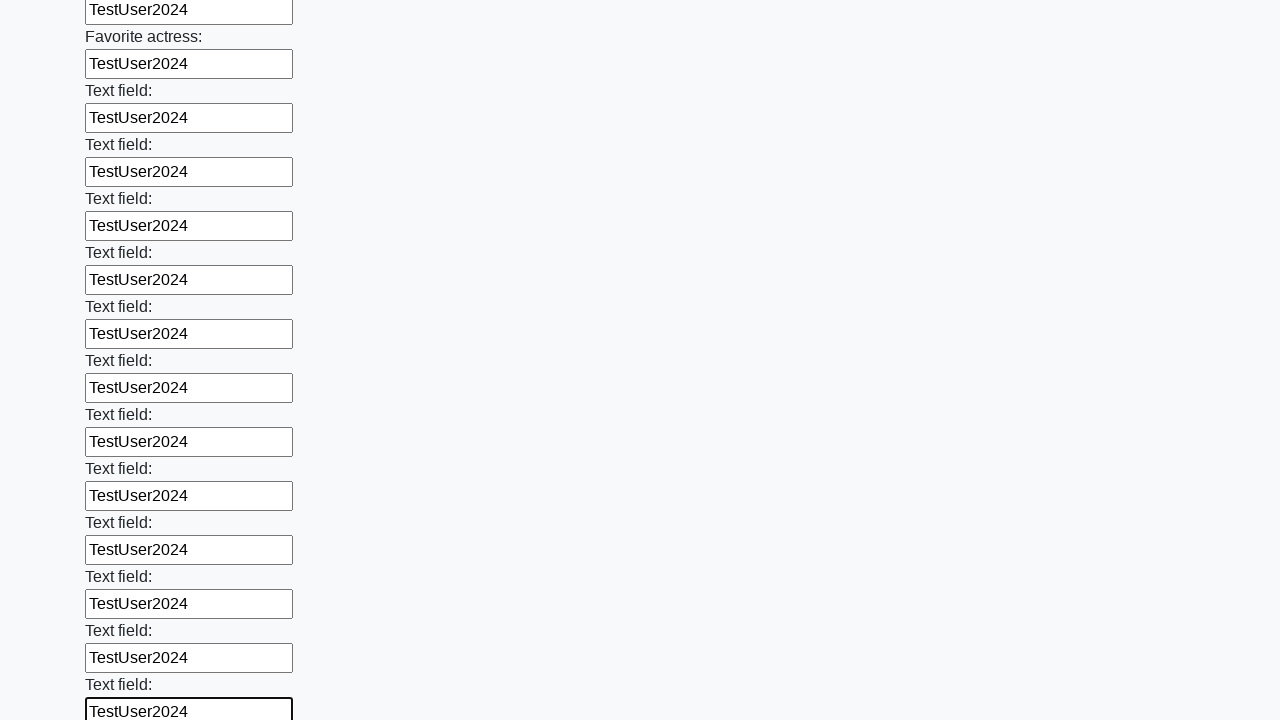

Filled a text input field with 'TestUser2024' on xpath=//input[@type='text'] >> nth=38
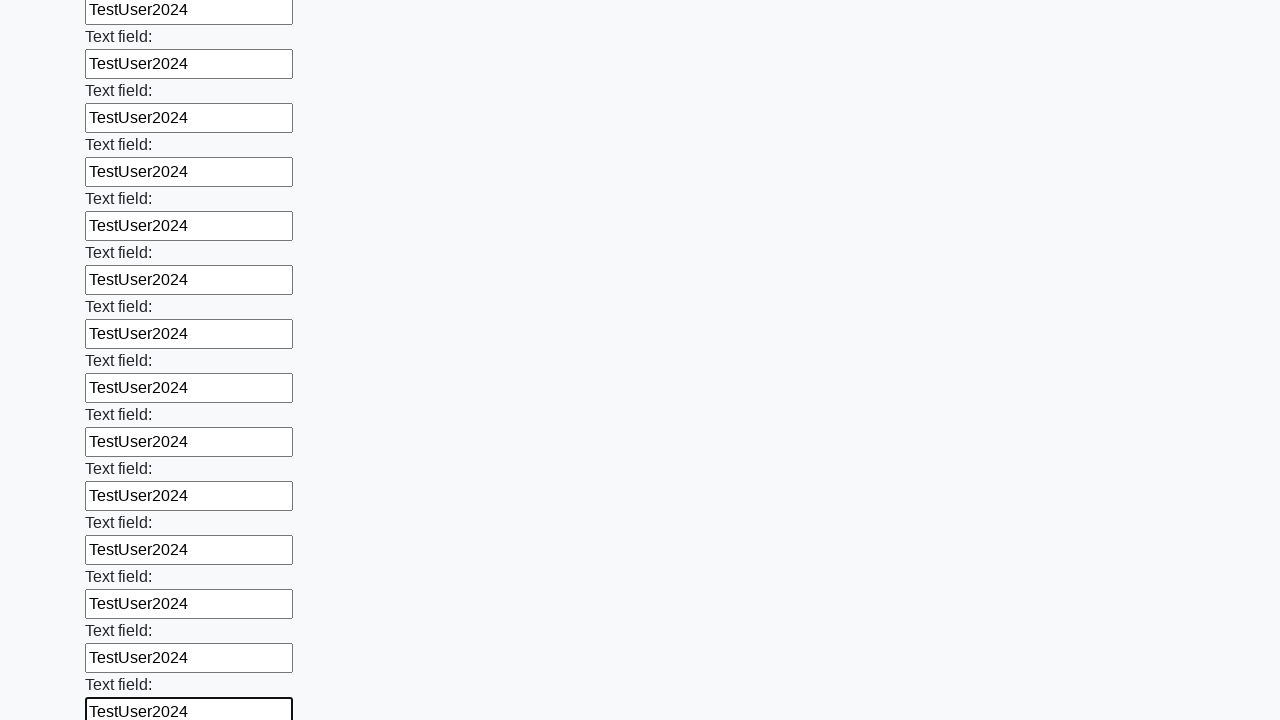

Filled a text input field with 'TestUser2024' on xpath=//input[@type='text'] >> nth=39
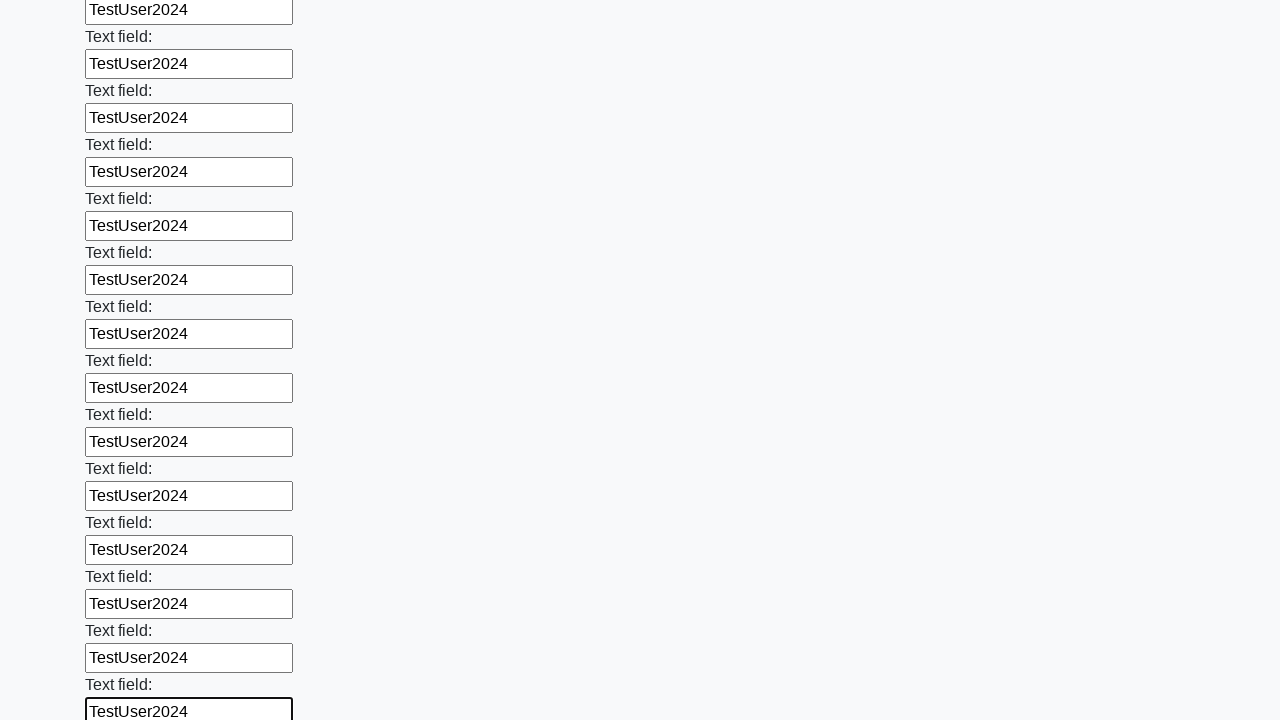

Filled a text input field with 'TestUser2024' on xpath=//input[@type='text'] >> nth=40
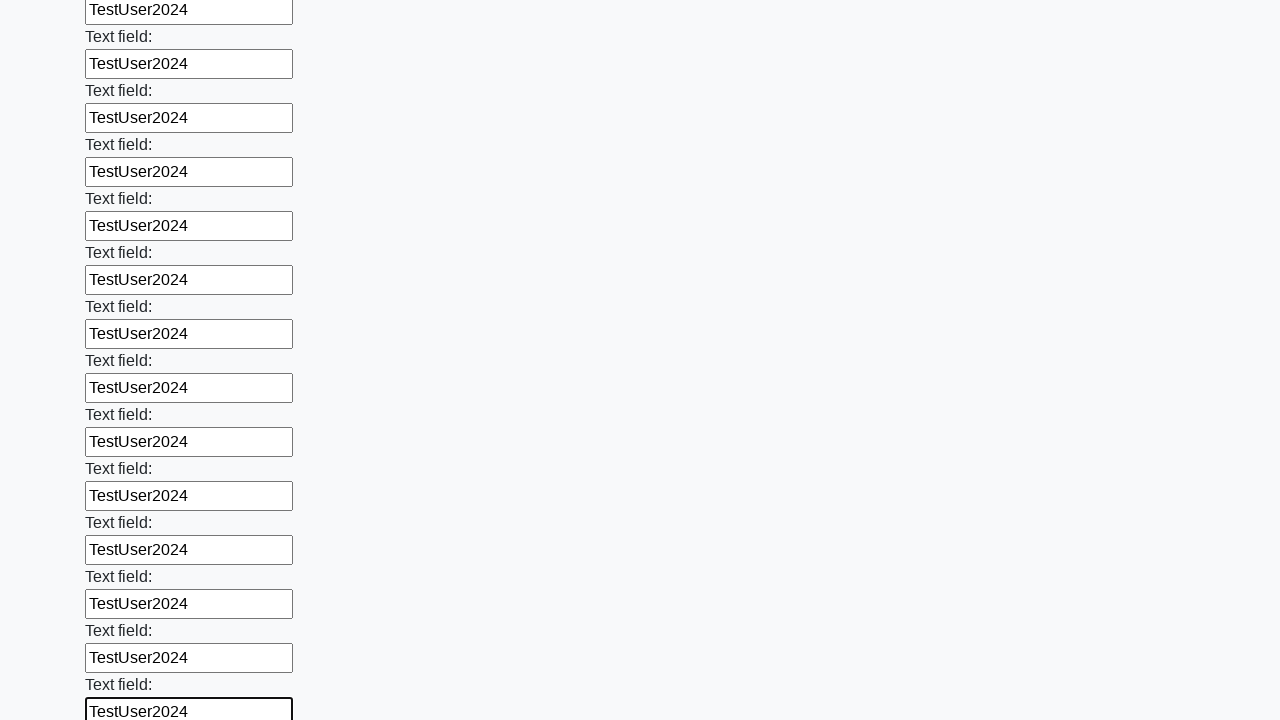

Filled a text input field with 'TestUser2024' on xpath=//input[@type='text'] >> nth=41
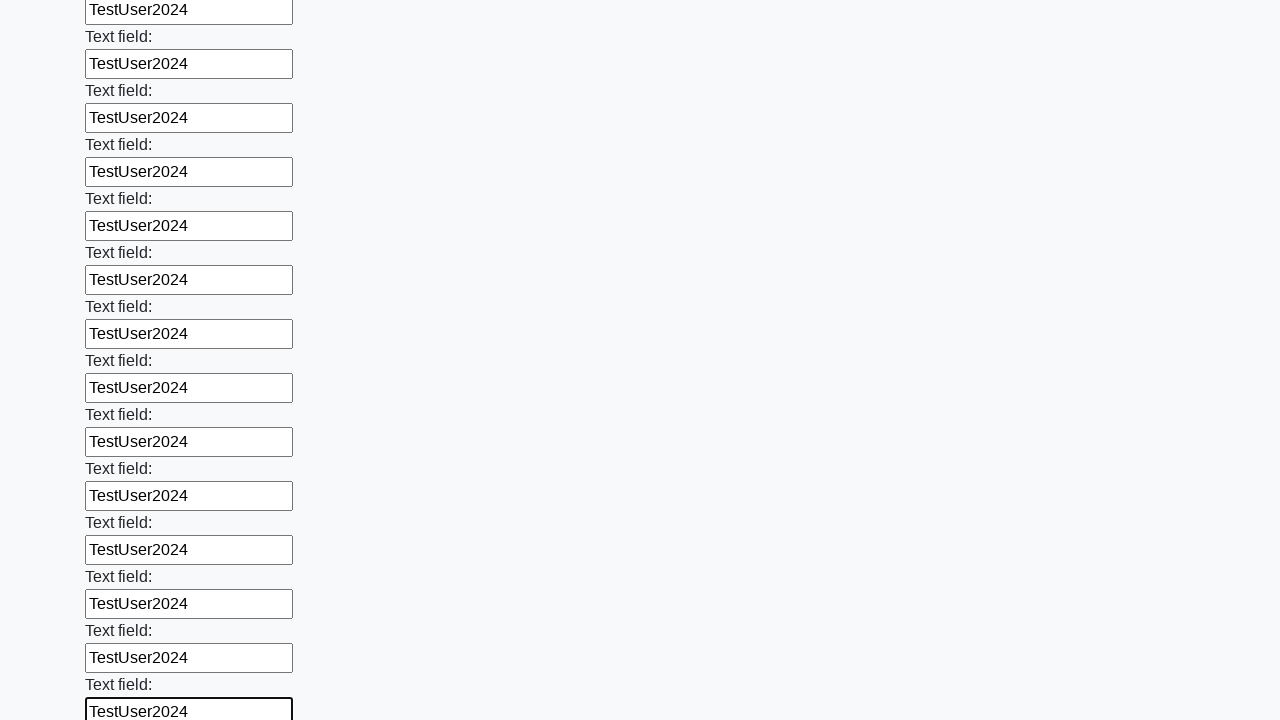

Filled a text input field with 'TestUser2024' on xpath=//input[@type='text'] >> nth=42
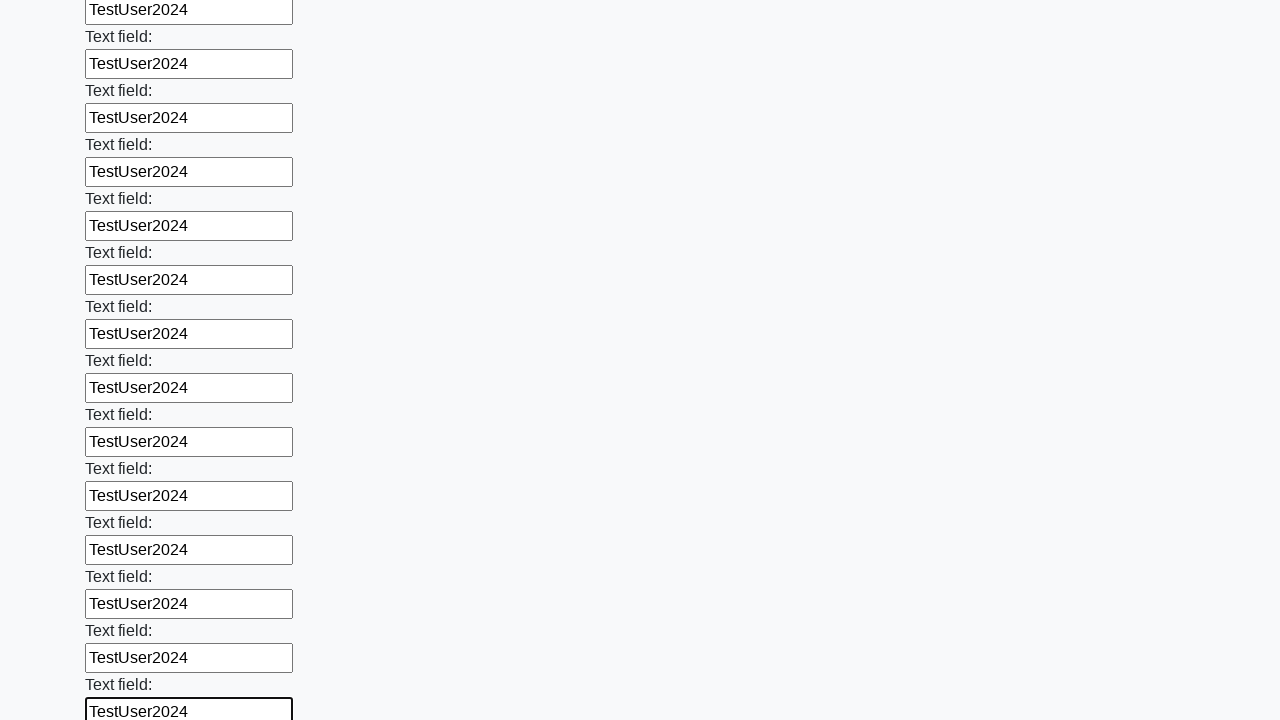

Filled a text input field with 'TestUser2024' on xpath=//input[@type='text'] >> nth=43
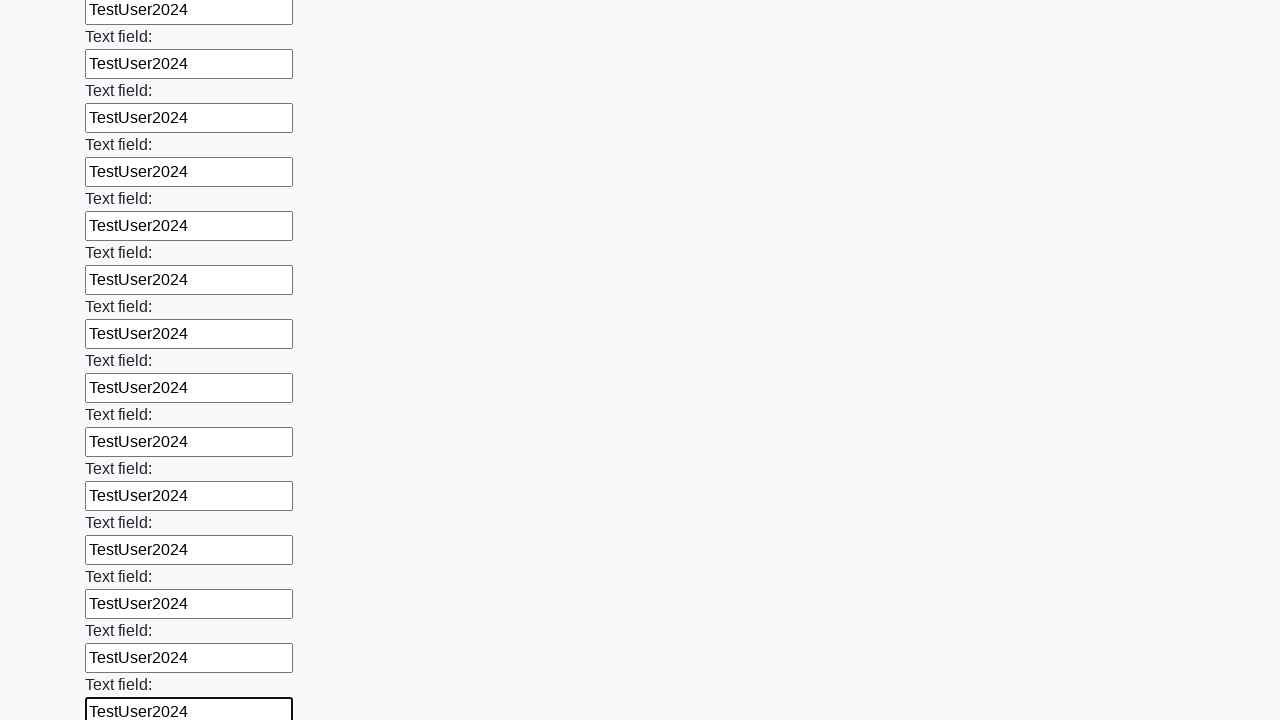

Filled a text input field with 'TestUser2024' on xpath=//input[@type='text'] >> nth=44
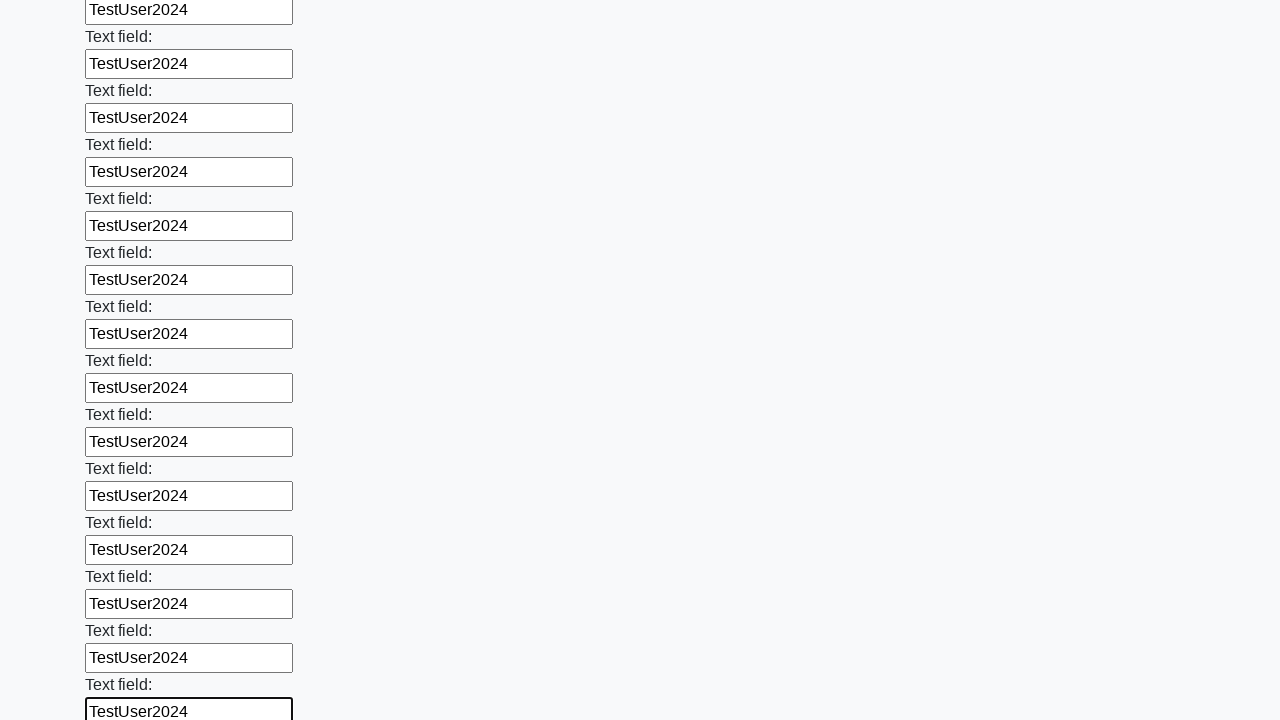

Filled a text input field with 'TestUser2024' on xpath=//input[@type='text'] >> nth=45
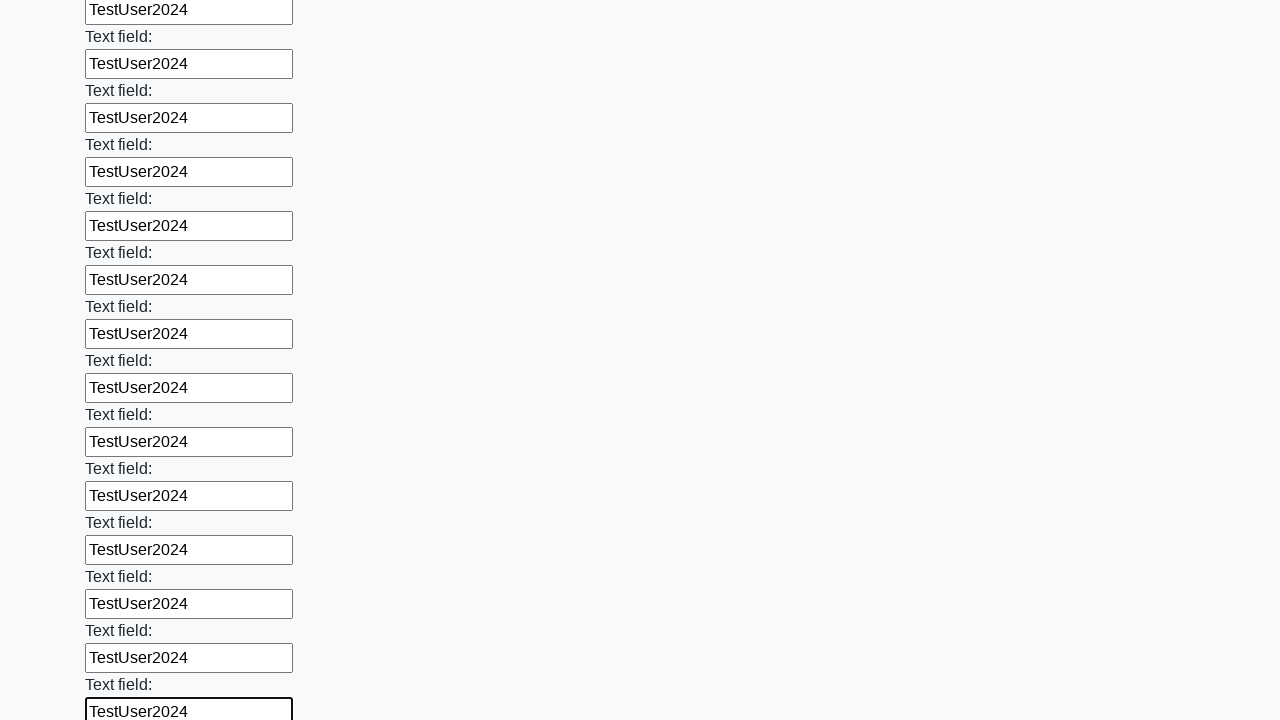

Filled a text input field with 'TestUser2024' on xpath=//input[@type='text'] >> nth=46
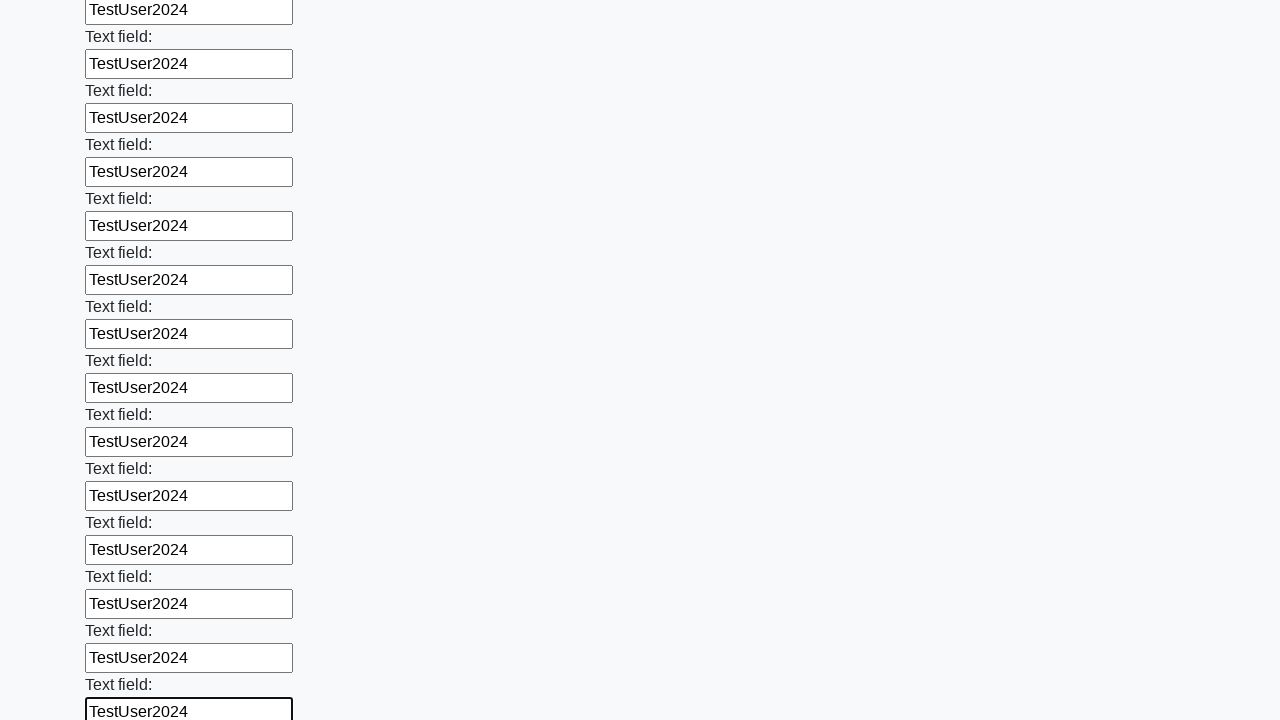

Filled a text input field with 'TestUser2024' on xpath=//input[@type='text'] >> nth=47
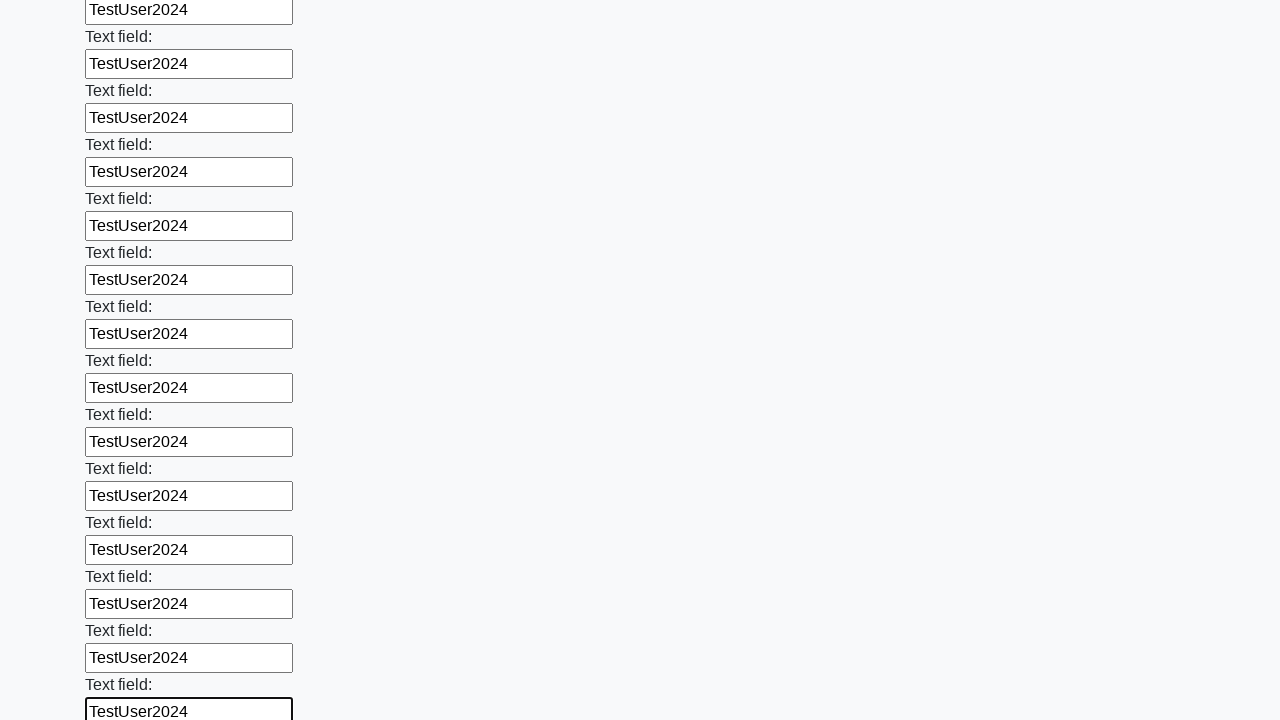

Filled a text input field with 'TestUser2024' on xpath=//input[@type='text'] >> nth=48
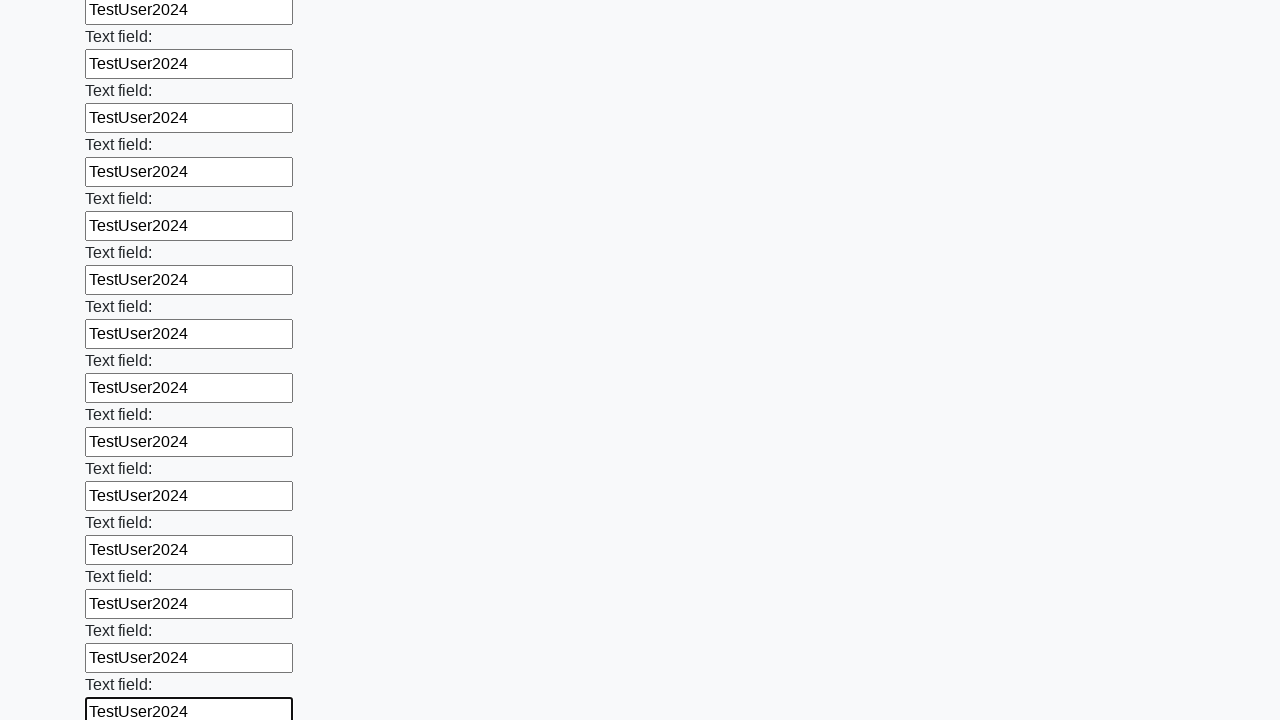

Filled a text input field with 'TestUser2024' on xpath=//input[@type='text'] >> nth=49
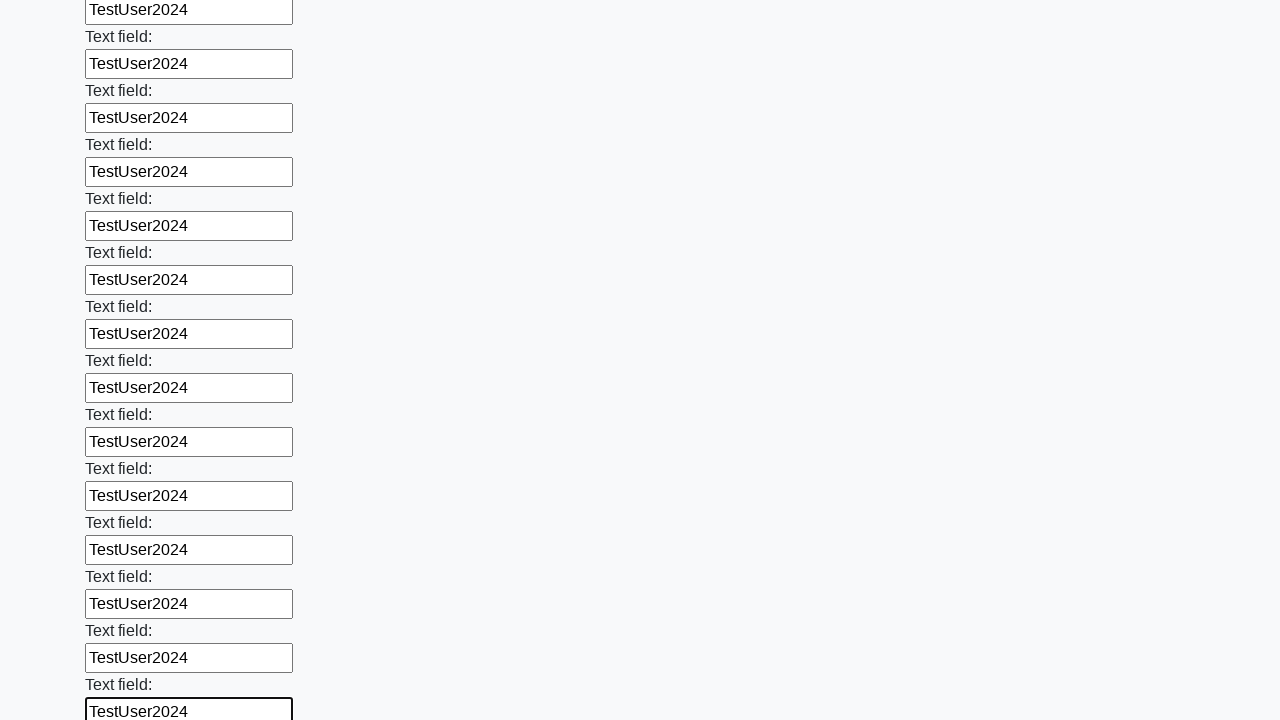

Filled a text input field with 'TestUser2024' on xpath=//input[@type='text'] >> nth=50
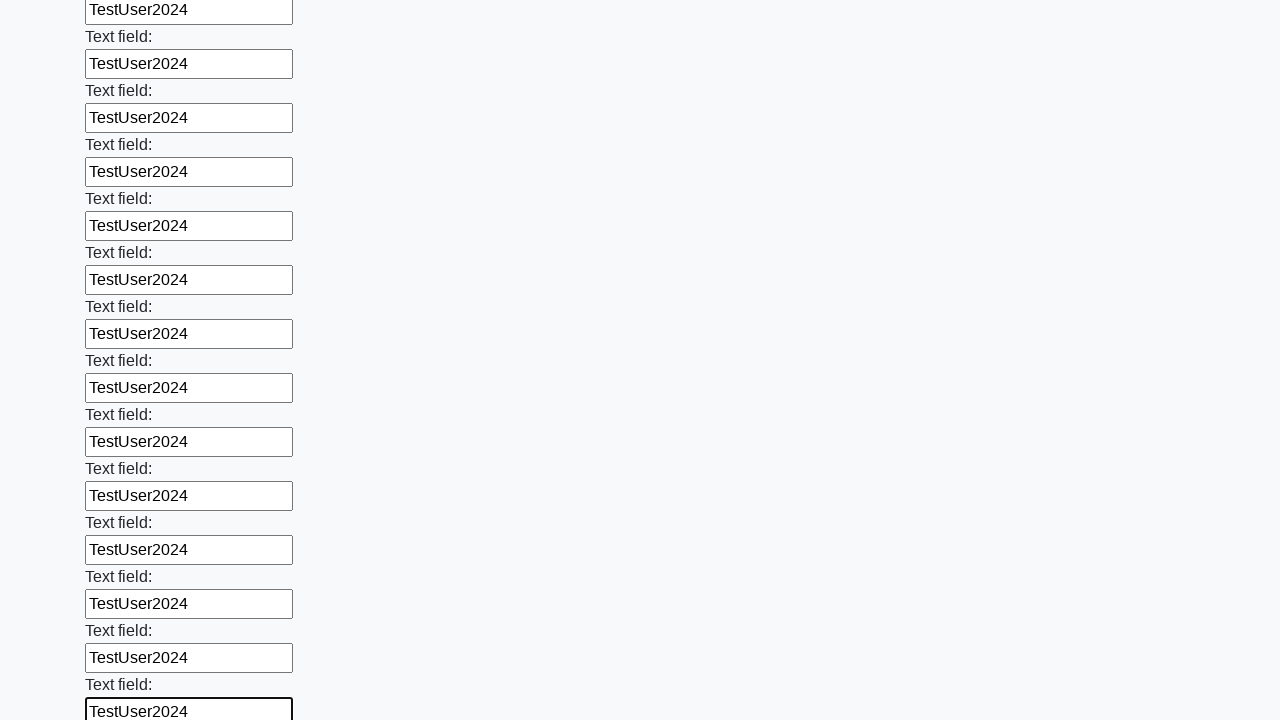

Filled a text input field with 'TestUser2024' on xpath=//input[@type='text'] >> nth=51
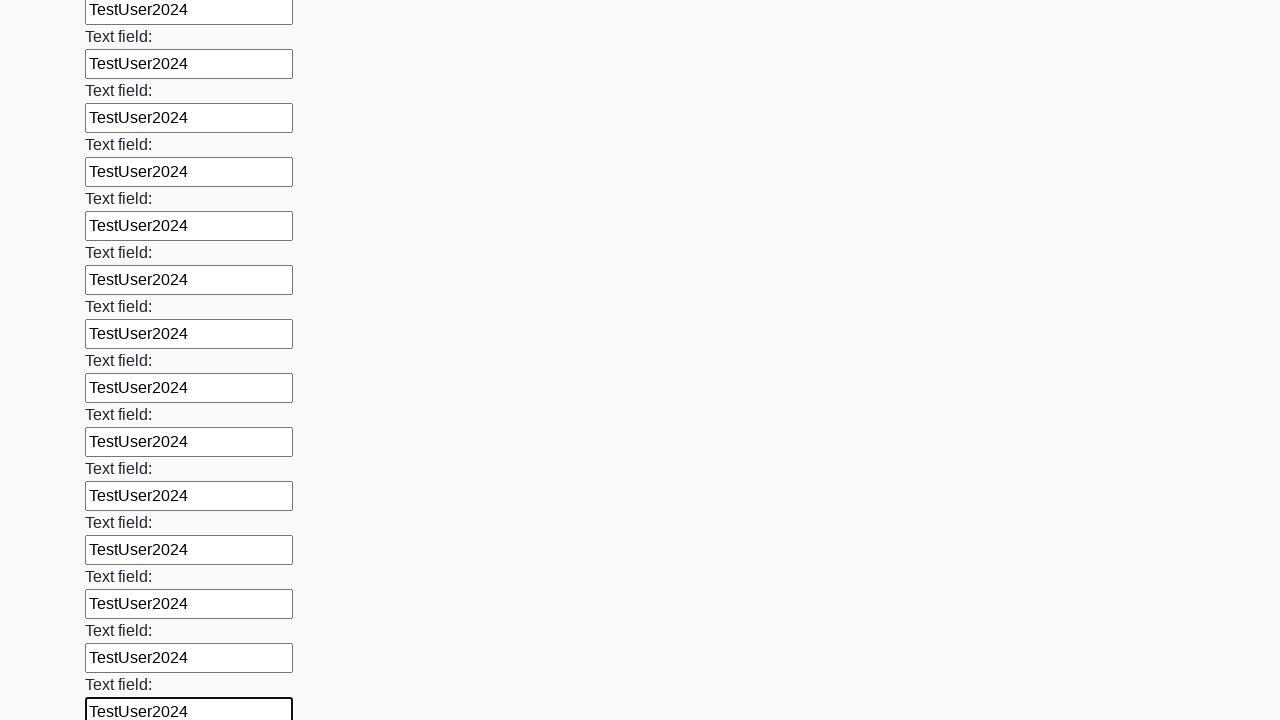

Filled a text input field with 'TestUser2024' on xpath=//input[@type='text'] >> nth=52
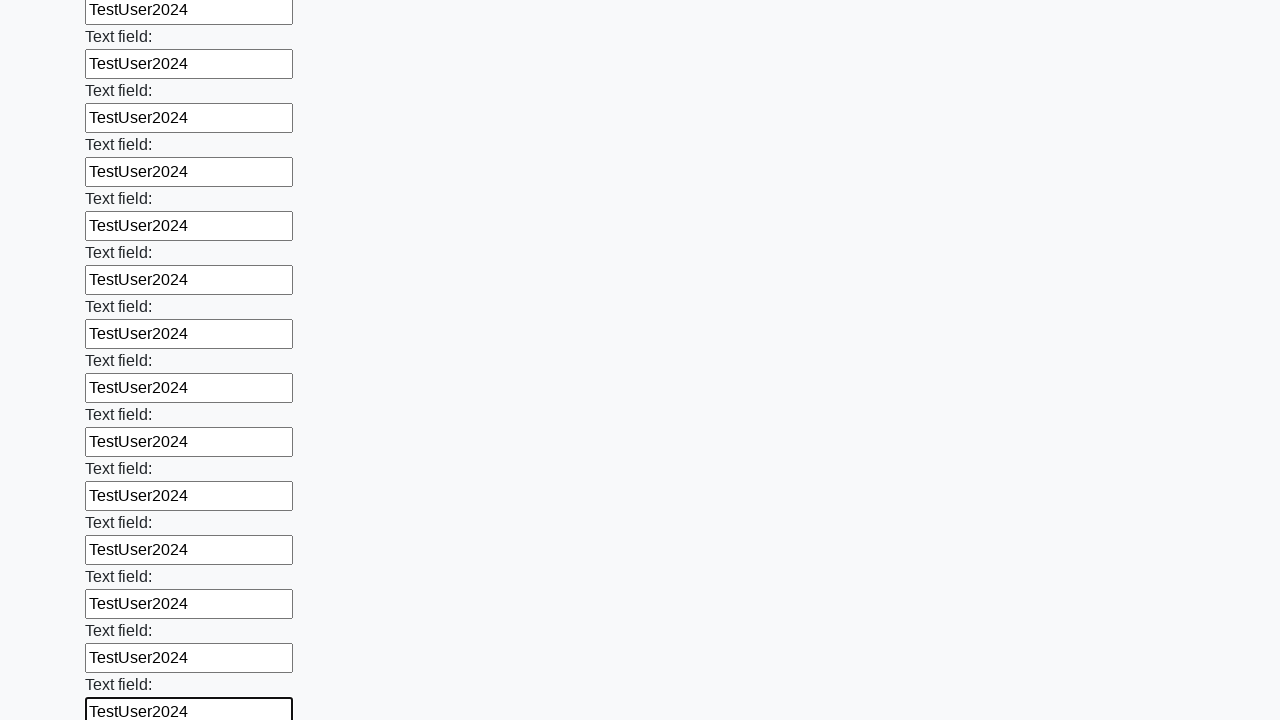

Filled a text input field with 'TestUser2024' on xpath=//input[@type='text'] >> nth=53
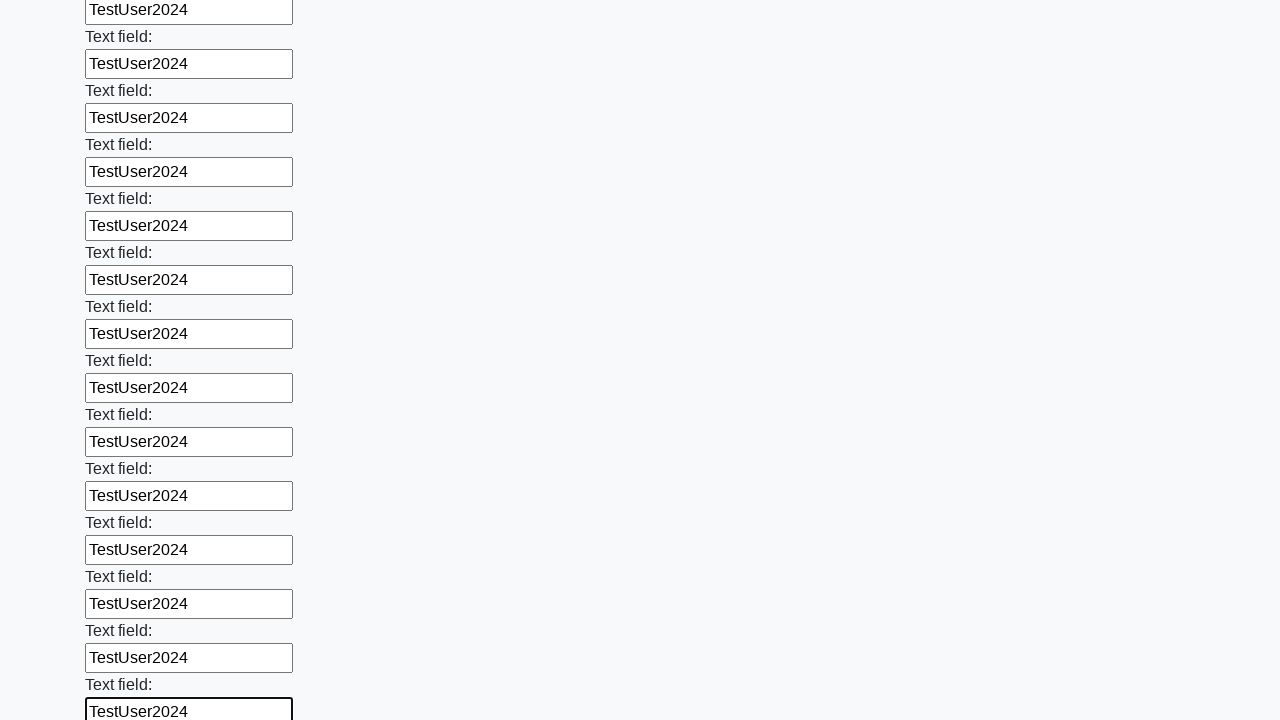

Filled a text input field with 'TestUser2024' on xpath=//input[@type='text'] >> nth=54
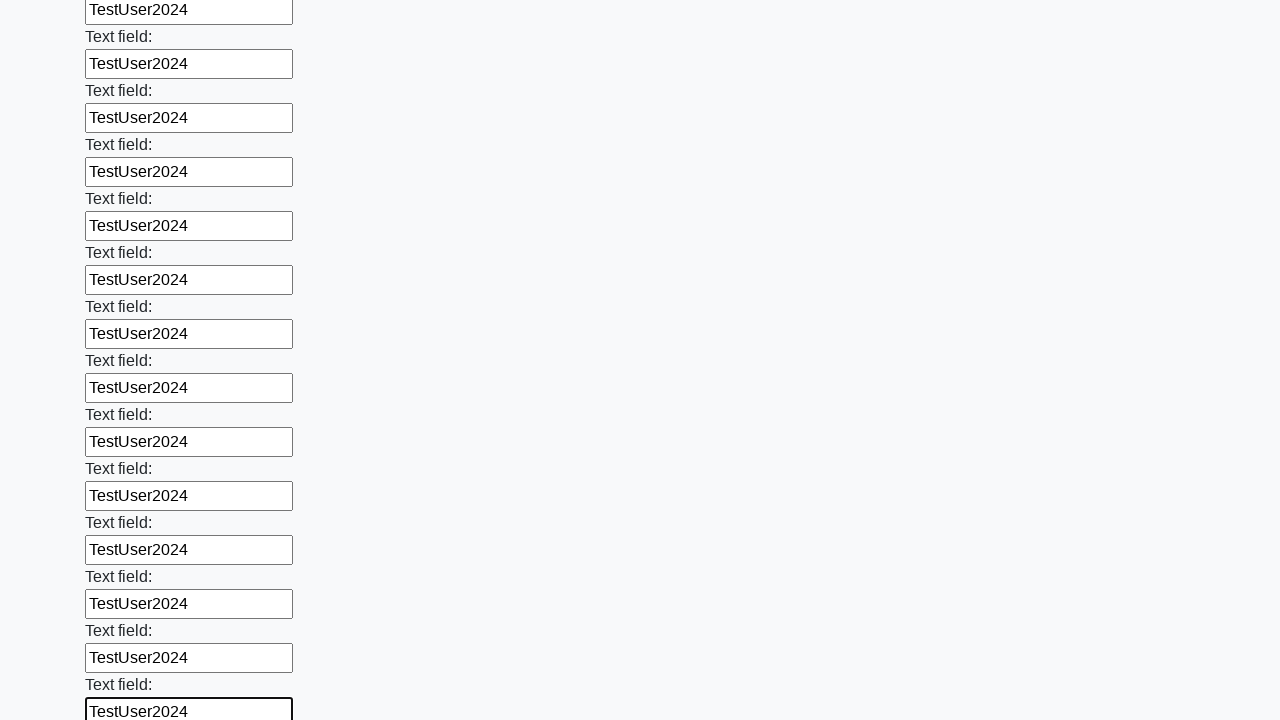

Filled a text input field with 'TestUser2024' on xpath=//input[@type='text'] >> nth=55
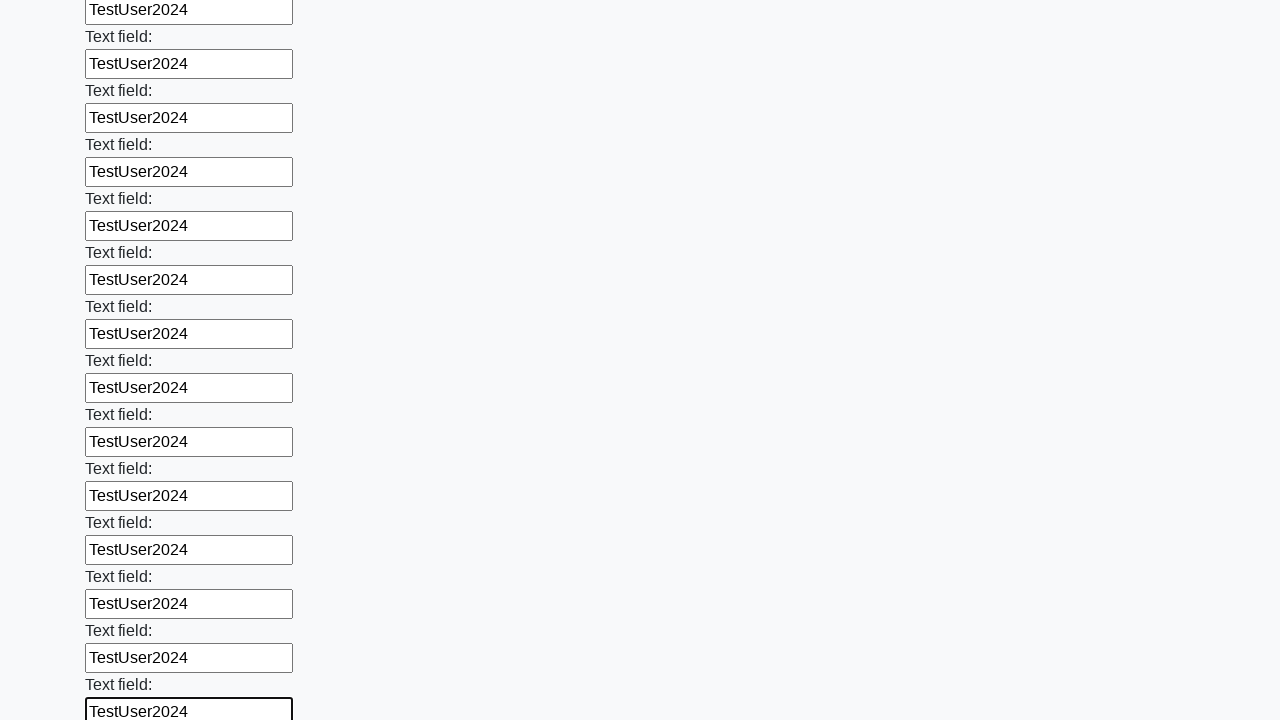

Filled a text input field with 'TestUser2024' on xpath=//input[@type='text'] >> nth=56
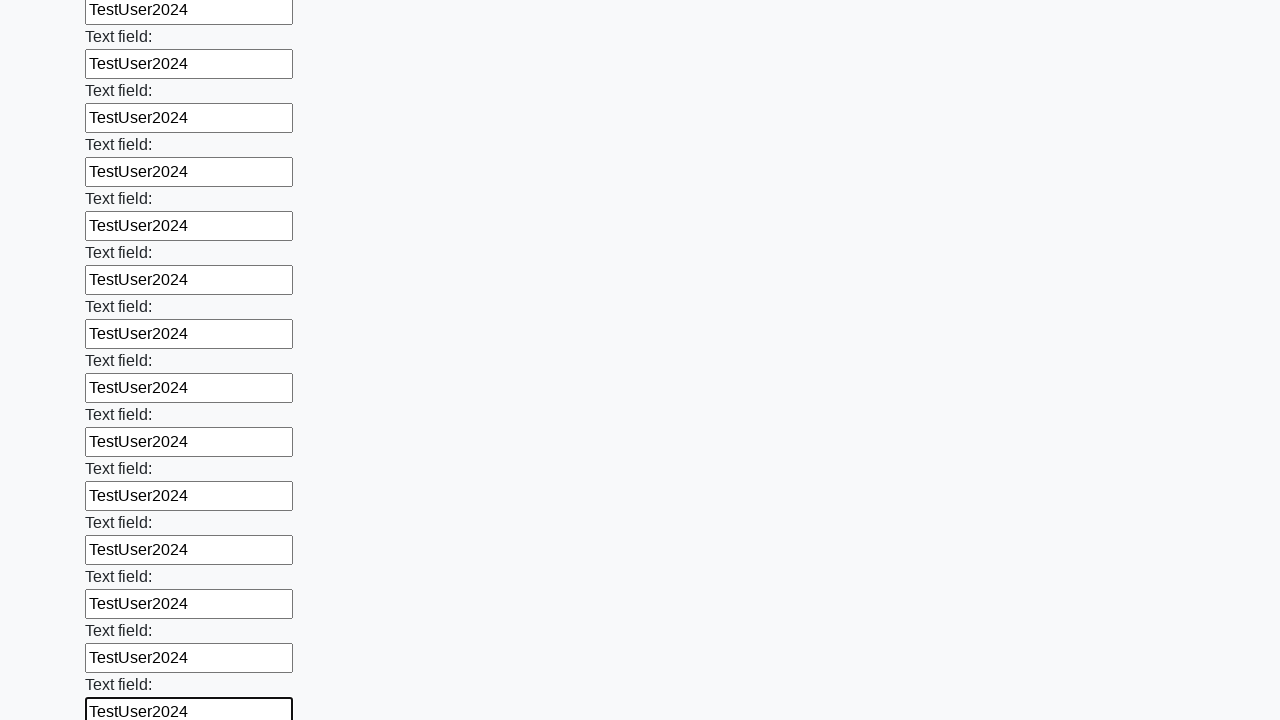

Filled a text input field with 'TestUser2024' on xpath=//input[@type='text'] >> nth=57
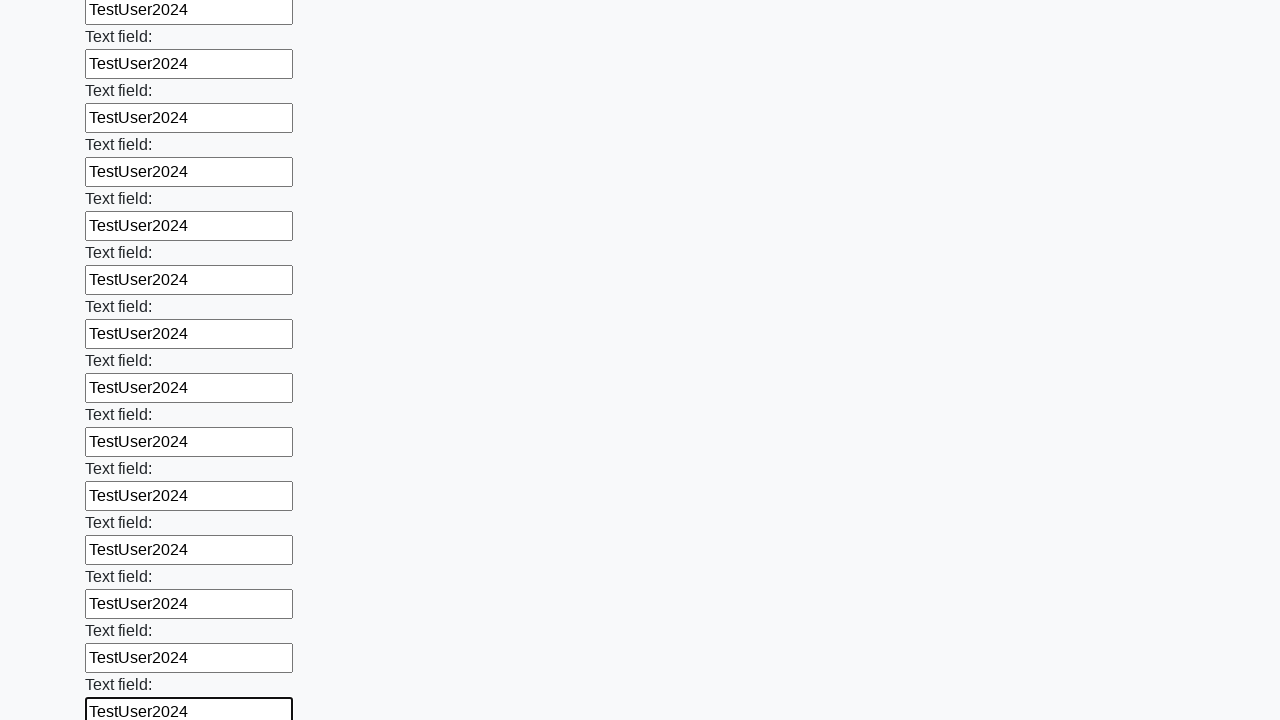

Filled a text input field with 'TestUser2024' on xpath=//input[@type='text'] >> nth=58
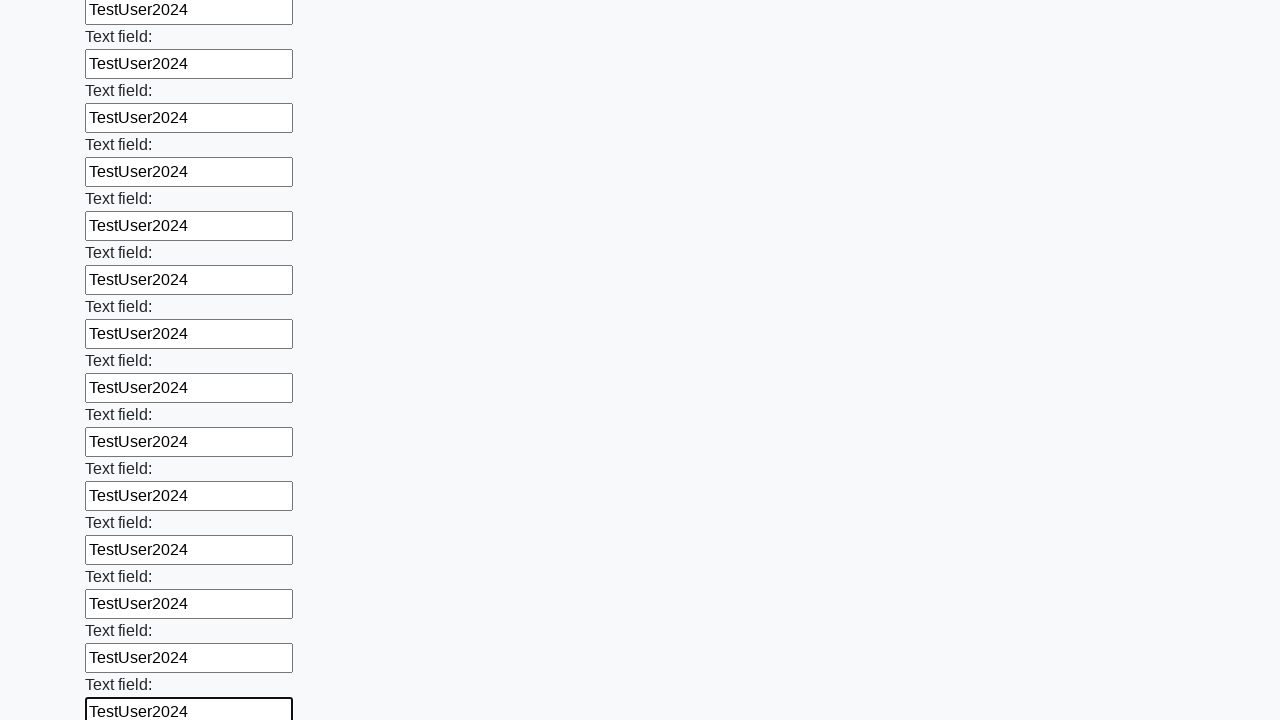

Filled a text input field with 'TestUser2024' on xpath=//input[@type='text'] >> nth=59
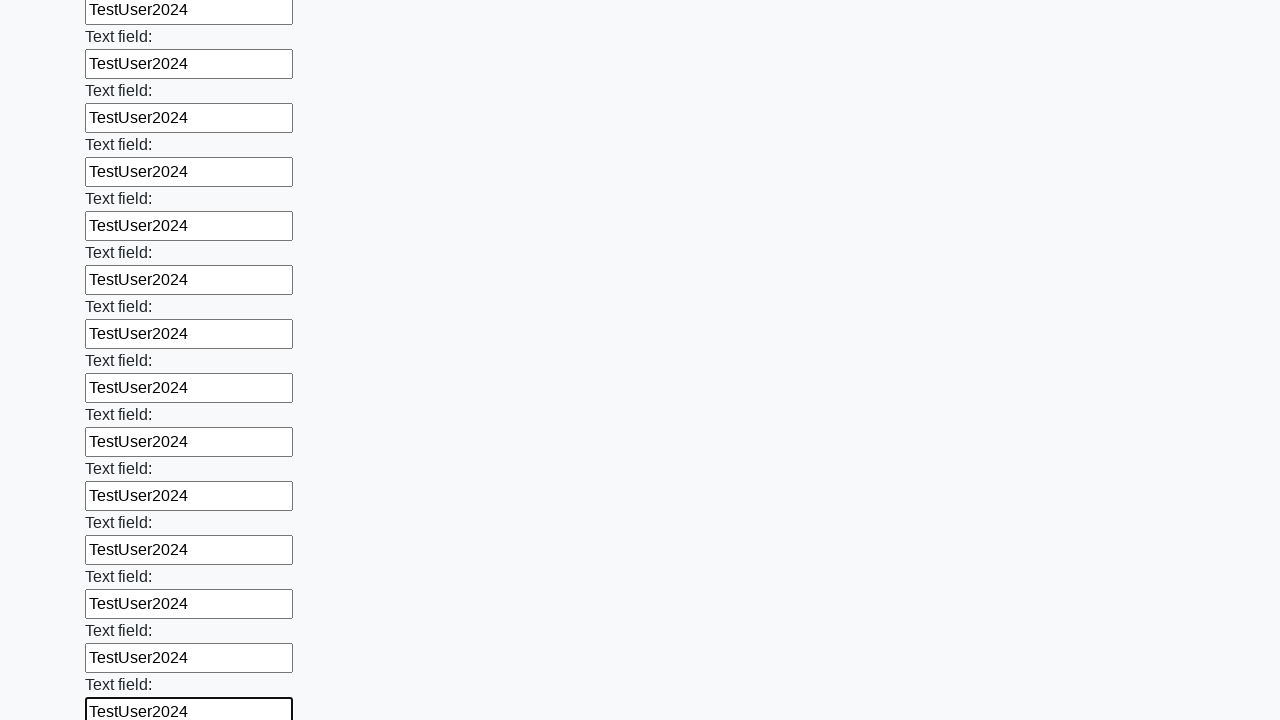

Filled a text input field with 'TestUser2024' on xpath=//input[@type='text'] >> nth=60
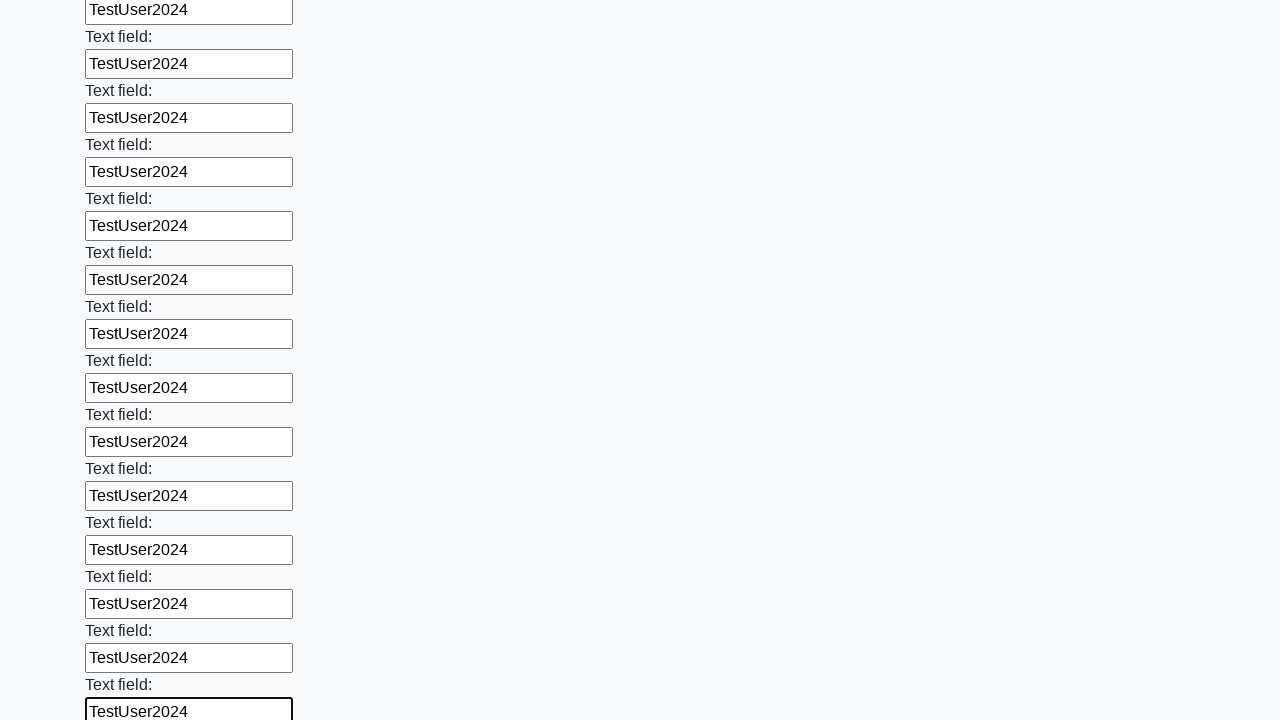

Filled a text input field with 'TestUser2024' on xpath=//input[@type='text'] >> nth=61
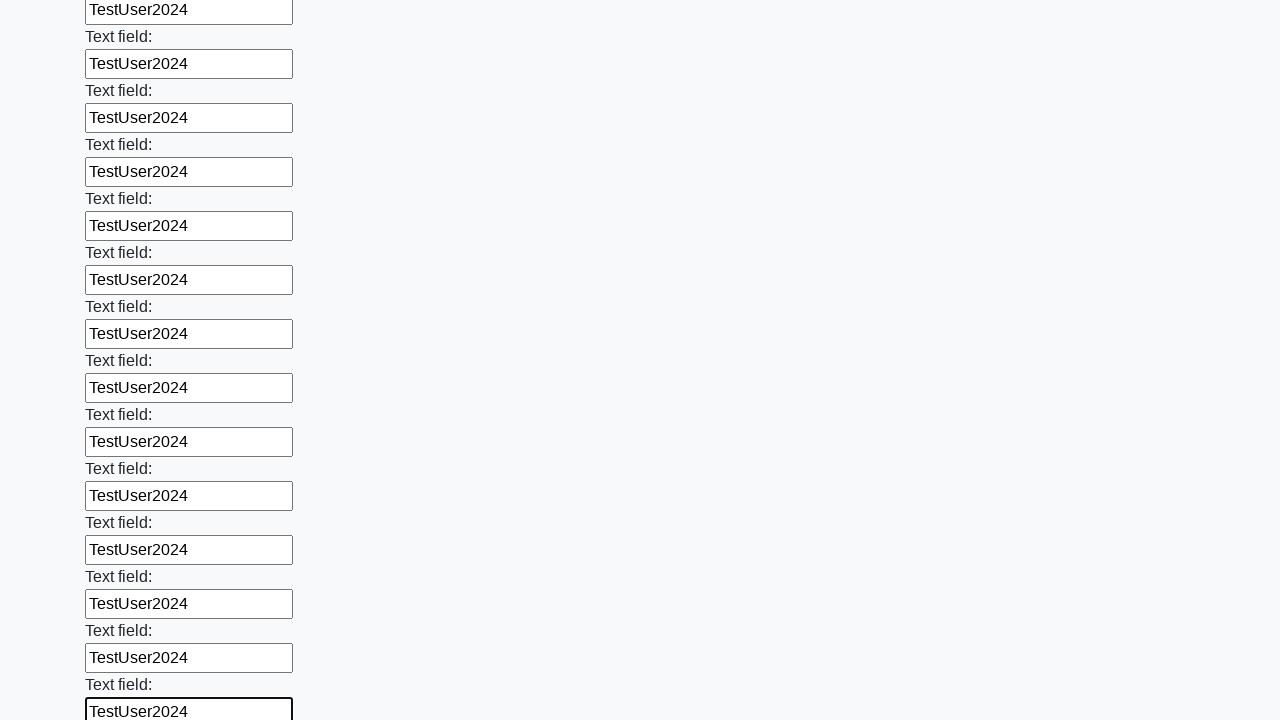

Filled a text input field with 'TestUser2024' on xpath=//input[@type='text'] >> nth=62
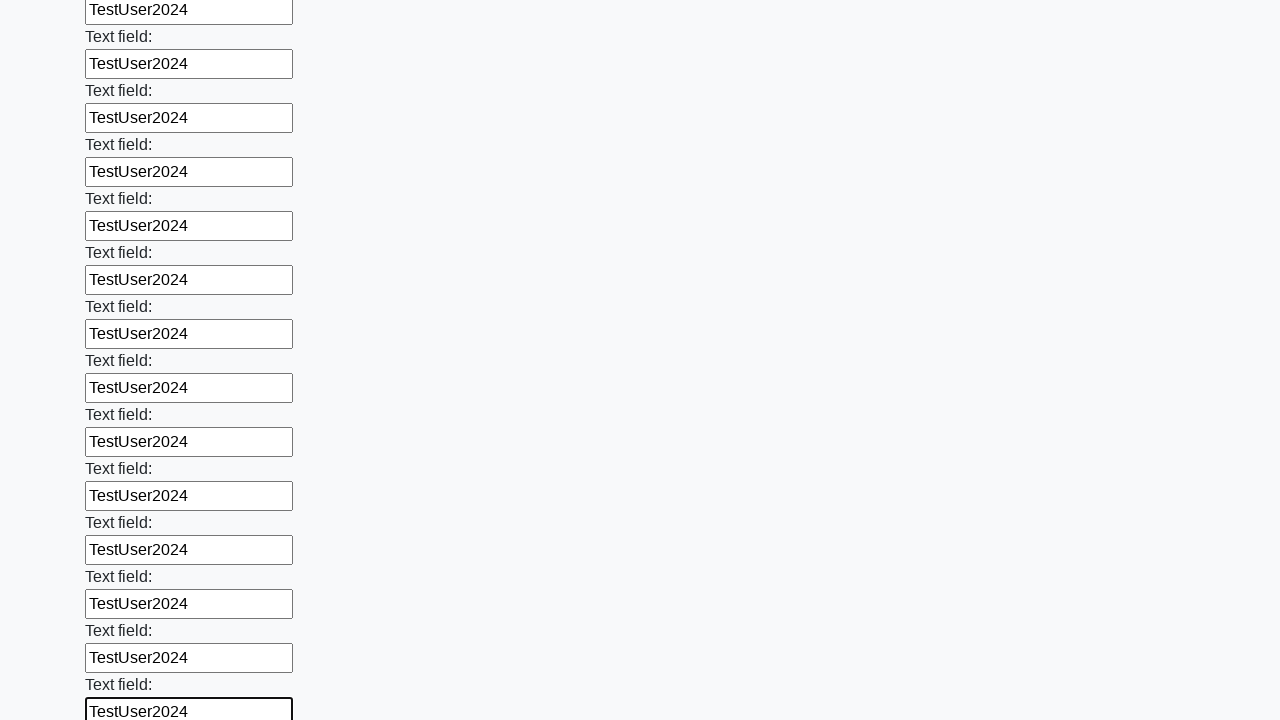

Filled a text input field with 'TestUser2024' on xpath=//input[@type='text'] >> nth=63
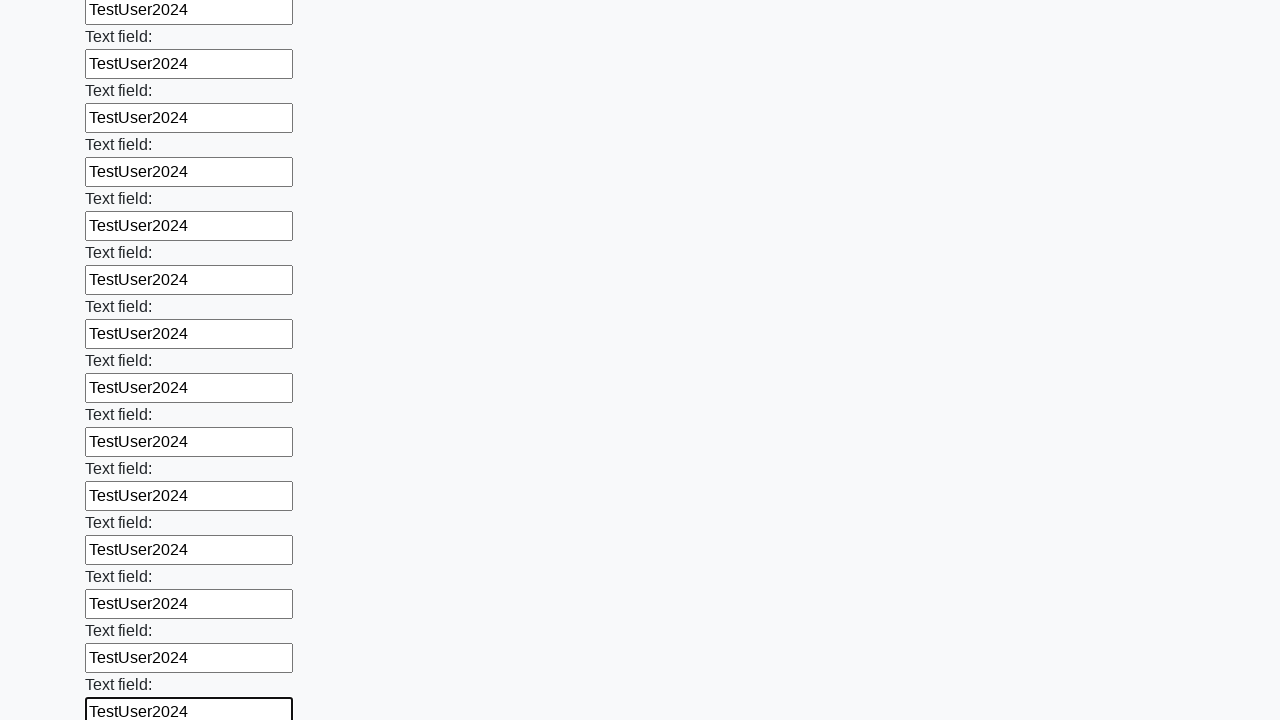

Filled a text input field with 'TestUser2024' on xpath=//input[@type='text'] >> nth=64
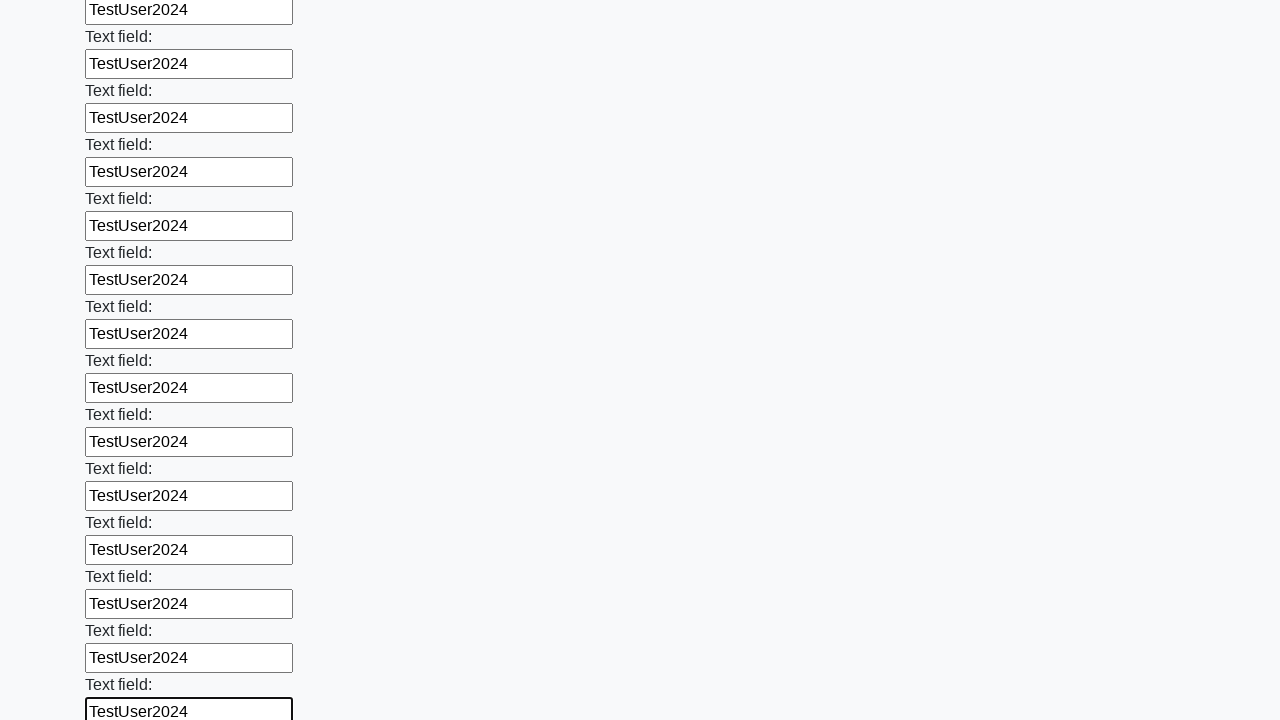

Filled a text input field with 'TestUser2024' on xpath=//input[@type='text'] >> nth=65
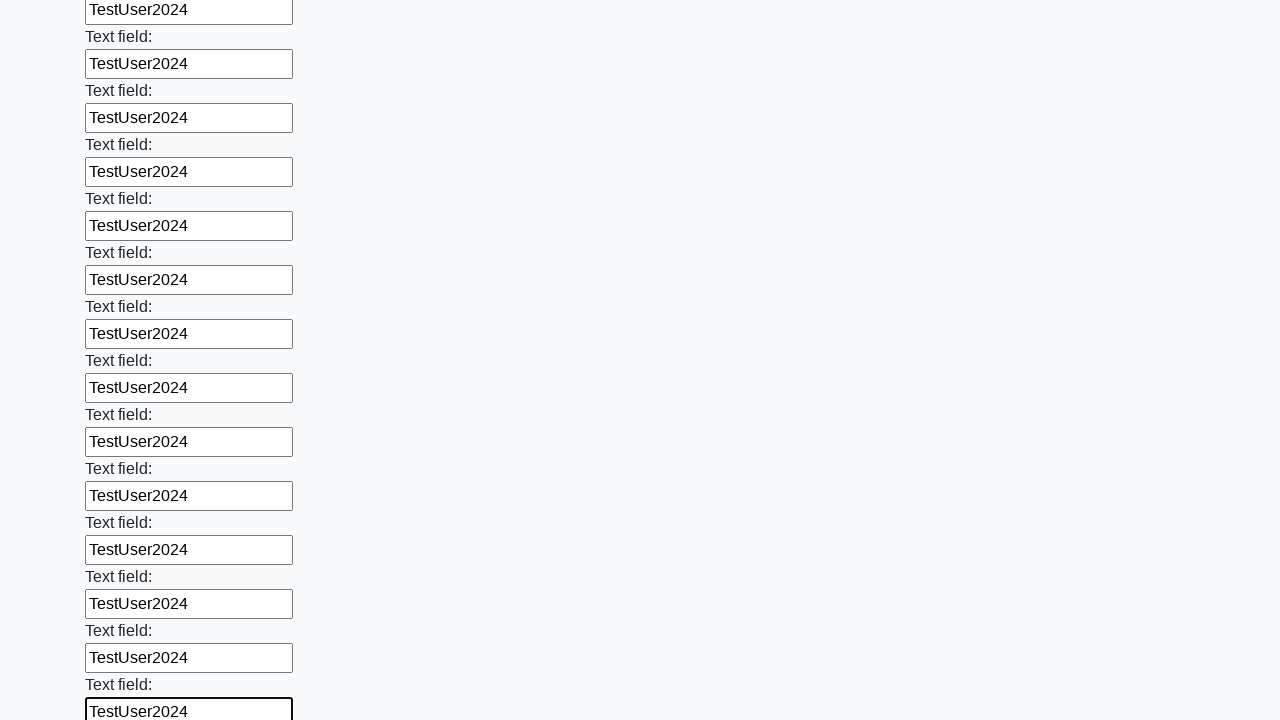

Filled a text input field with 'TestUser2024' on xpath=//input[@type='text'] >> nth=66
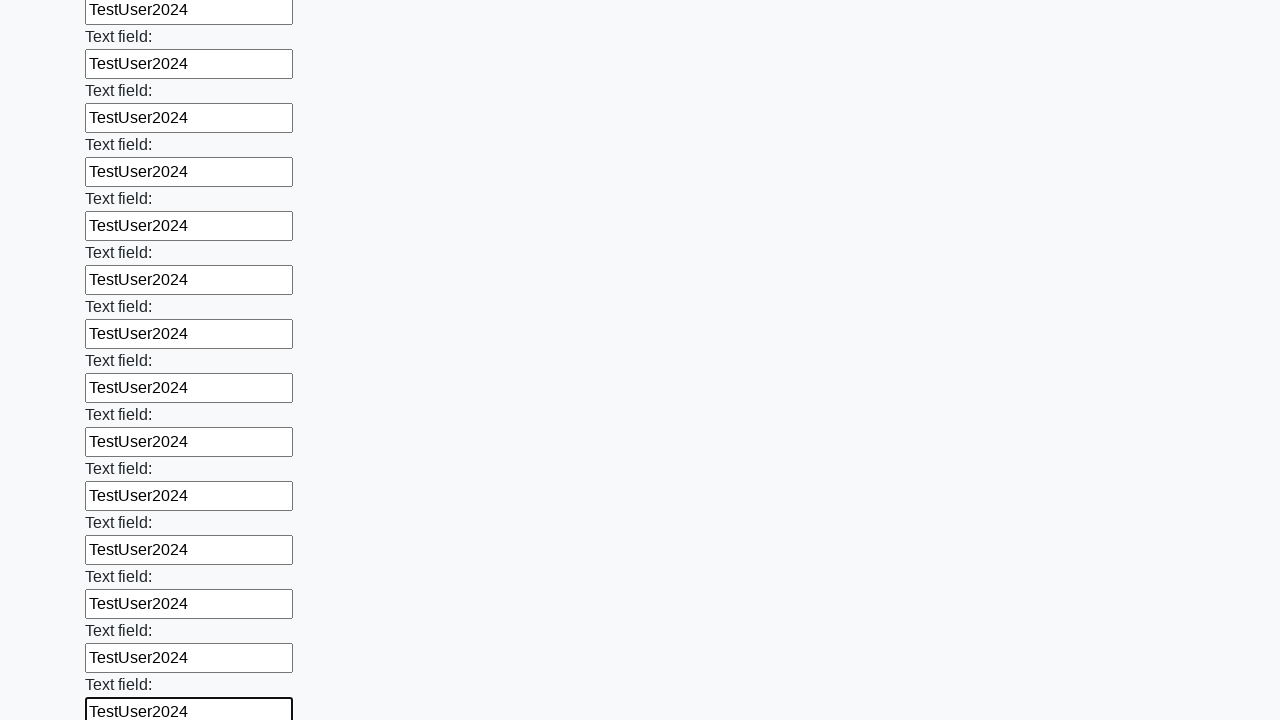

Filled a text input field with 'TestUser2024' on xpath=//input[@type='text'] >> nth=67
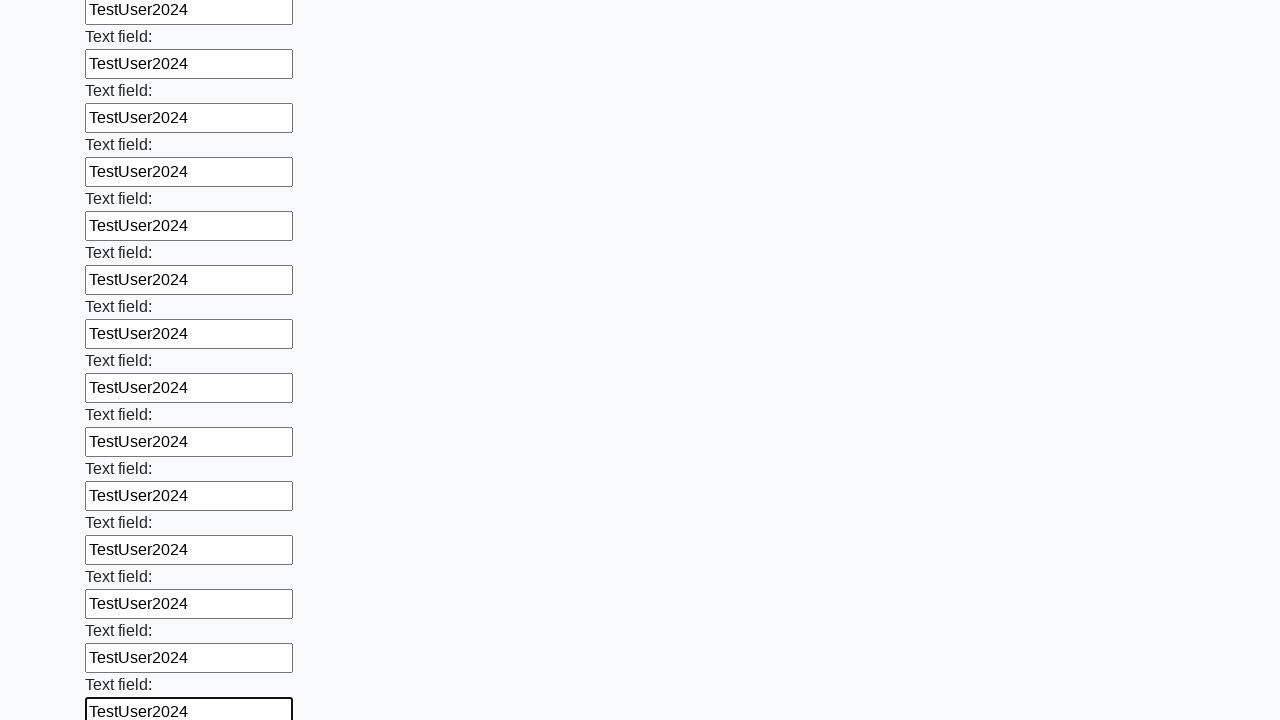

Filled a text input field with 'TestUser2024' on xpath=//input[@type='text'] >> nth=68
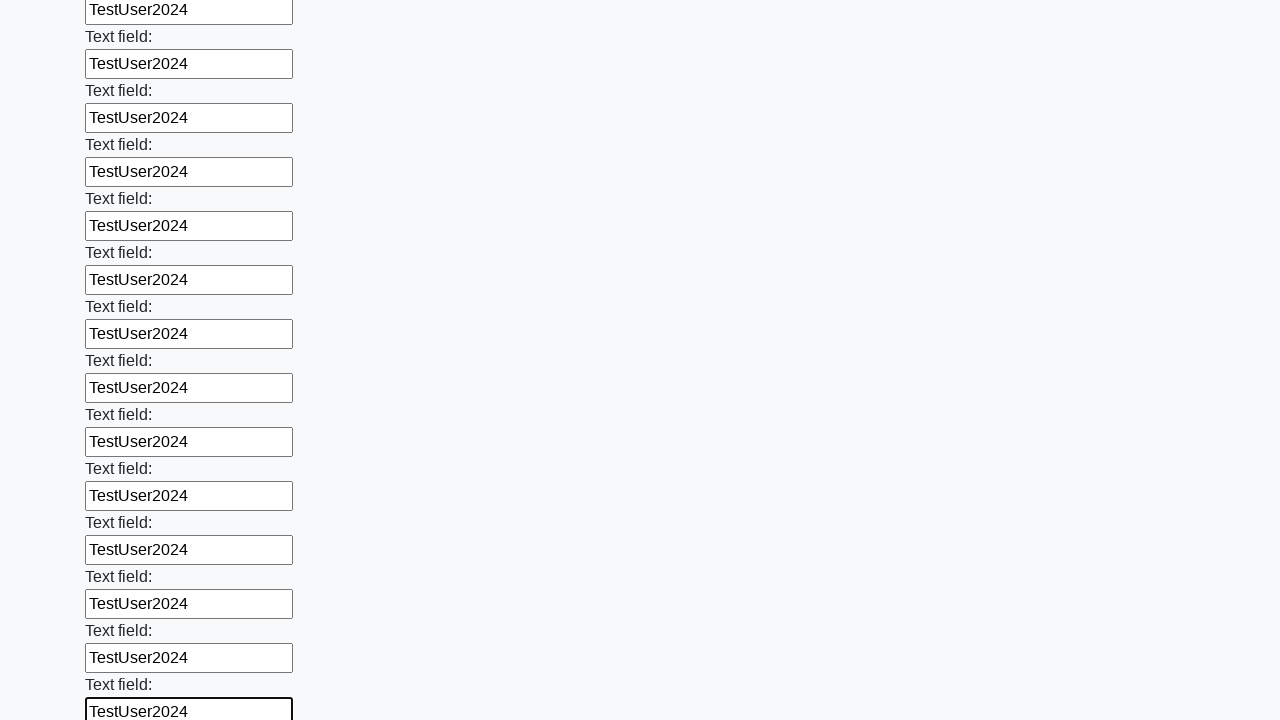

Filled a text input field with 'TestUser2024' on xpath=//input[@type='text'] >> nth=69
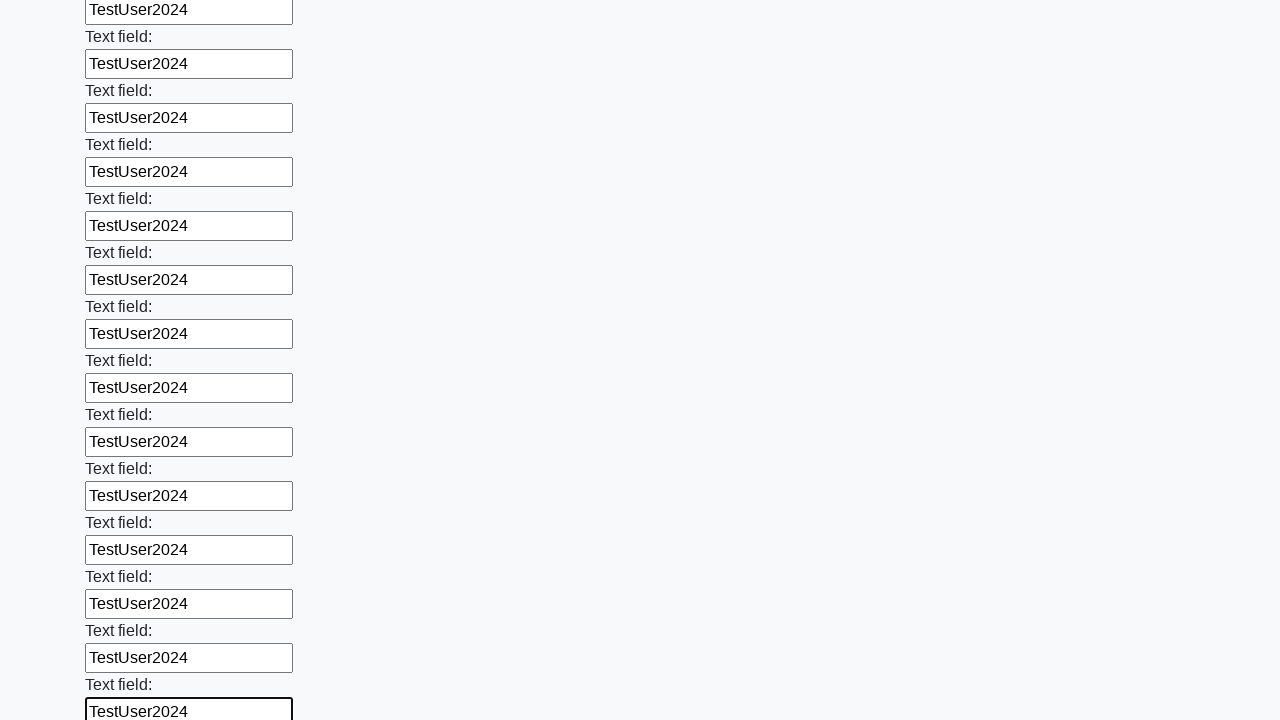

Filled a text input field with 'TestUser2024' on xpath=//input[@type='text'] >> nth=70
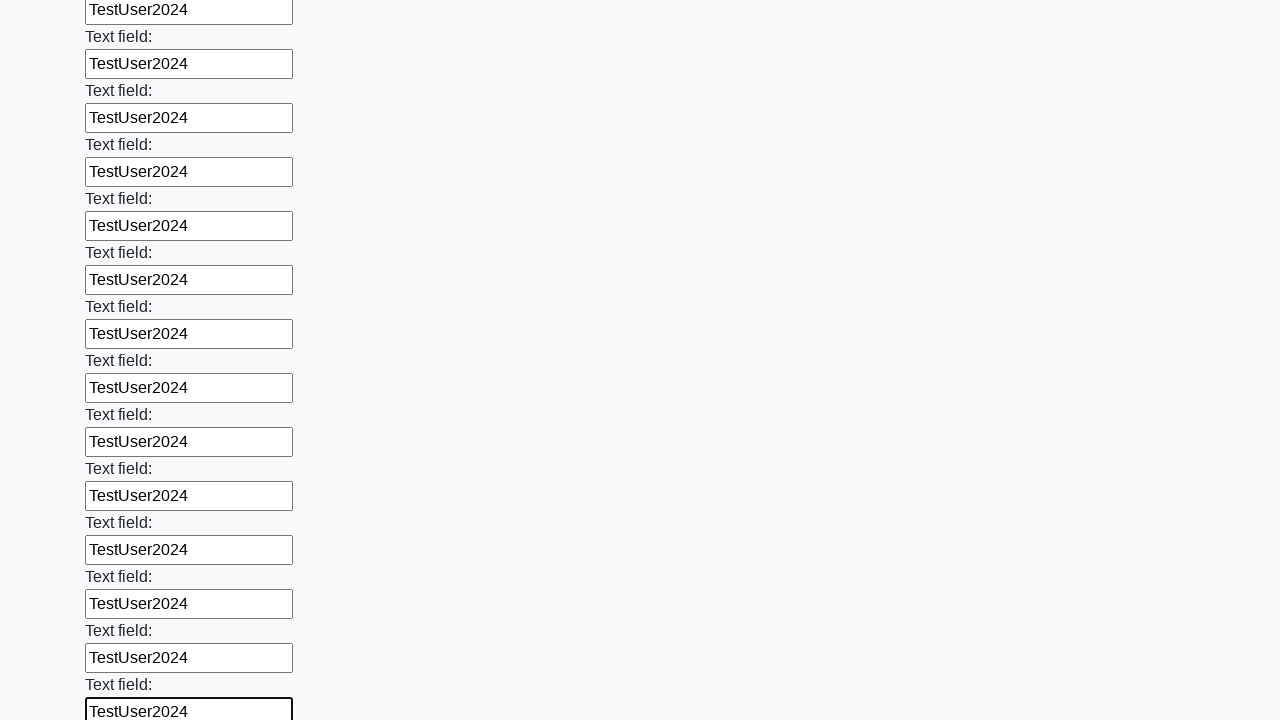

Filled a text input field with 'TestUser2024' on xpath=//input[@type='text'] >> nth=71
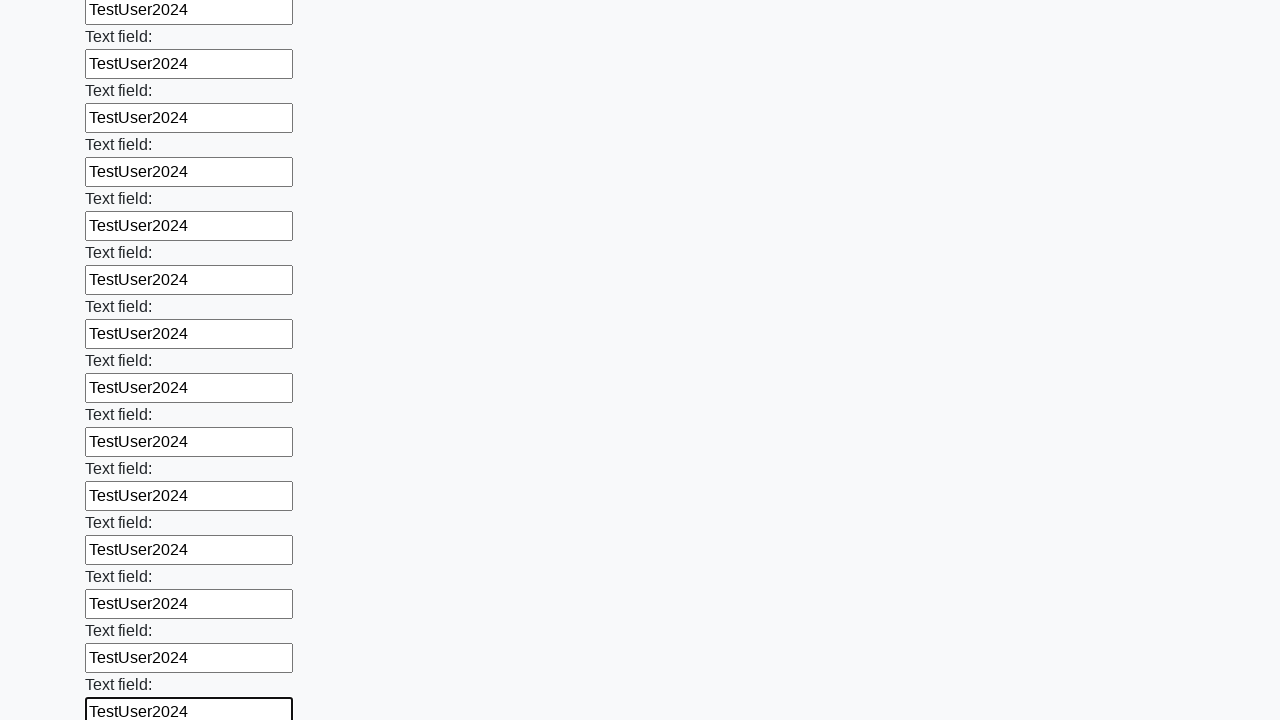

Filled a text input field with 'TestUser2024' on xpath=//input[@type='text'] >> nth=72
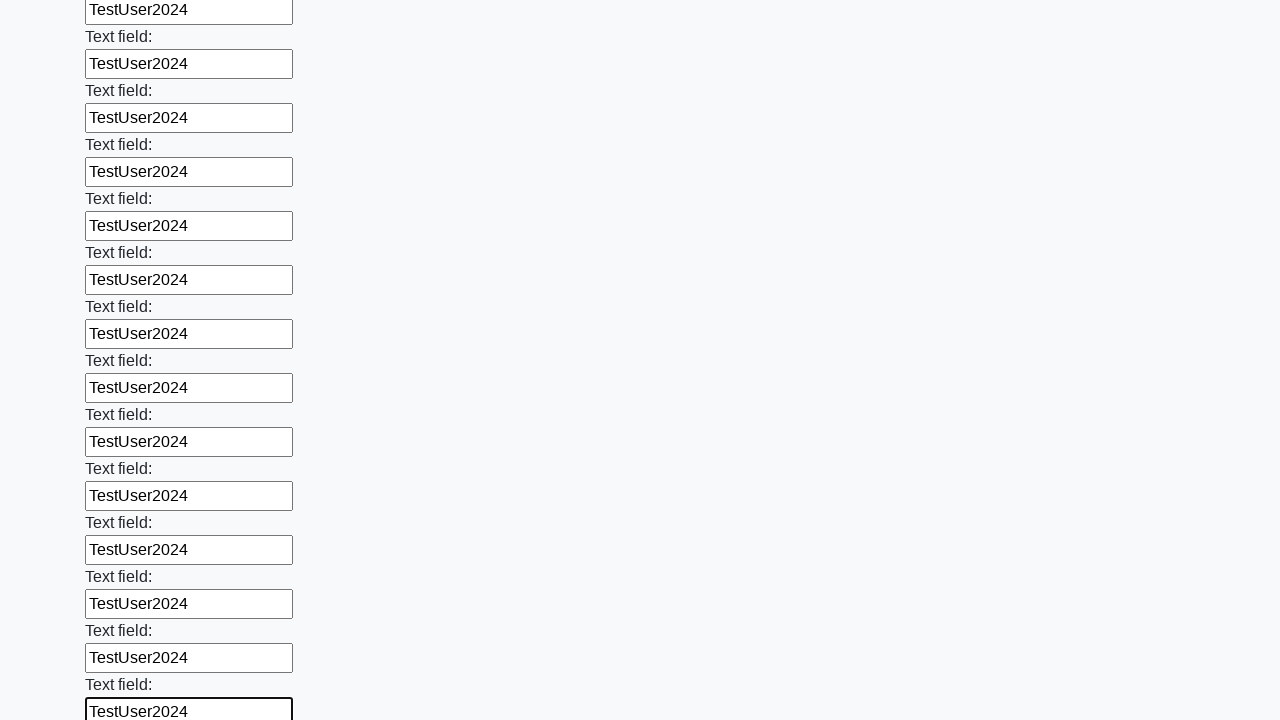

Filled a text input field with 'TestUser2024' on xpath=//input[@type='text'] >> nth=73
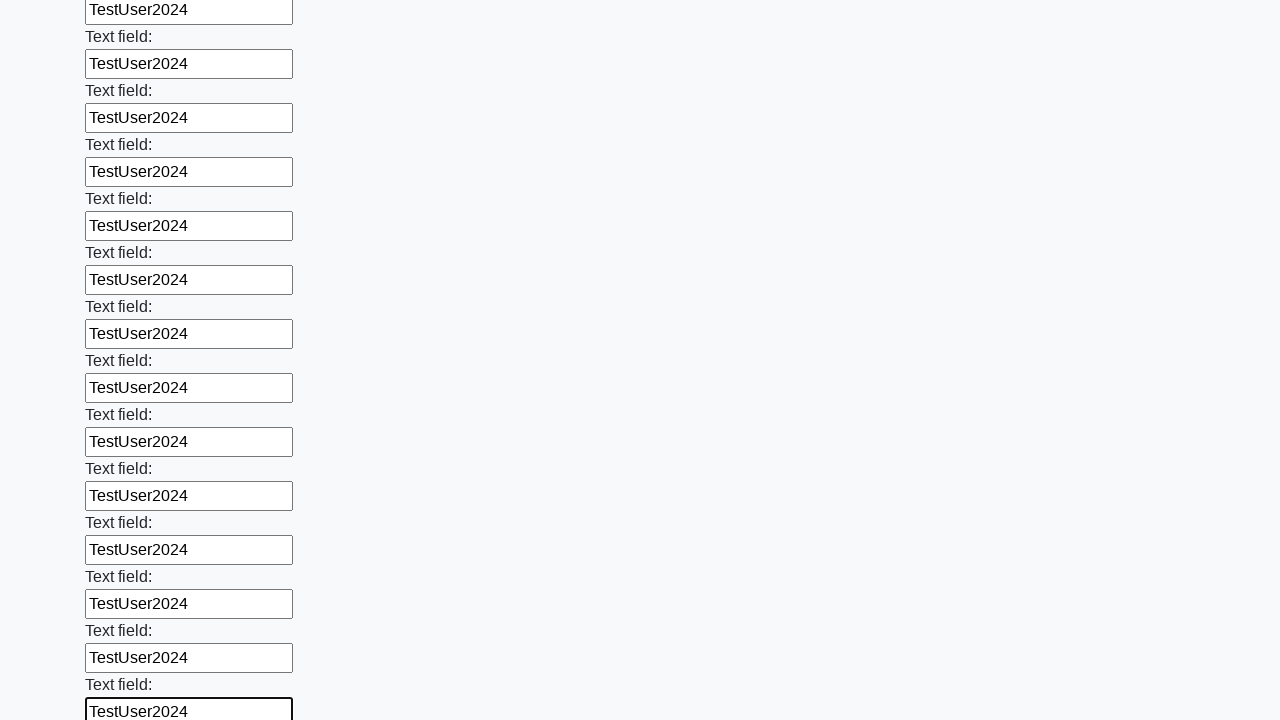

Filled a text input field with 'TestUser2024' on xpath=//input[@type='text'] >> nth=74
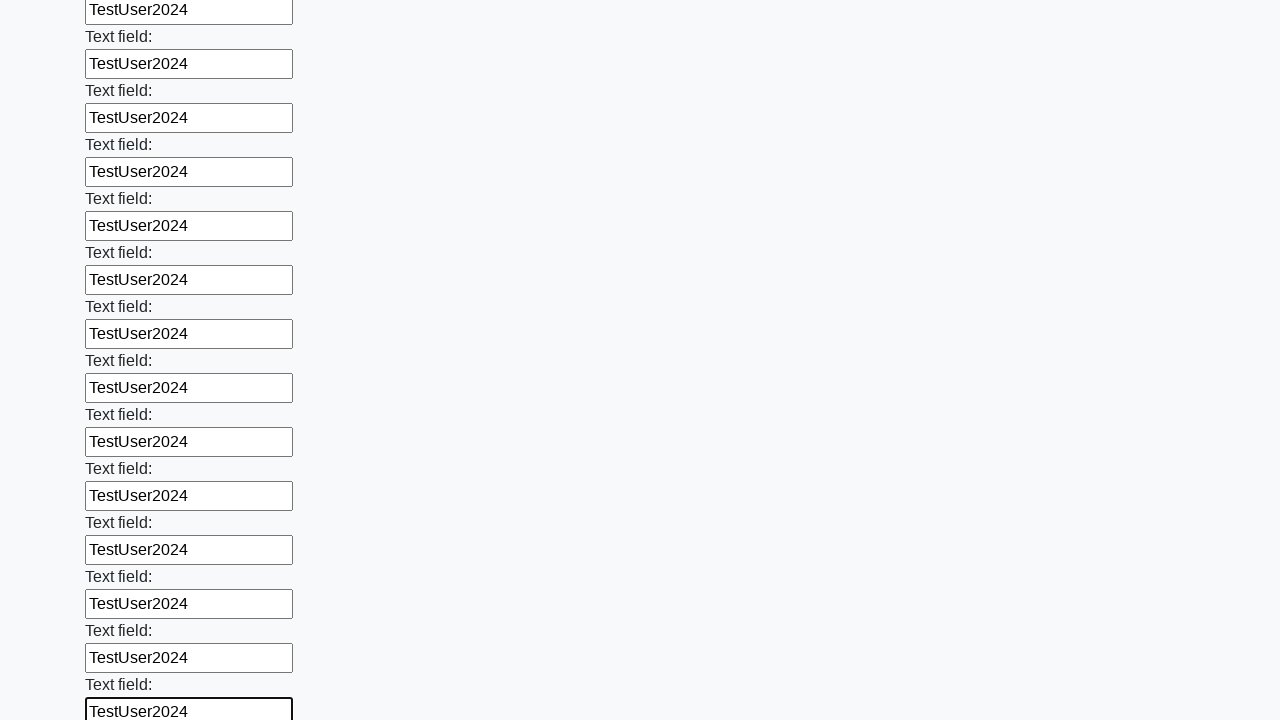

Filled a text input field with 'TestUser2024' on xpath=//input[@type='text'] >> nth=75
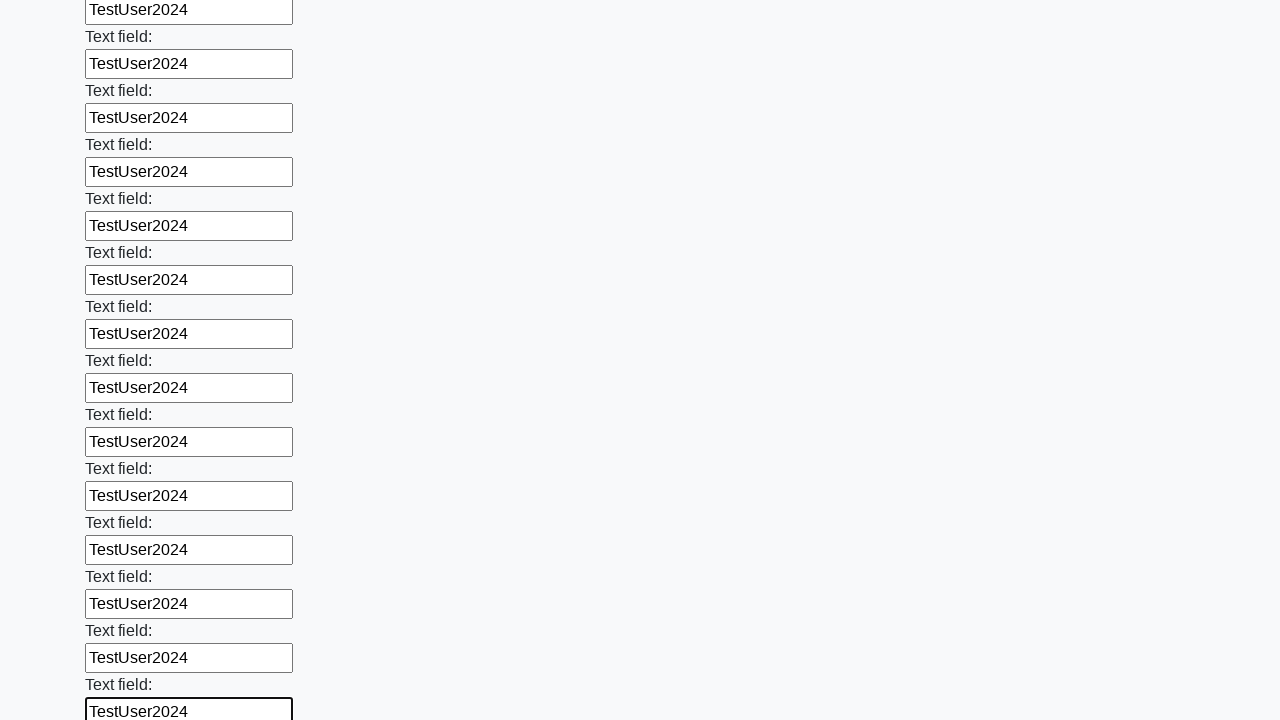

Filled a text input field with 'TestUser2024' on xpath=//input[@type='text'] >> nth=76
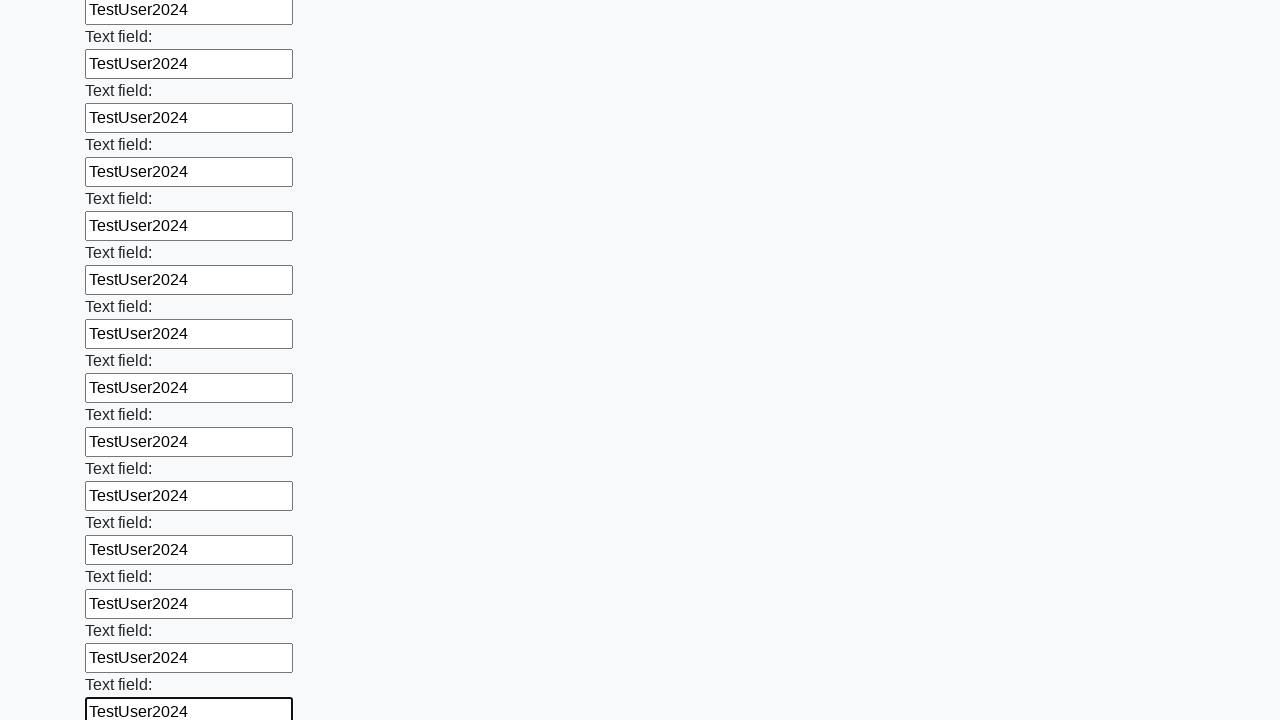

Filled a text input field with 'TestUser2024' on xpath=//input[@type='text'] >> nth=77
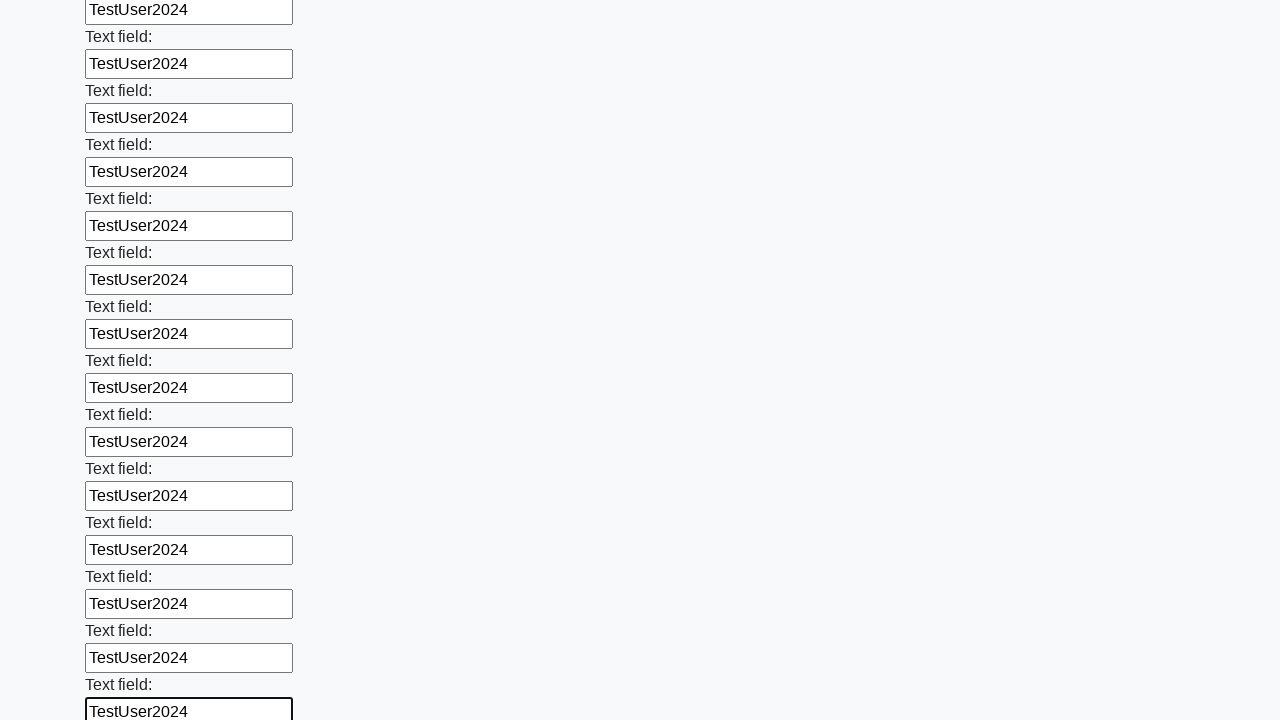

Filled a text input field with 'TestUser2024' on xpath=//input[@type='text'] >> nth=78
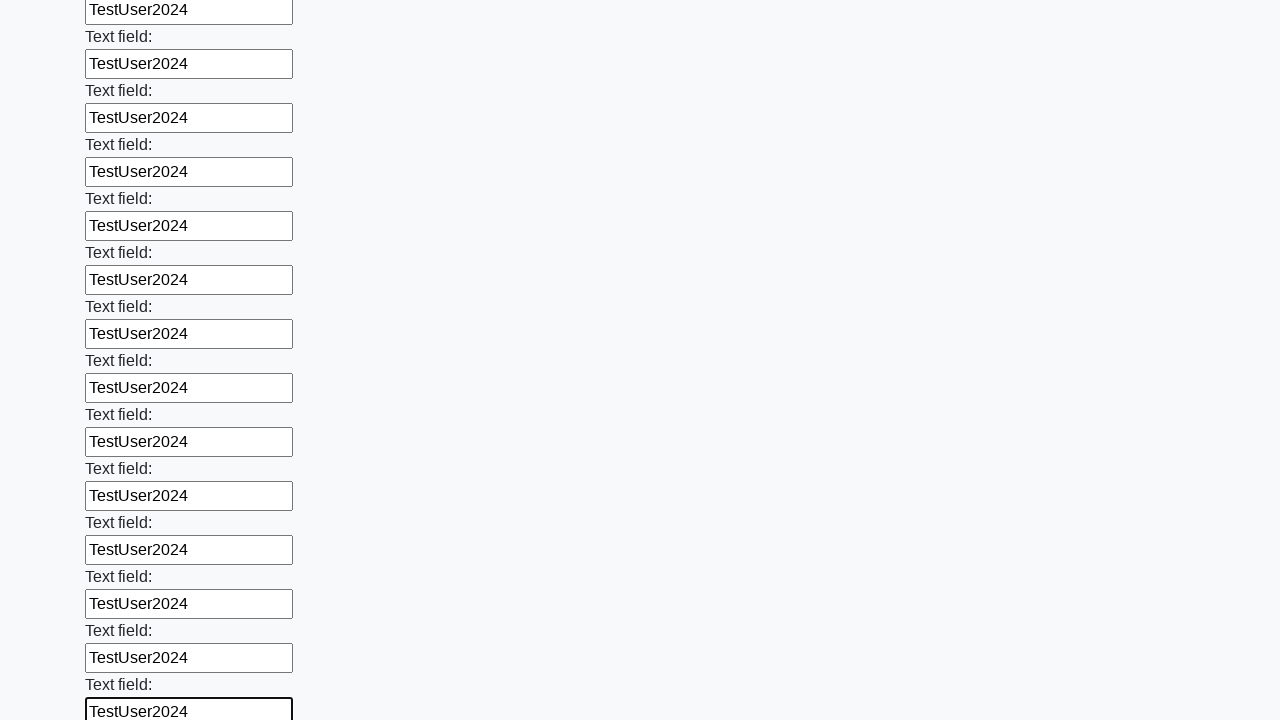

Filled a text input field with 'TestUser2024' on xpath=//input[@type='text'] >> nth=79
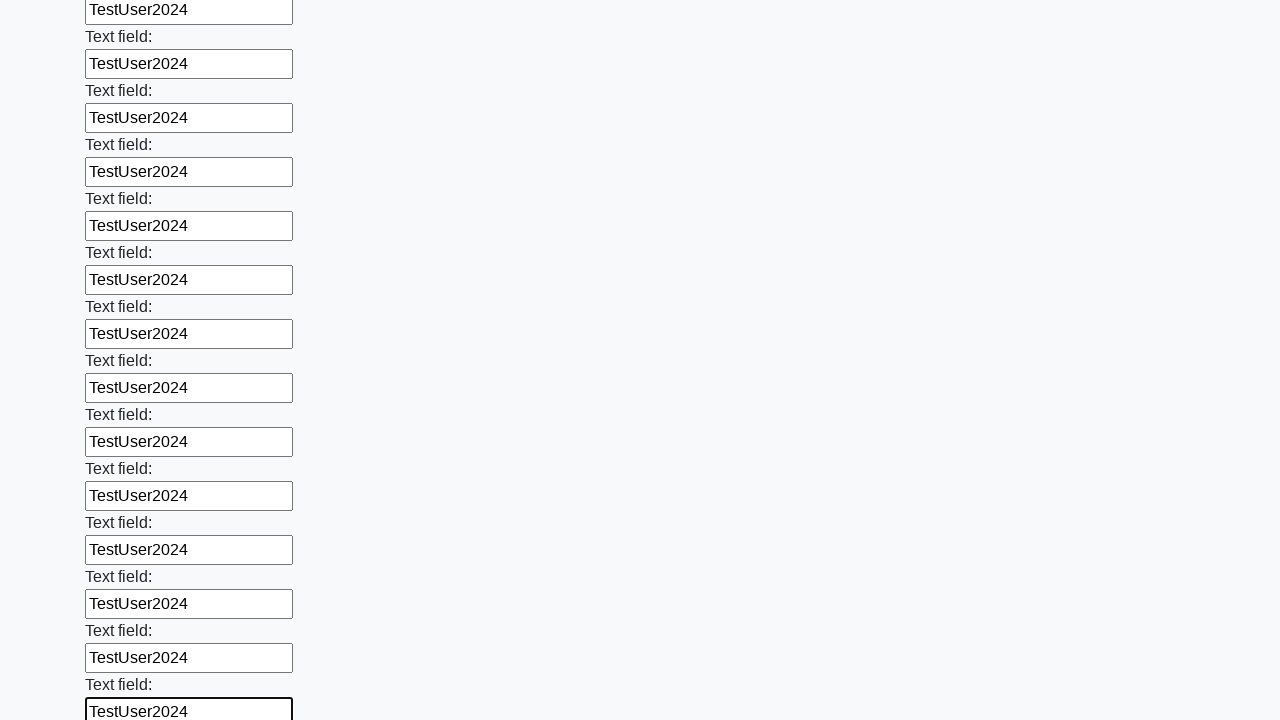

Filled a text input field with 'TestUser2024' on xpath=//input[@type='text'] >> nth=80
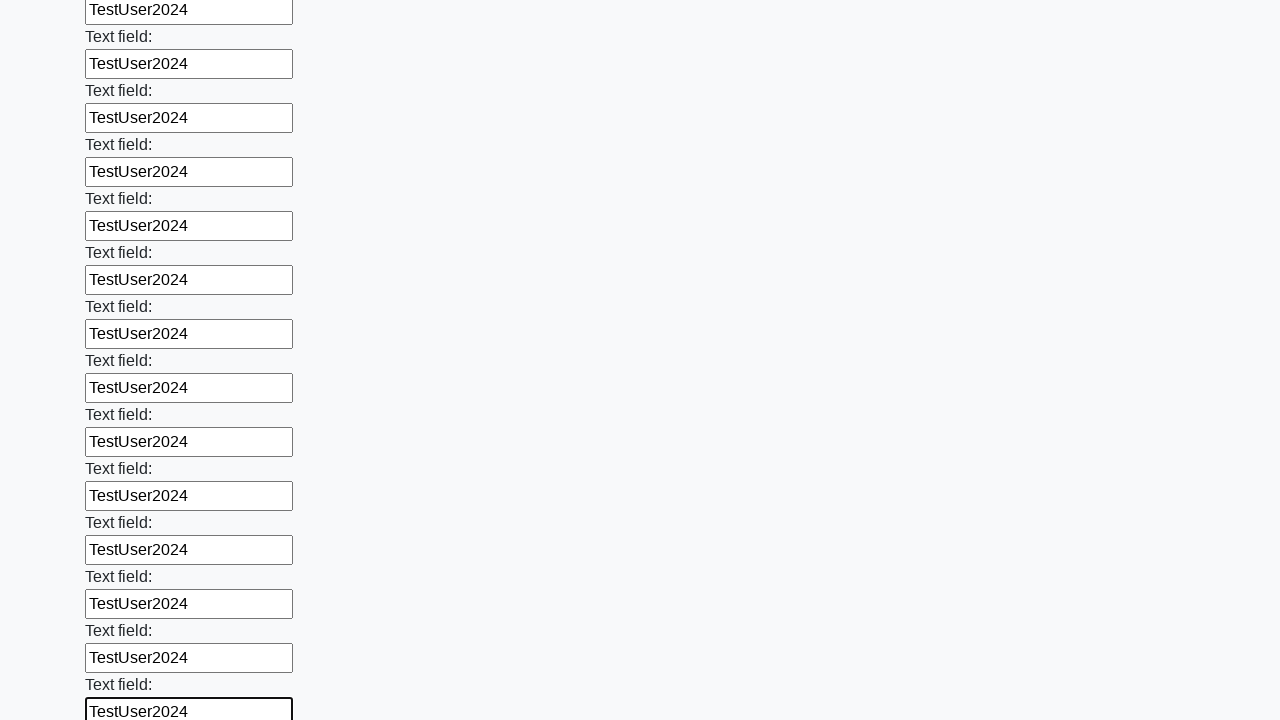

Filled a text input field with 'TestUser2024' on xpath=//input[@type='text'] >> nth=81
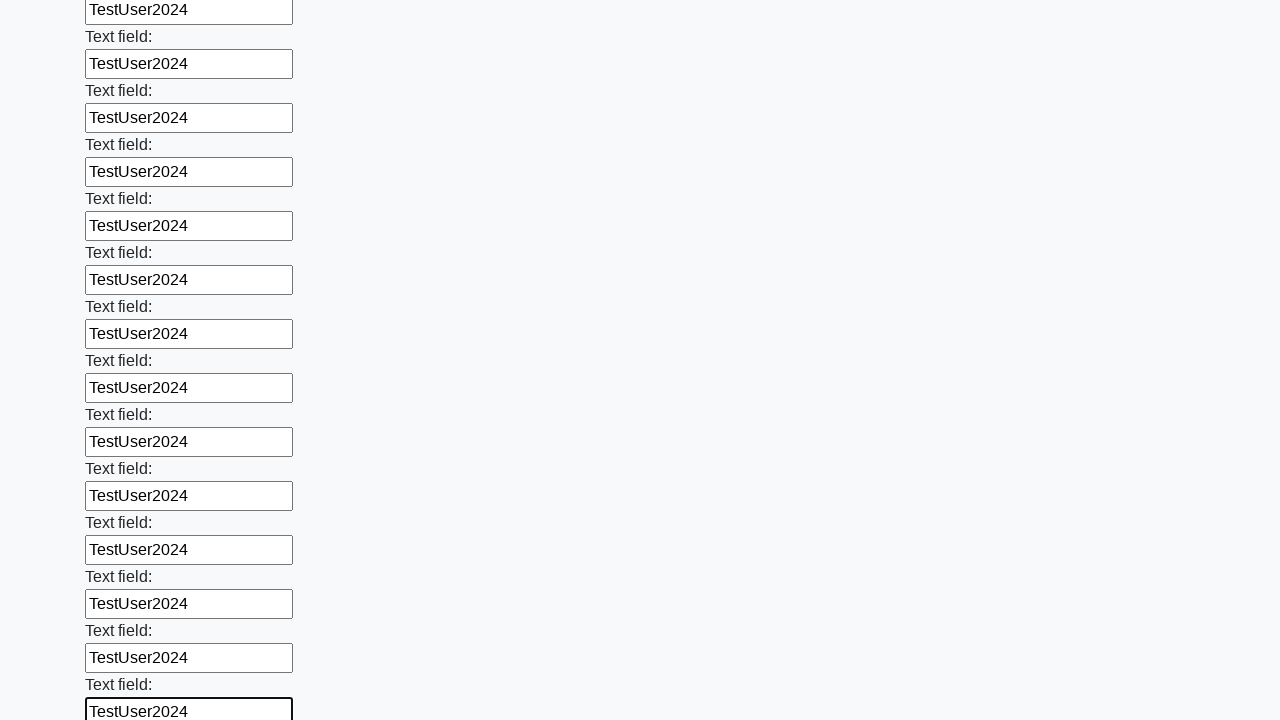

Filled a text input field with 'TestUser2024' on xpath=//input[@type='text'] >> nth=82
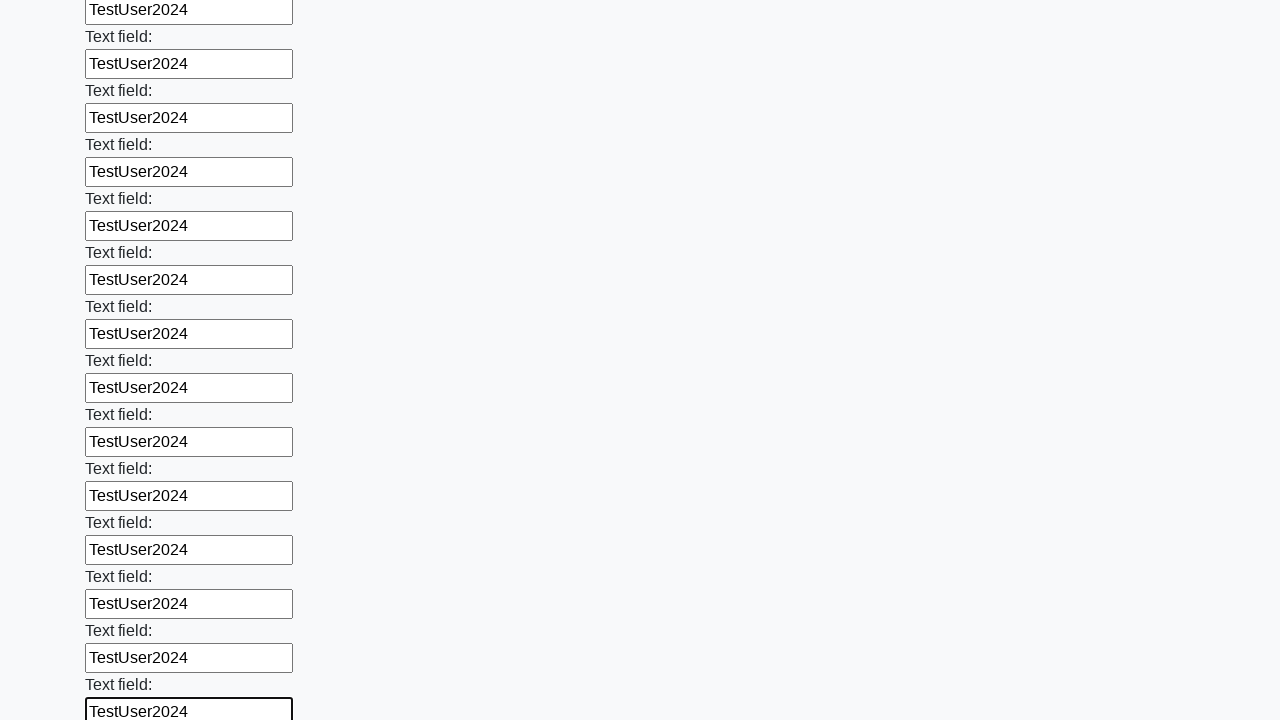

Filled a text input field with 'TestUser2024' on xpath=//input[@type='text'] >> nth=83
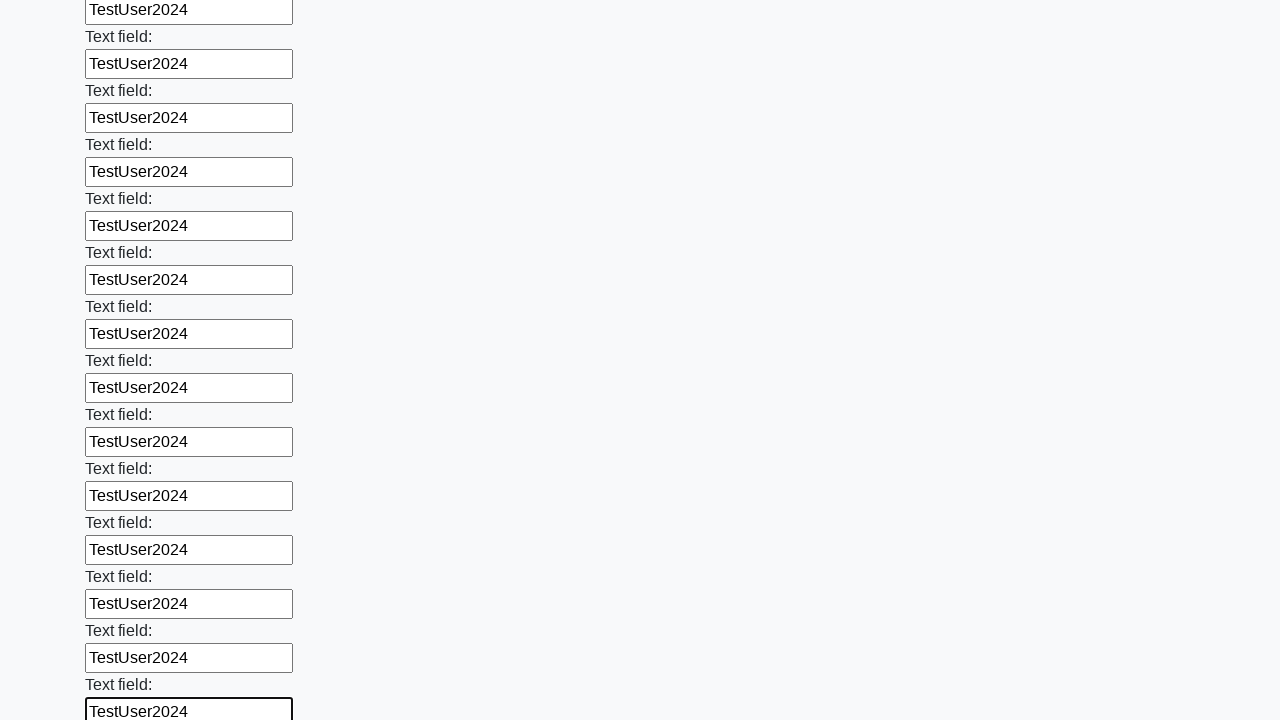

Filled a text input field with 'TestUser2024' on xpath=//input[@type='text'] >> nth=84
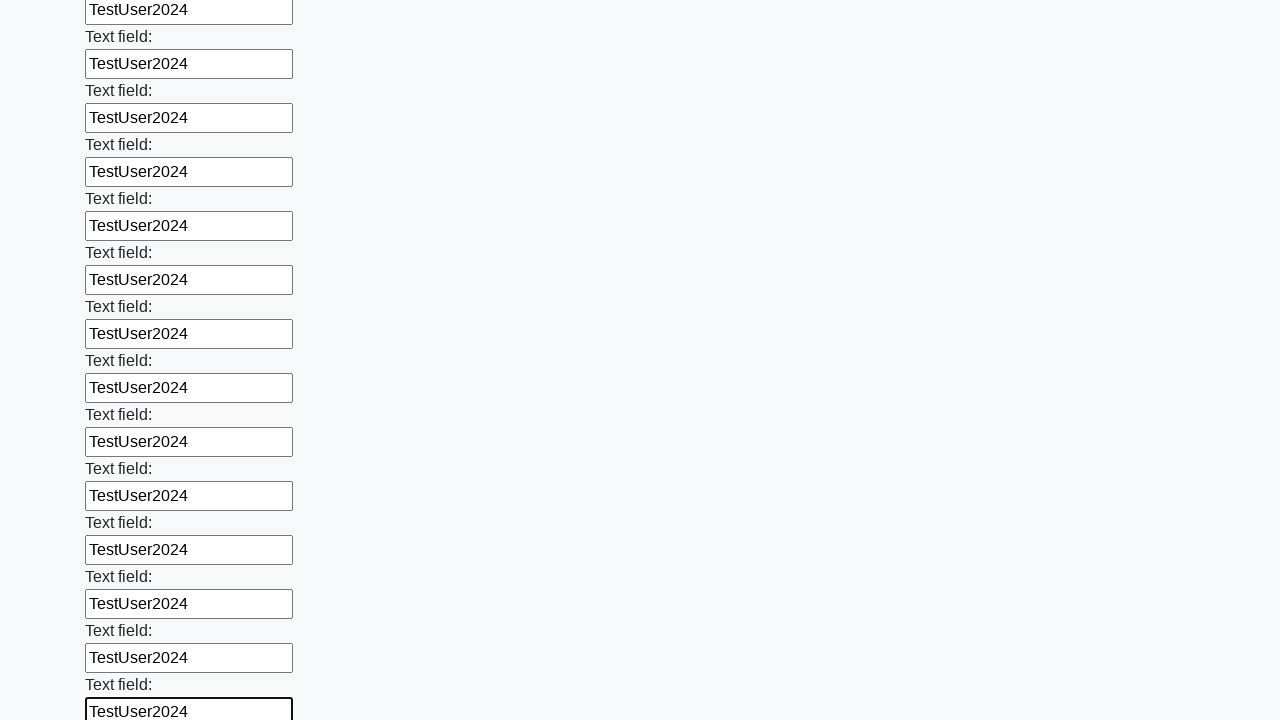

Filled a text input field with 'TestUser2024' on xpath=//input[@type='text'] >> nth=85
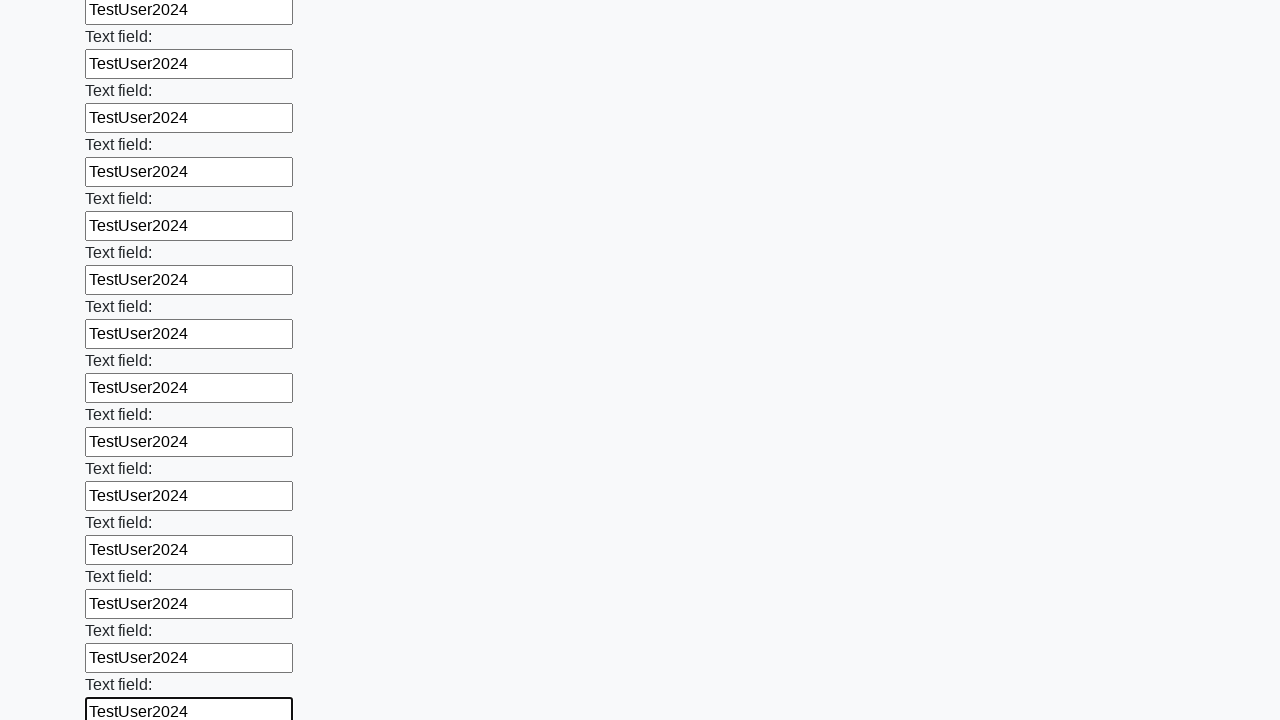

Filled a text input field with 'TestUser2024' on xpath=//input[@type='text'] >> nth=86
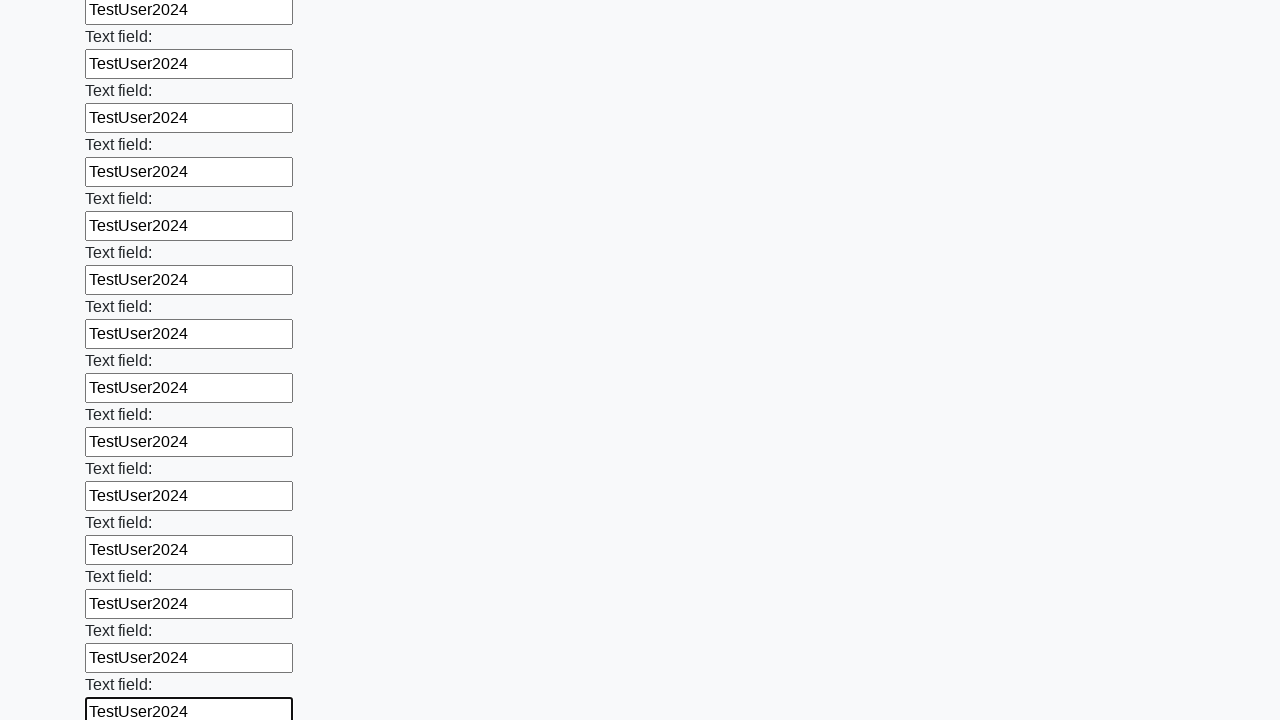

Filled a text input field with 'TestUser2024' on xpath=//input[@type='text'] >> nth=87
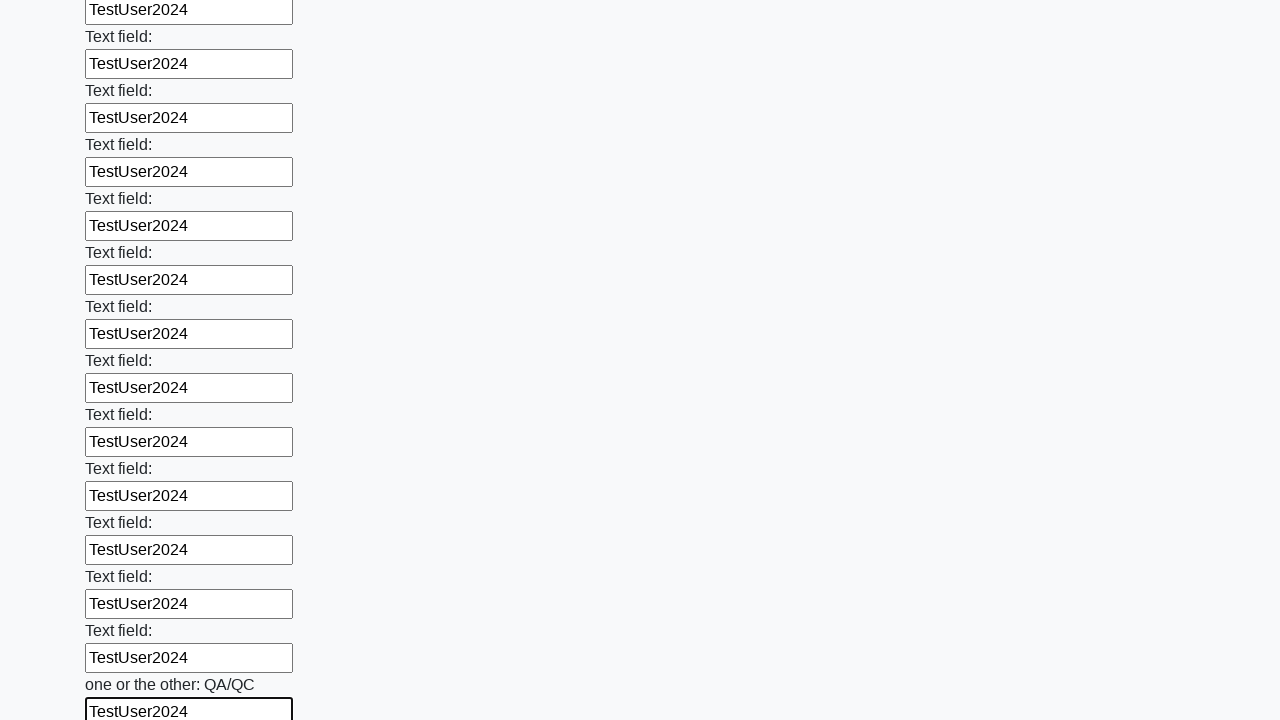

Filled a text input field with 'TestUser2024' on xpath=//input[@type='text'] >> nth=88
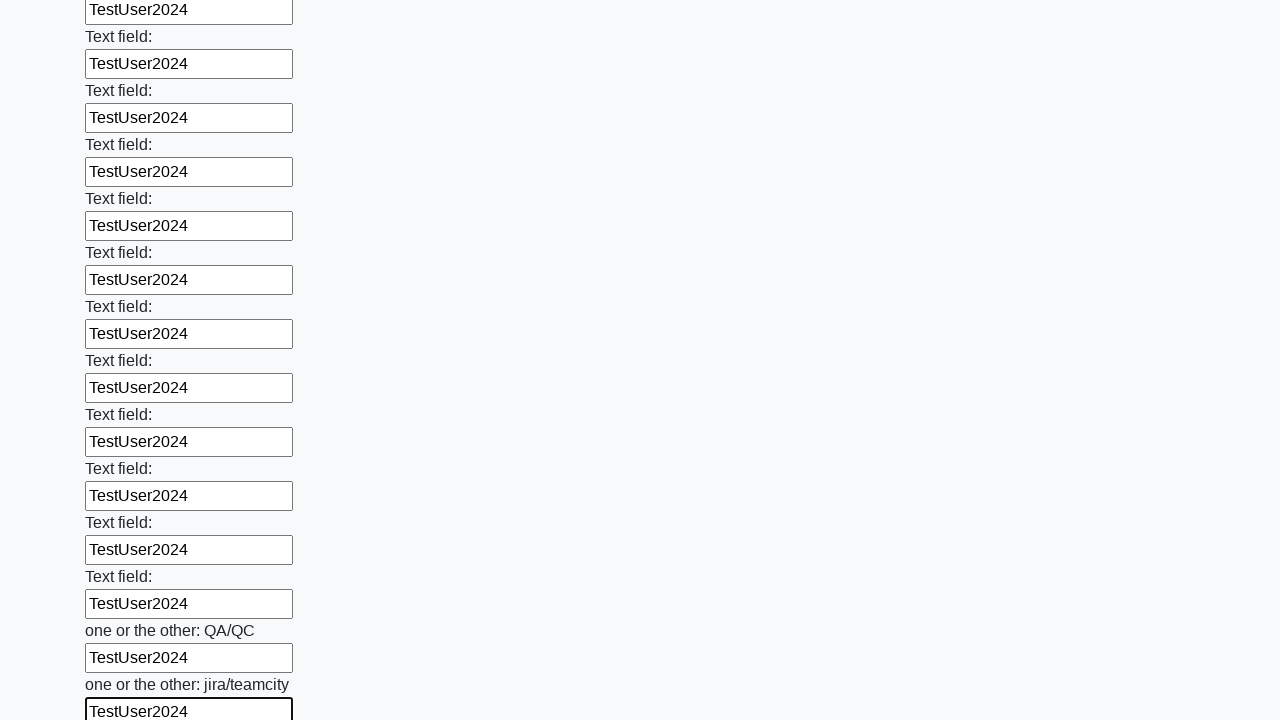

Filled a text input field with 'TestUser2024' on xpath=//input[@type='text'] >> nth=89
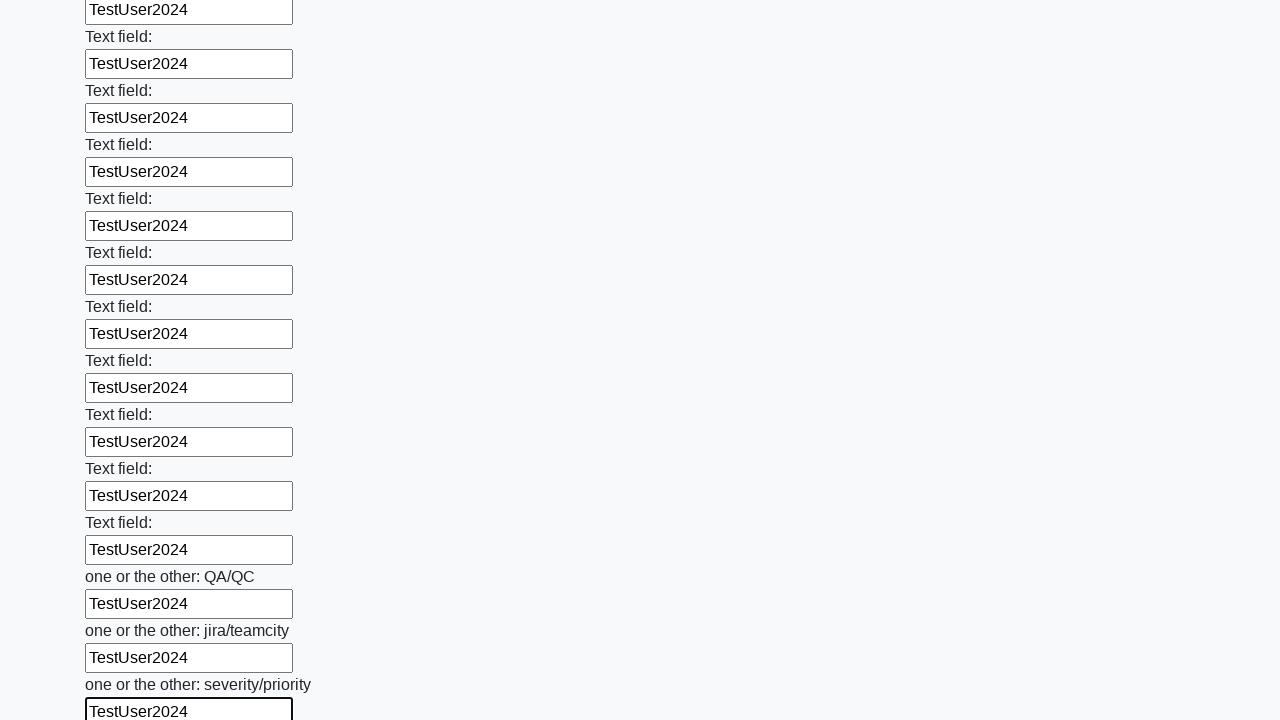

Filled a text input field with 'TestUser2024' on xpath=//input[@type='text'] >> nth=90
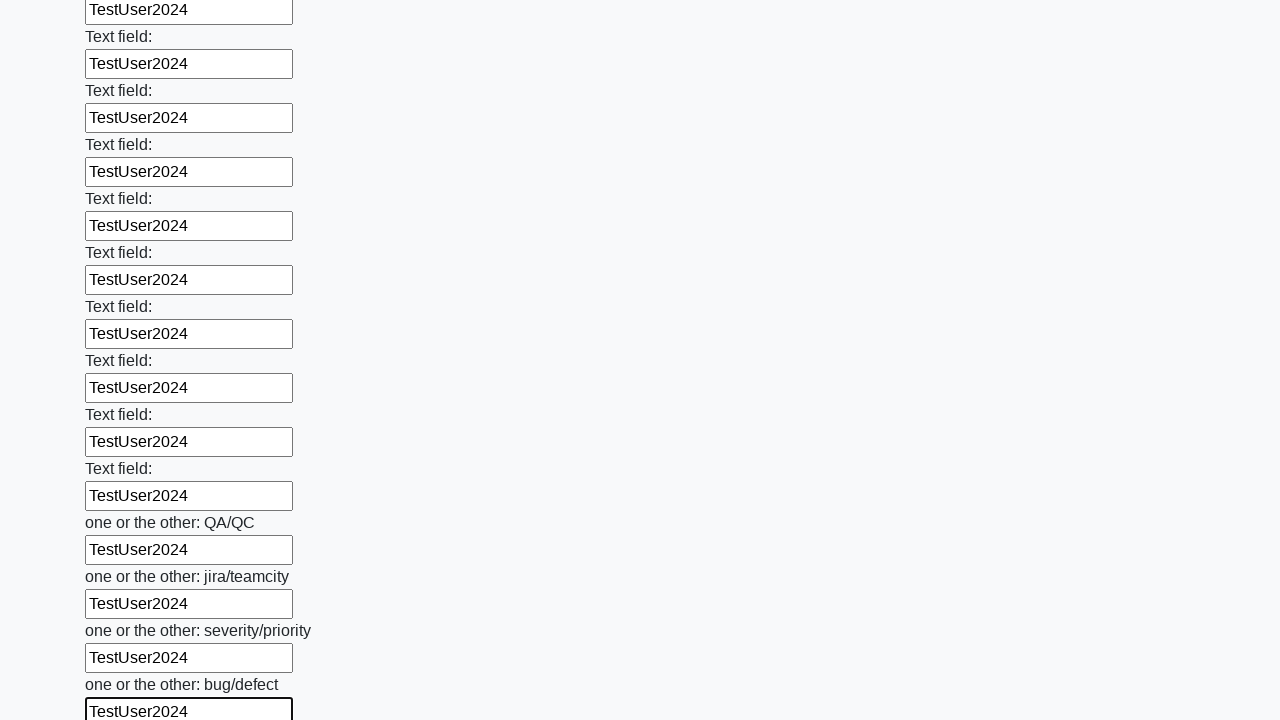

Filled a text input field with 'TestUser2024' on xpath=//input[@type='text'] >> nth=91
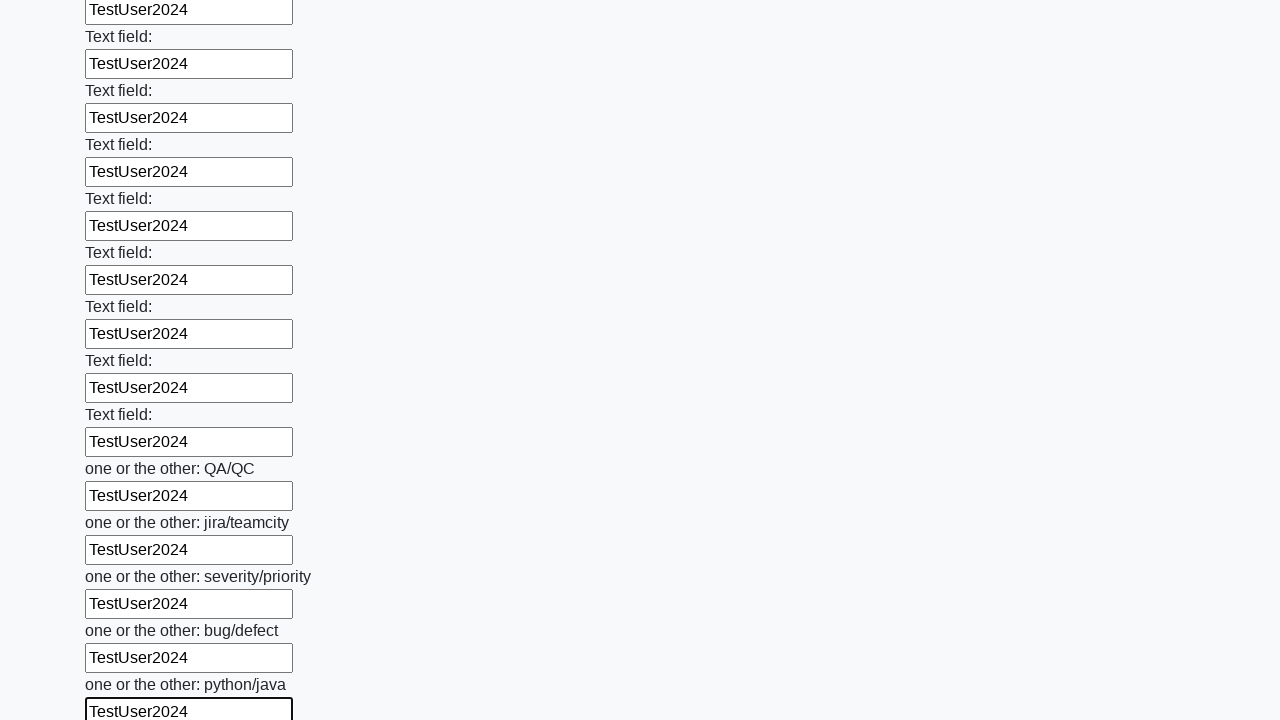

Filled a text input field with 'TestUser2024' on xpath=//input[@type='text'] >> nth=92
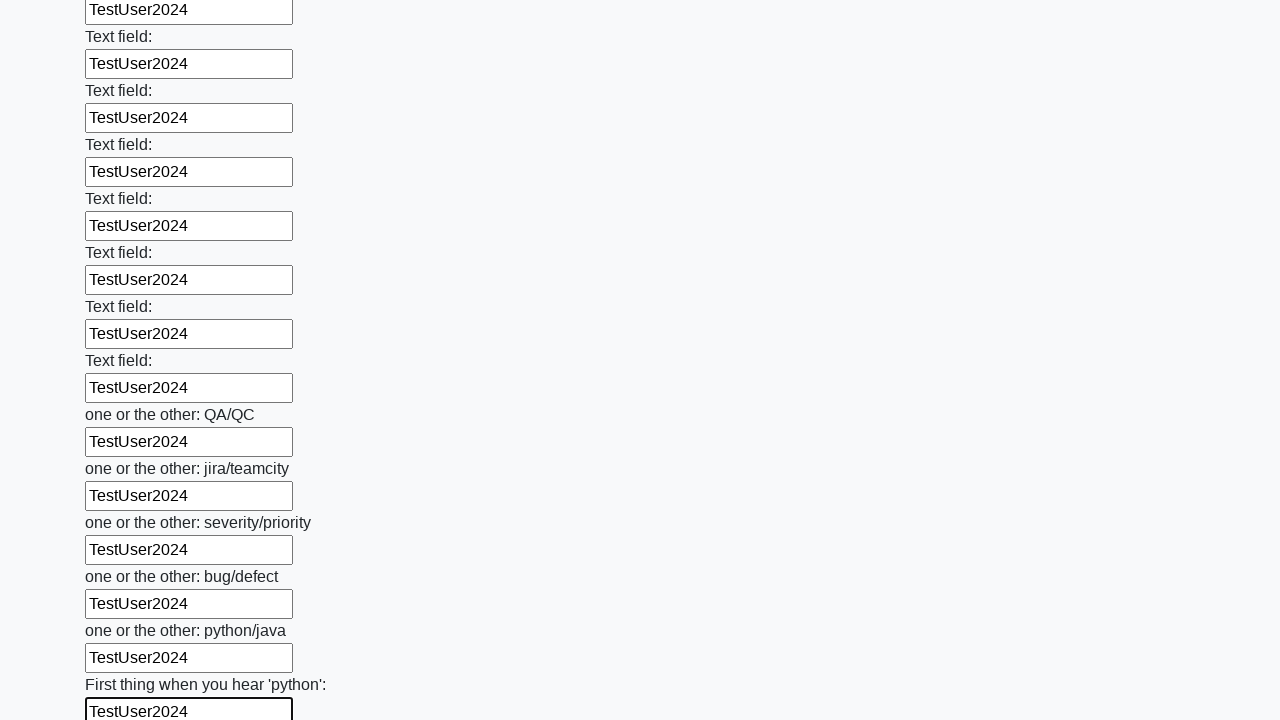

Filled a text input field with 'TestUser2024' on xpath=//input[@type='text'] >> nth=93
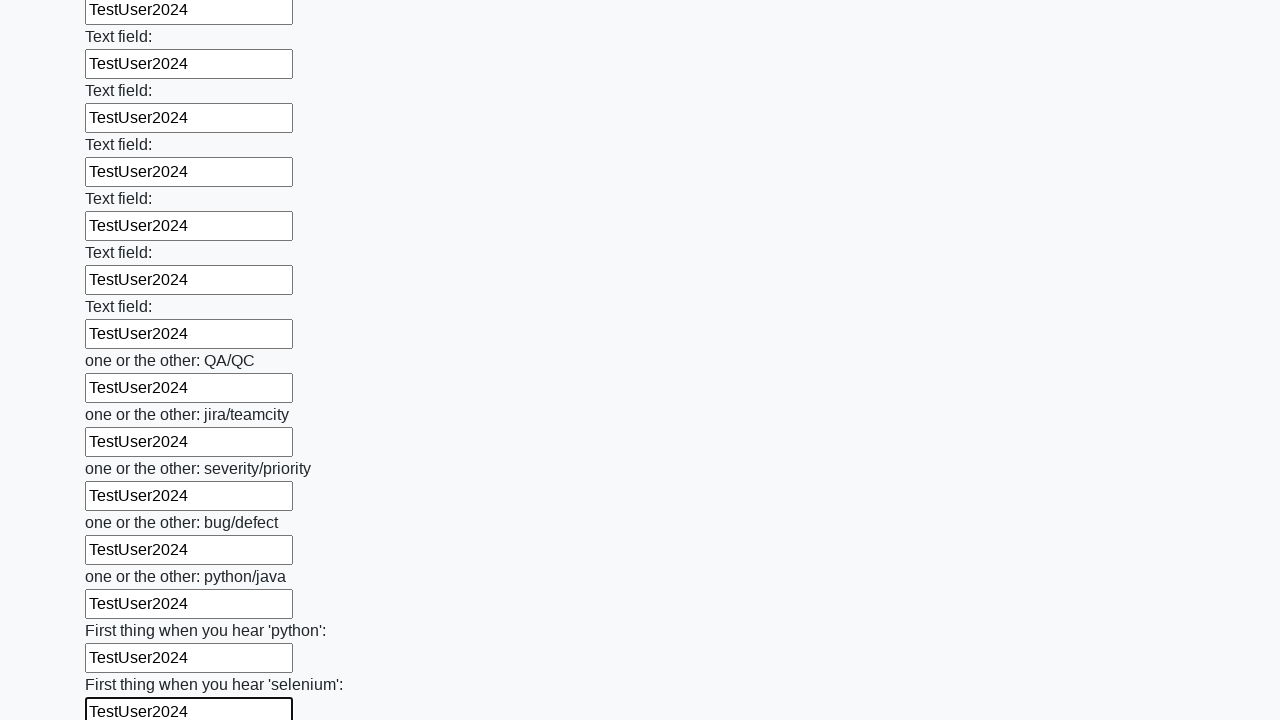

Filled a text input field with 'TestUser2024' on xpath=//input[@type='text'] >> nth=94
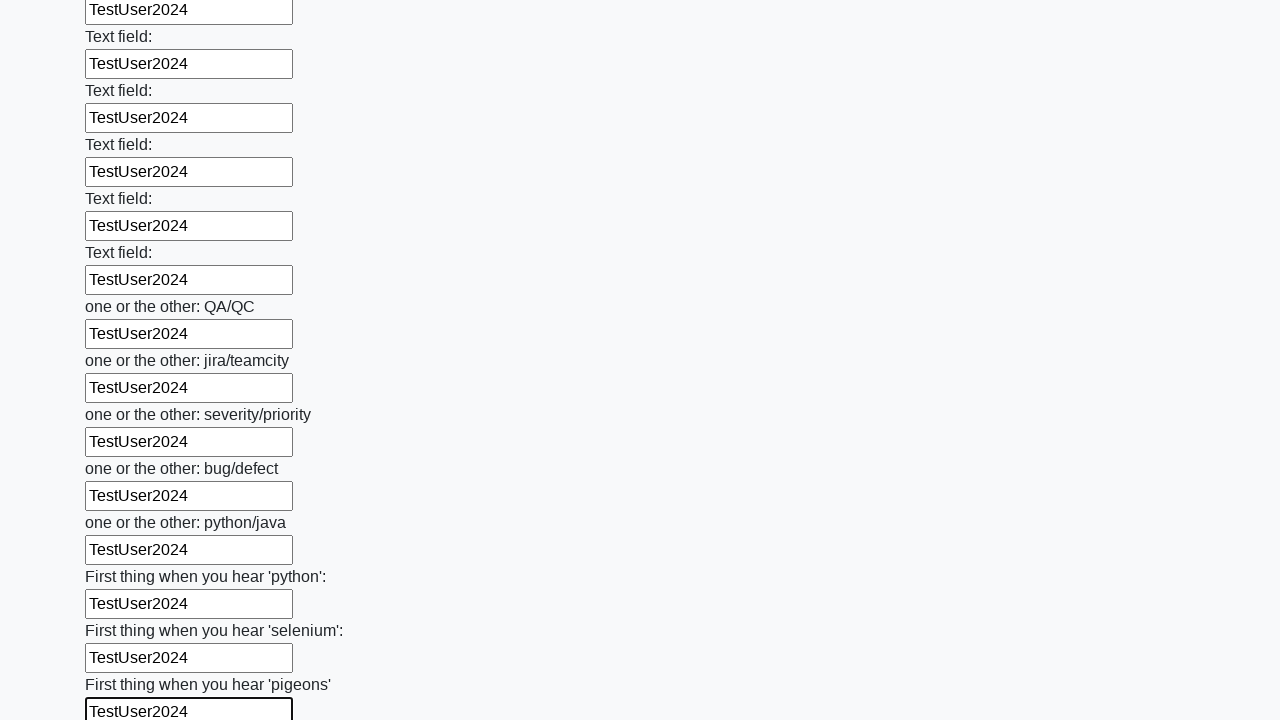

Filled a text input field with 'TestUser2024' on xpath=//input[@type='text'] >> nth=95
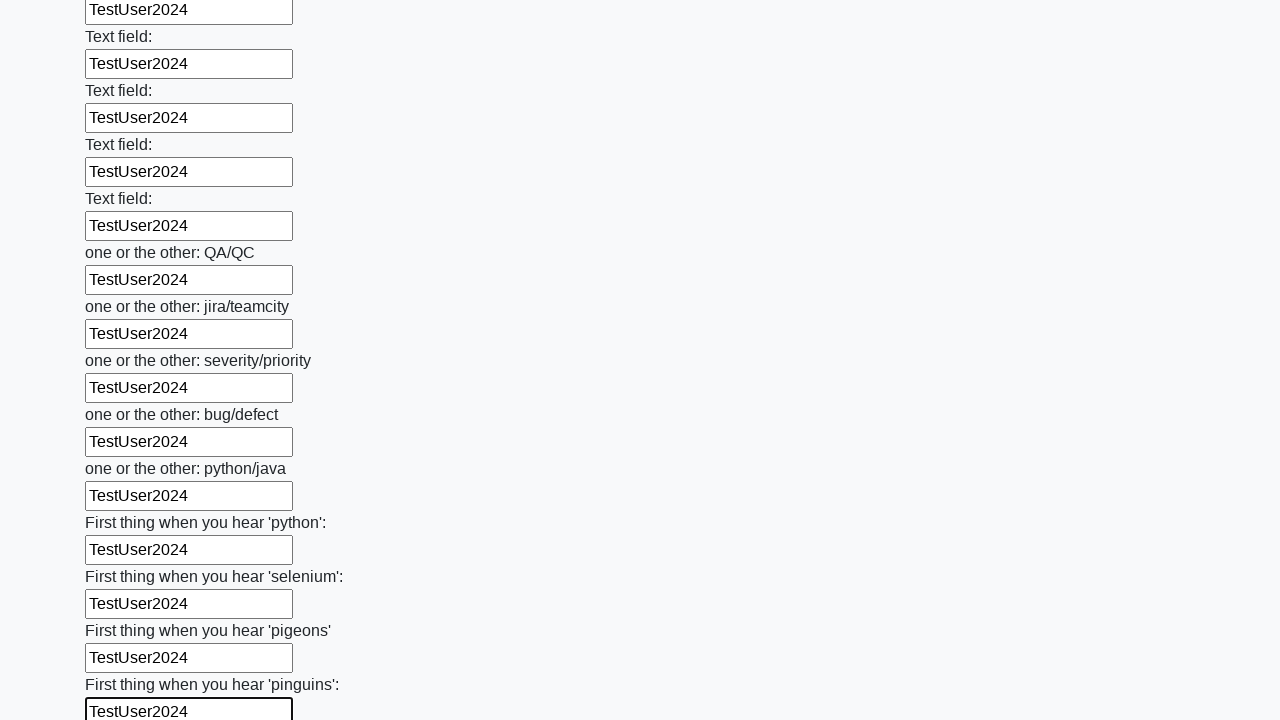

Filled a text input field with 'TestUser2024' on xpath=//input[@type='text'] >> nth=96
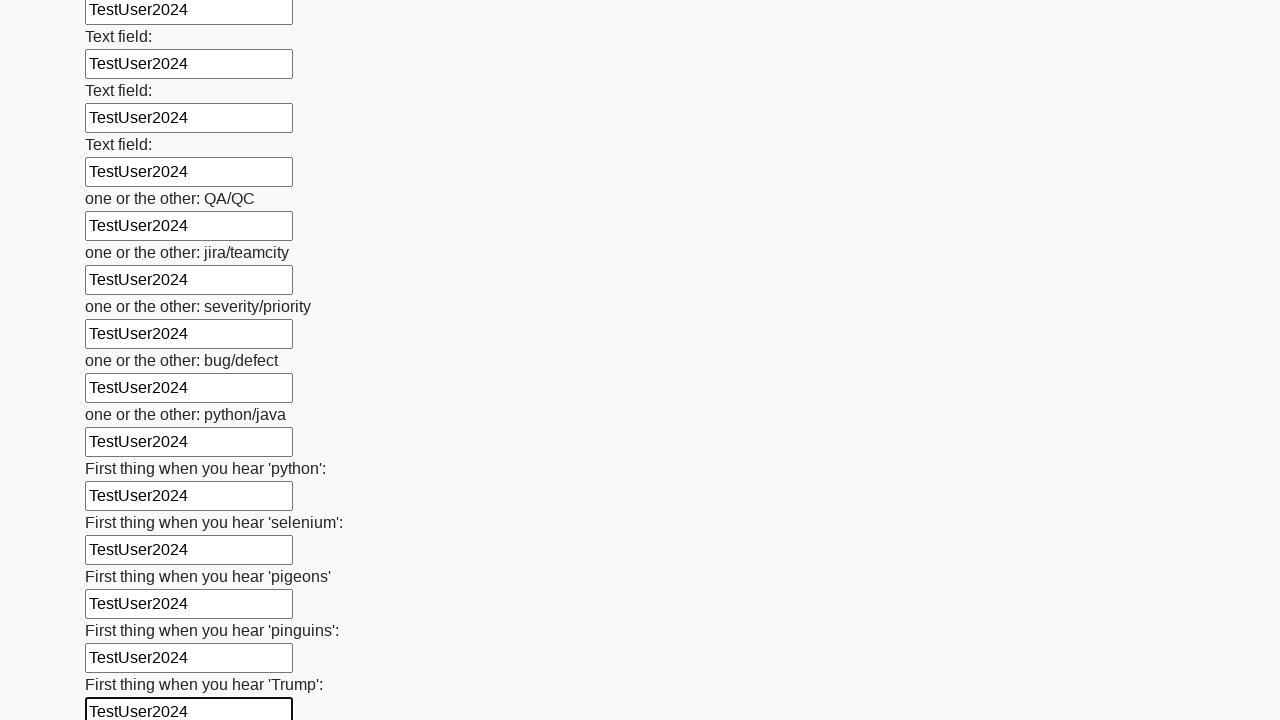

Filled a text input field with 'TestUser2024' on xpath=//input[@type='text'] >> nth=97
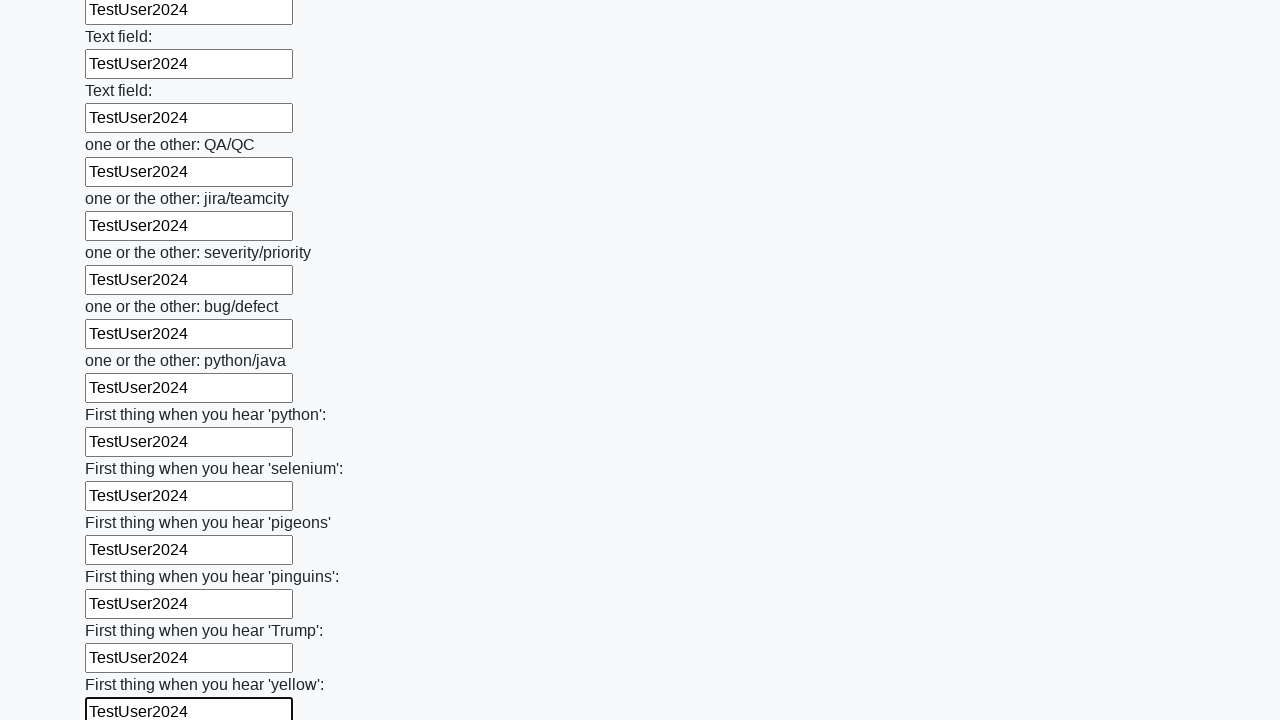

Filled a text input field with 'TestUser2024' on xpath=//input[@type='text'] >> nth=98
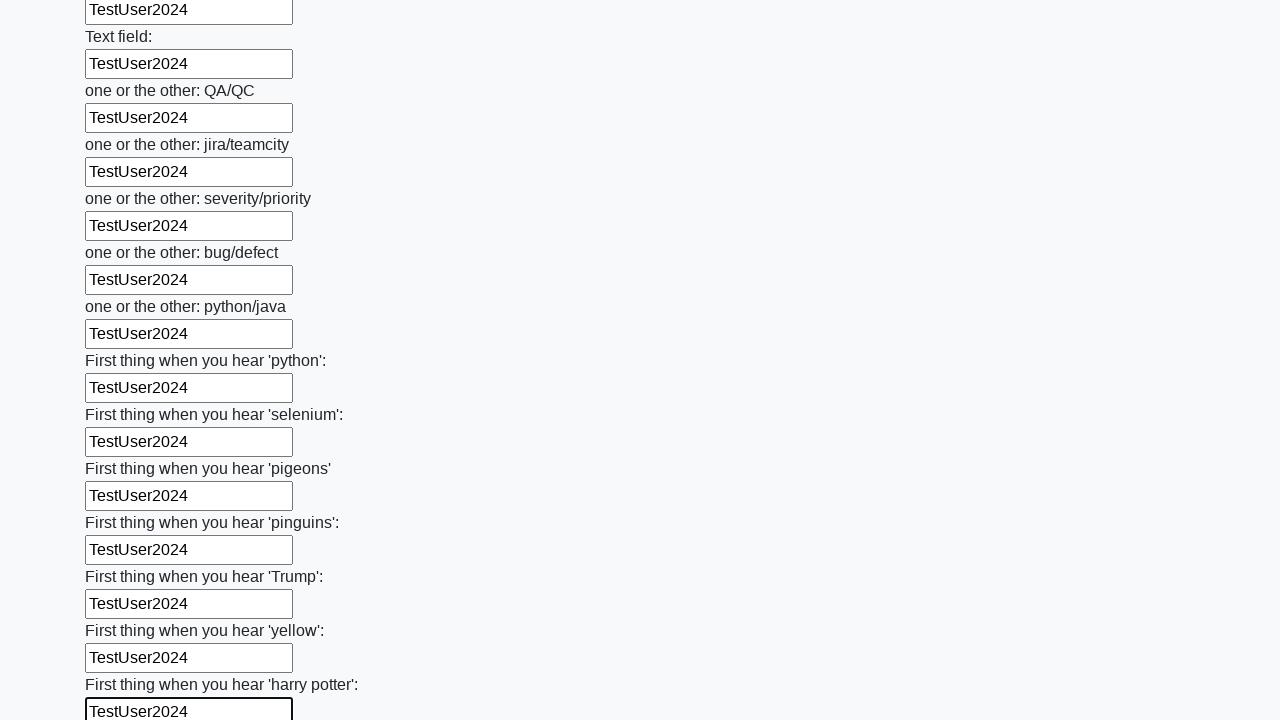

Filled a text input field with 'TestUser2024' on xpath=//input[@type='text'] >> nth=99
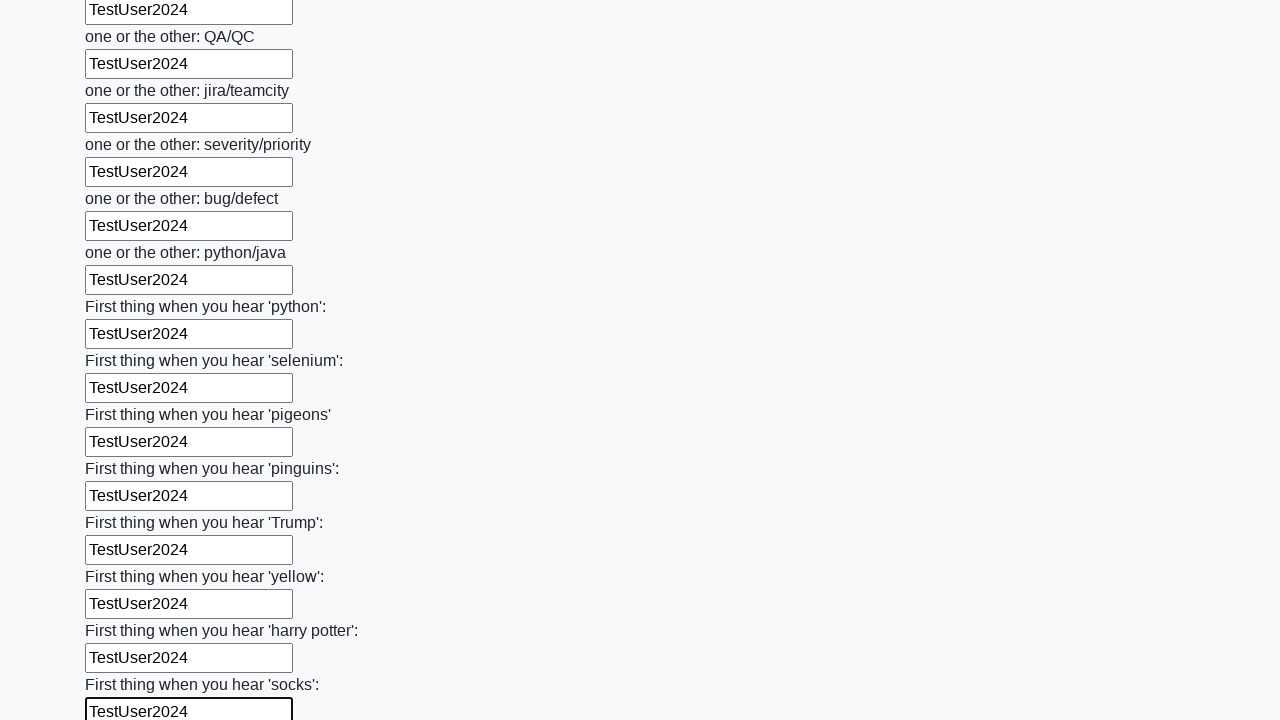

Clicked the submit button to submit the form at (123, 611) on button.btn
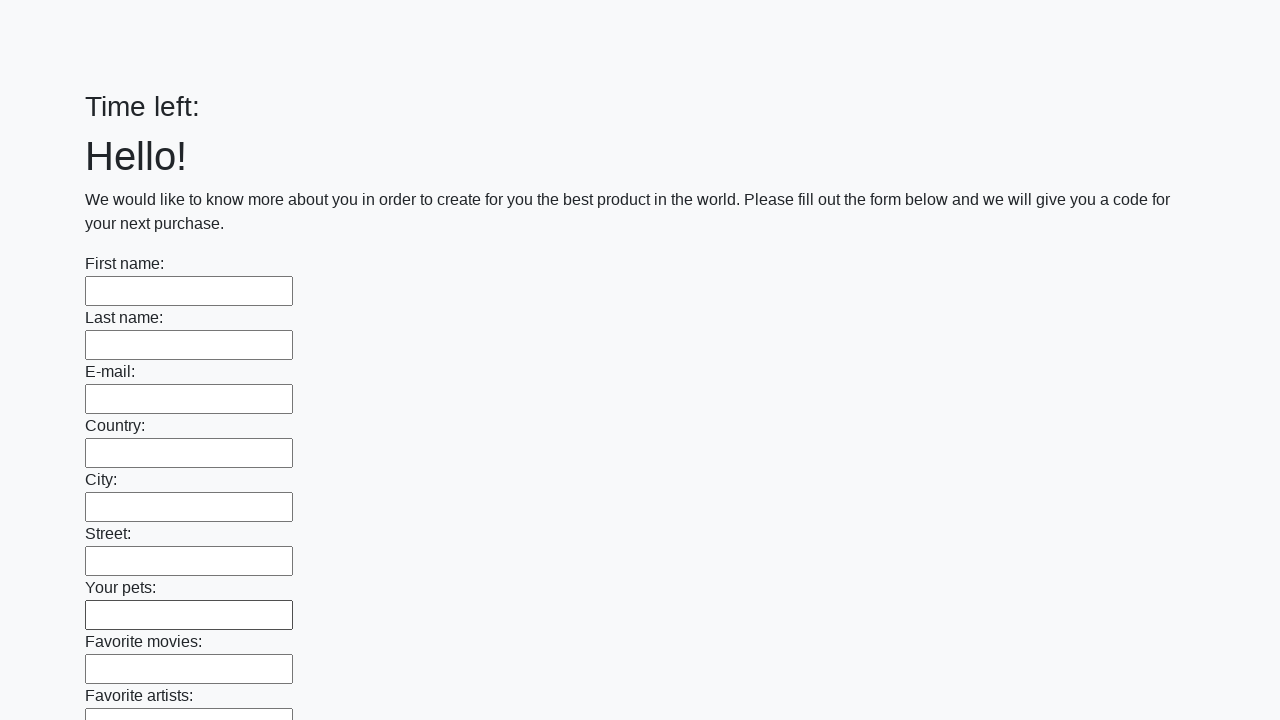

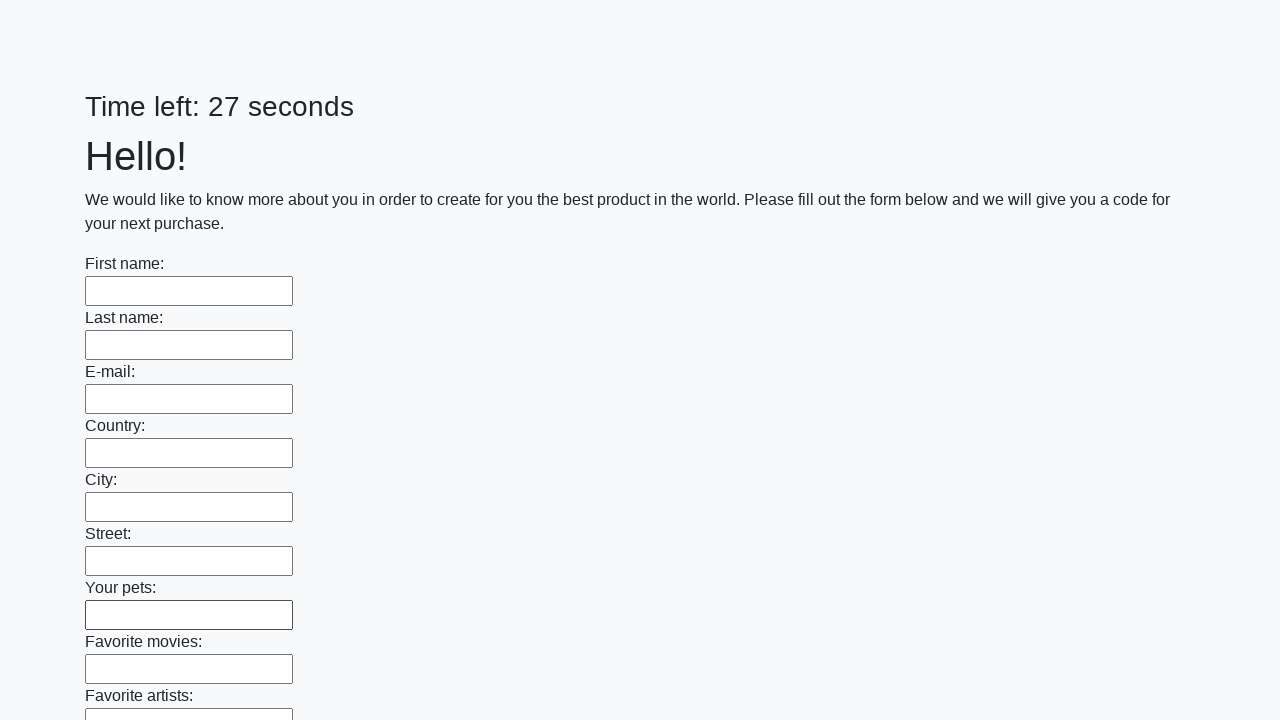